Tests selecting and deselecting all checkboxes on a form with multiple checkbox fields

Starting URL: https://automationfc.github.io/multiple-fields/

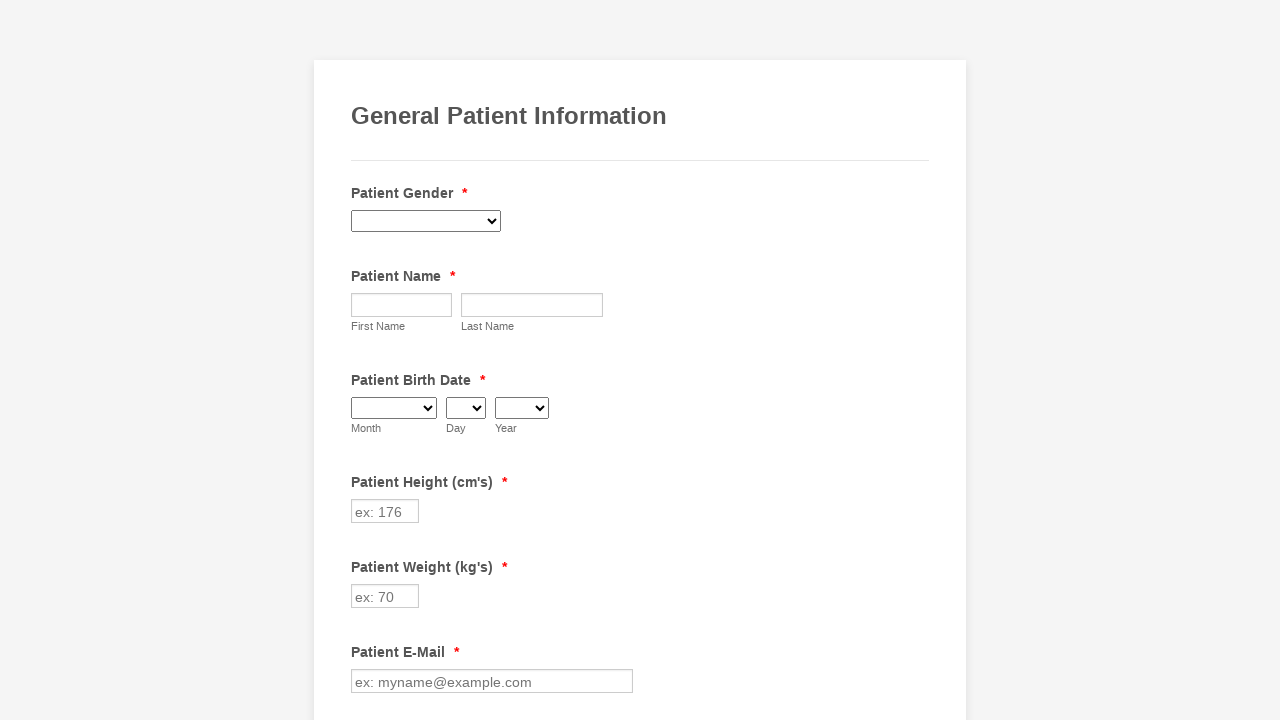

Located all checkboxes on the form
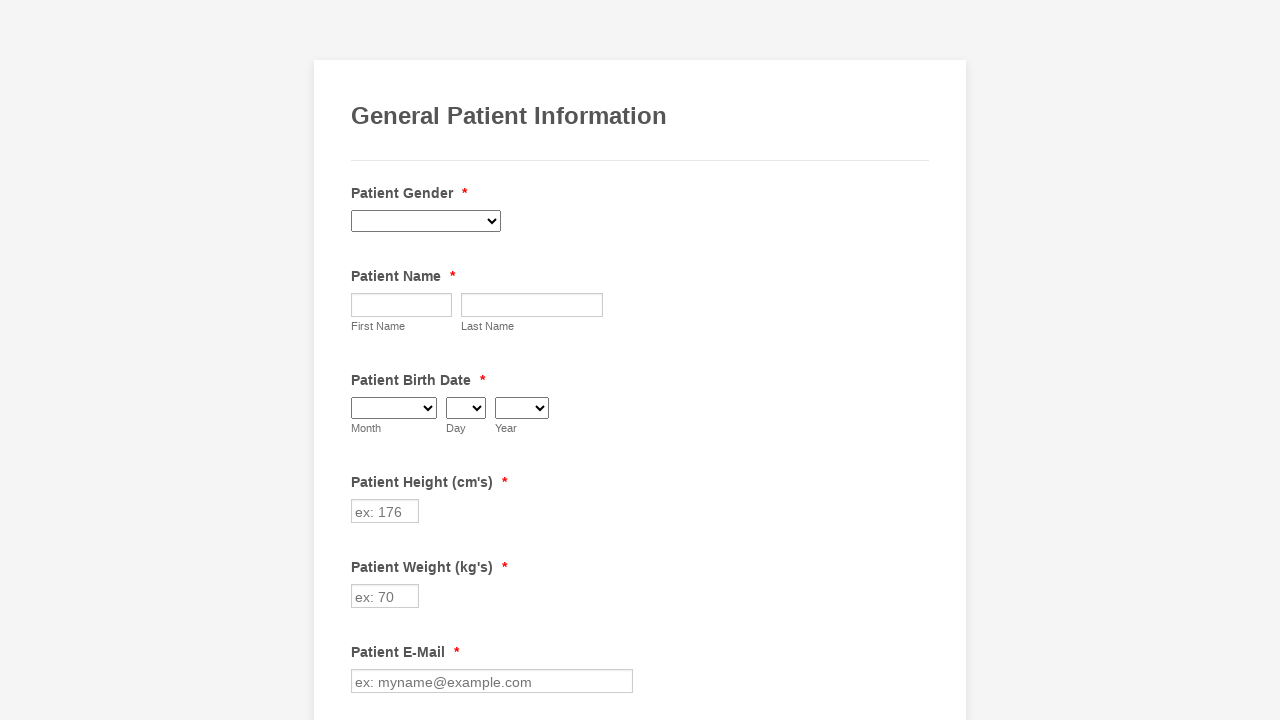

Clicked checkbox 1 to select it at (362, 360) on div.form-single-column input[type='checkbox'] >> nth=0
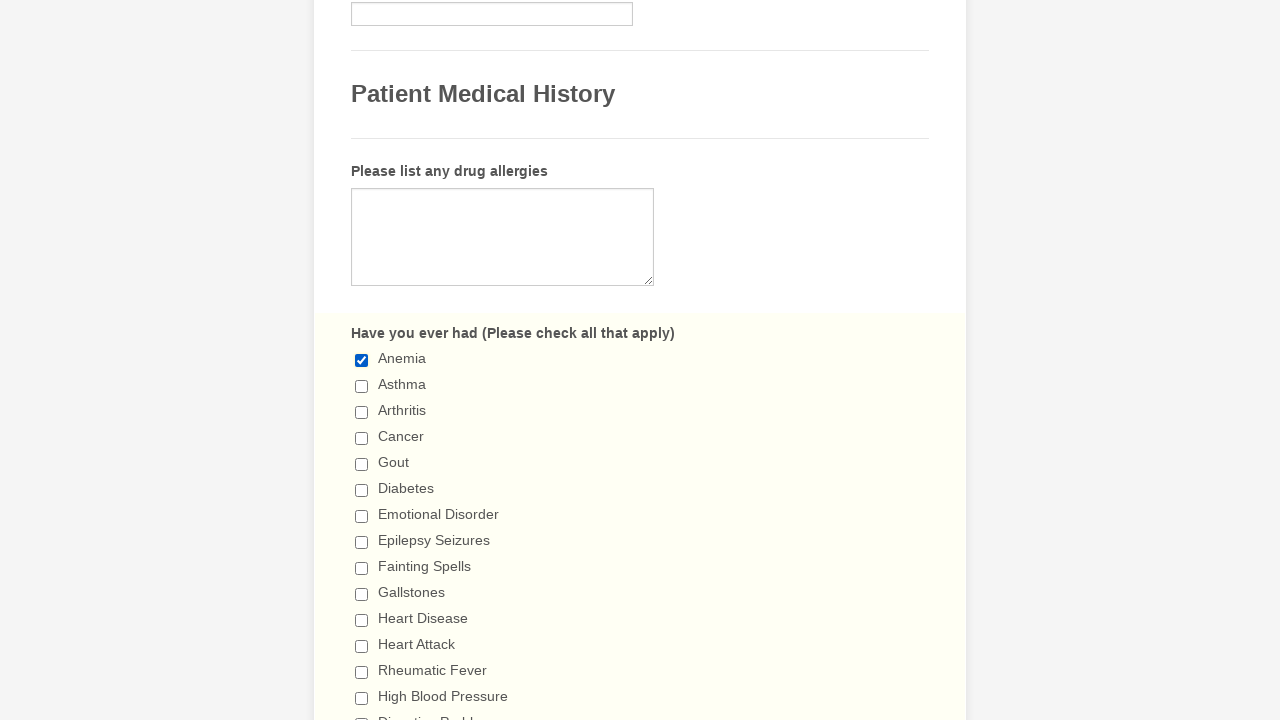

Clicked checkbox 2 to select it at (362, 386) on div.form-single-column input[type='checkbox'] >> nth=1
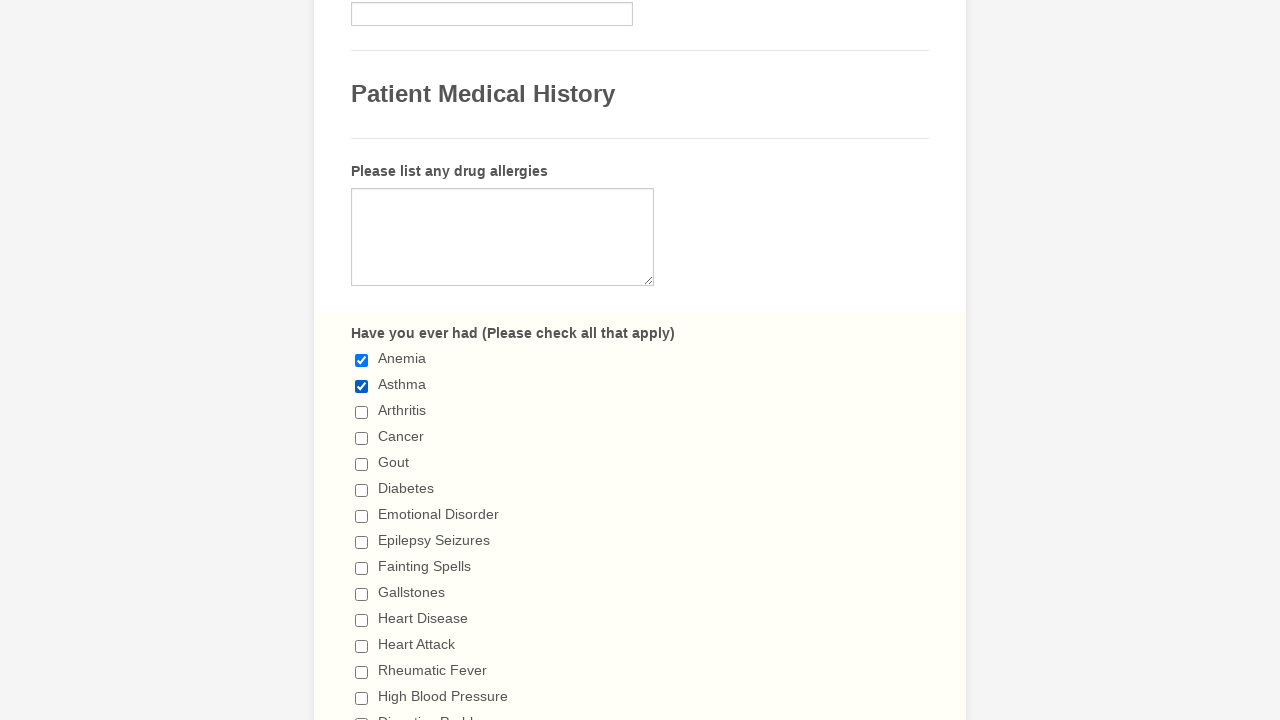

Clicked checkbox 3 to select it at (362, 412) on div.form-single-column input[type='checkbox'] >> nth=2
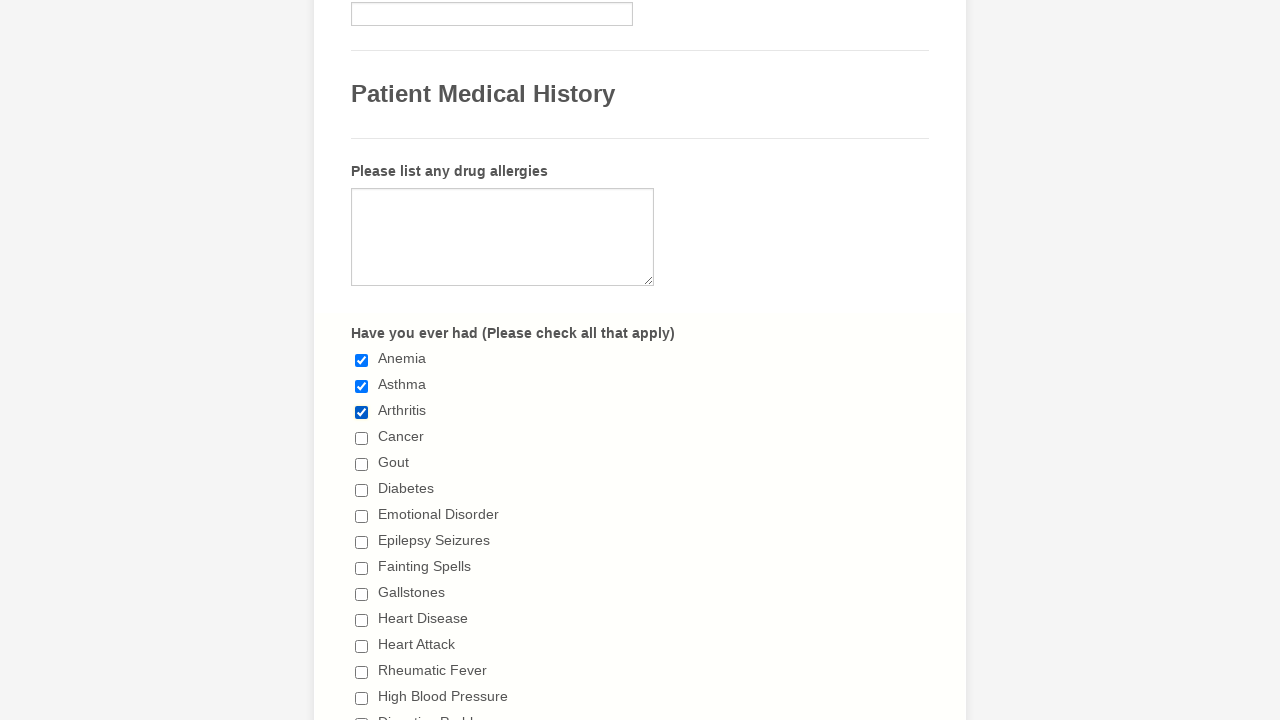

Clicked checkbox 4 to select it at (362, 438) on div.form-single-column input[type='checkbox'] >> nth=3
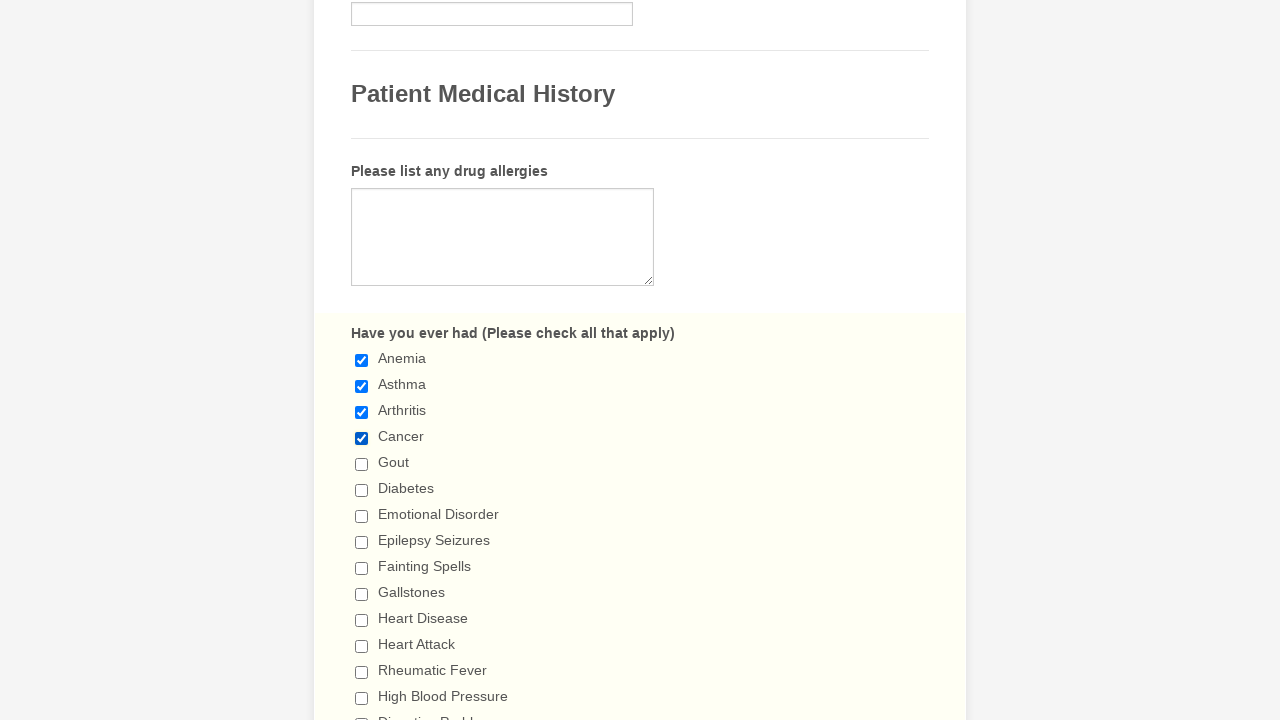

Clicked checkbox 5 to select it at (362, 464) on div.form-single-column input[type='checkbox'] >> nth=4
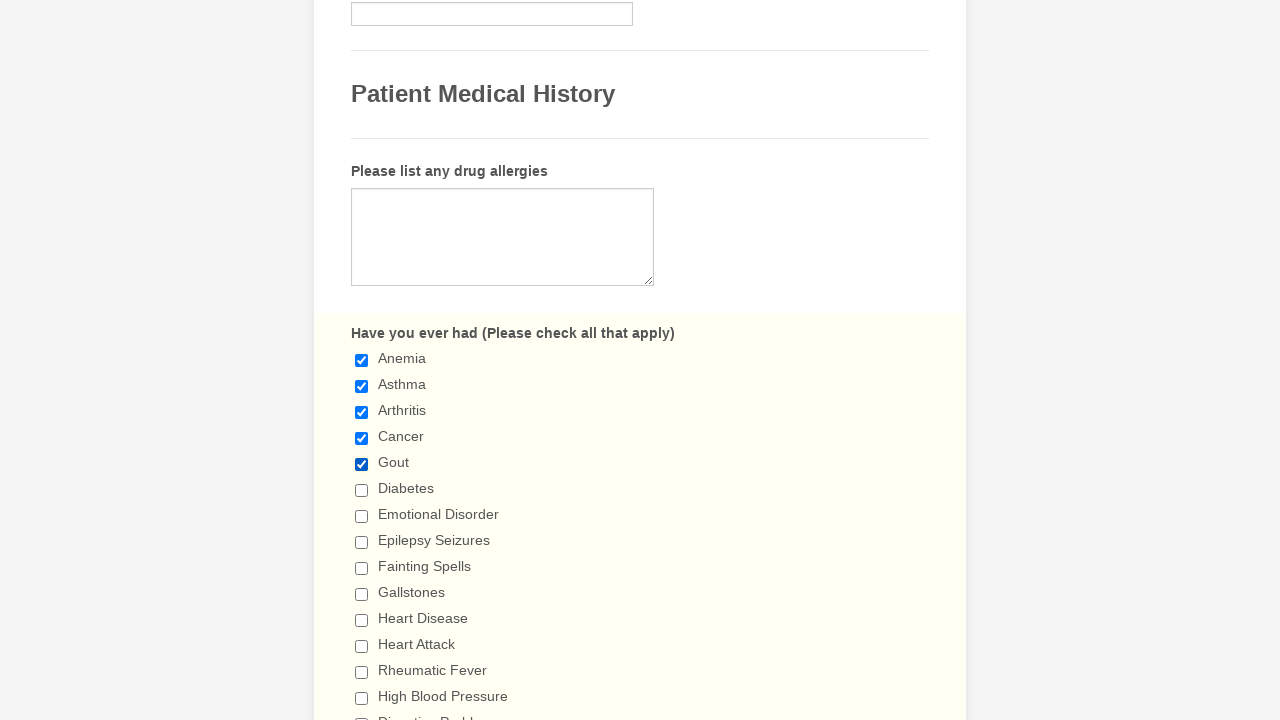

Clicked checkbox 6 to select it at (362, 490) on div.form-single-column input[type='checkbox'] >> nth=5
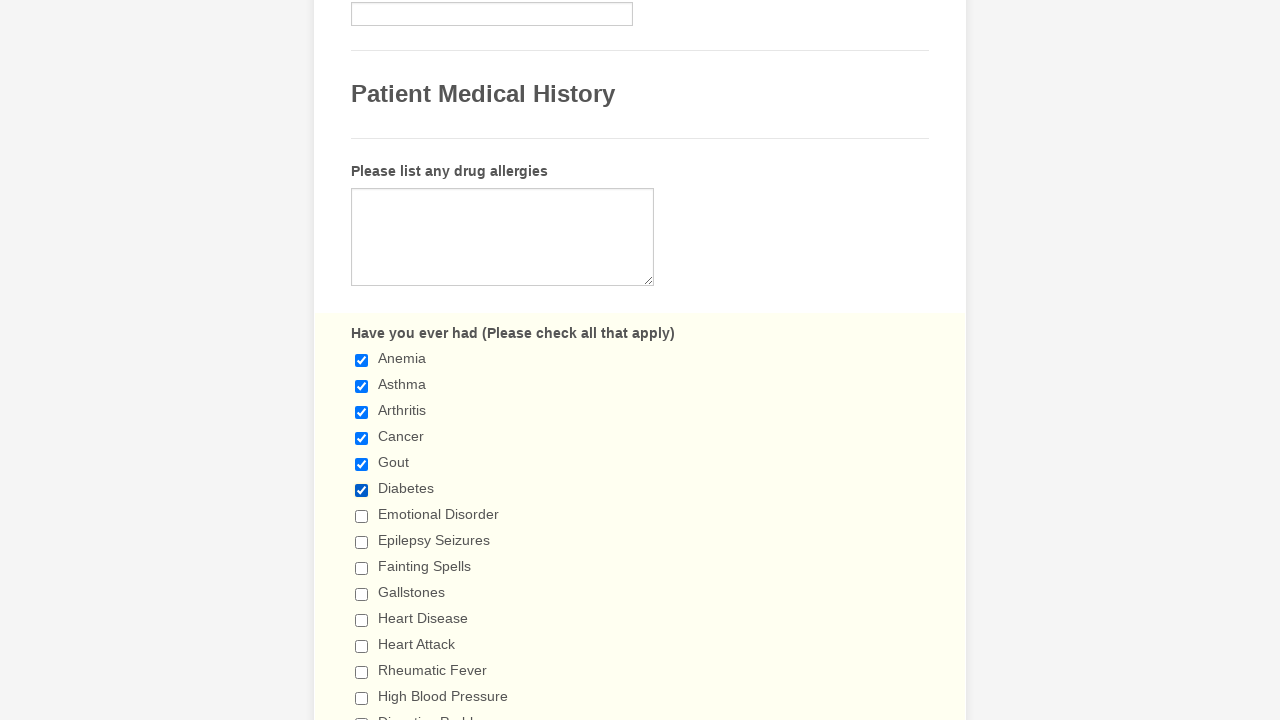

Clicked checkbox 7 to select it at (362, 516) on div.form-single-column input[type='checkbox'] >> nth=6
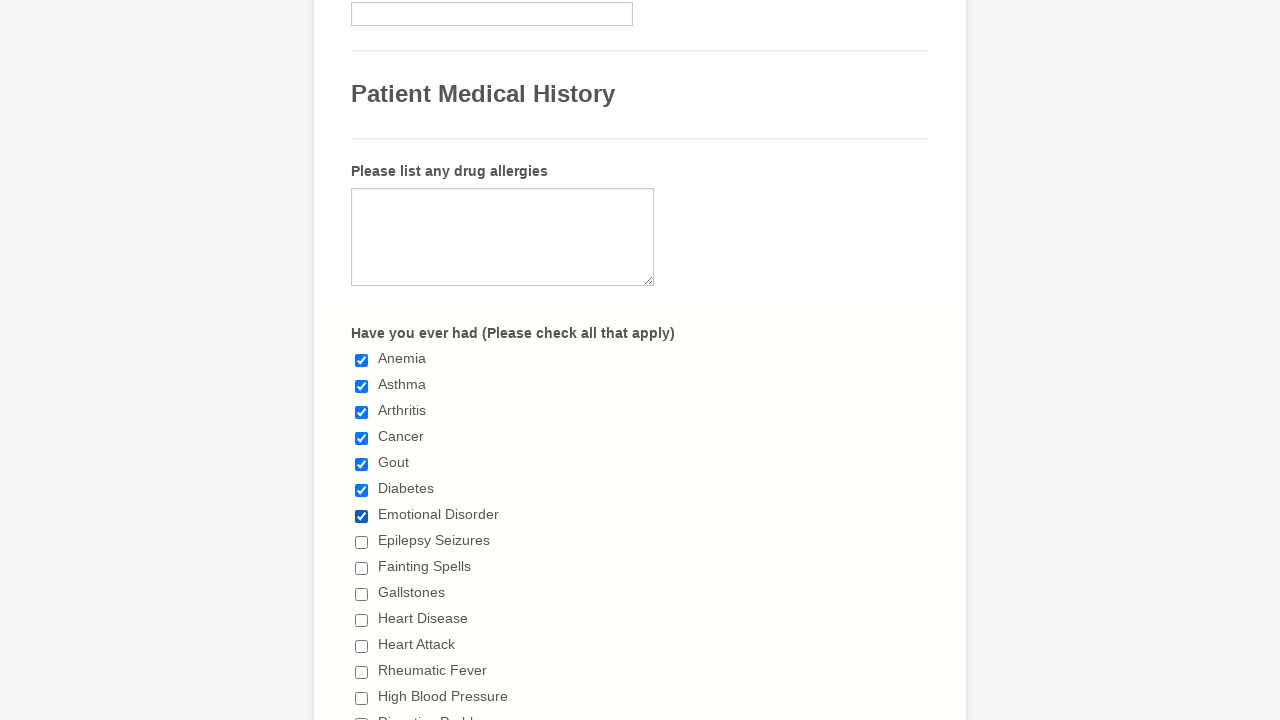

Clicked checkbox 8 to select it at (362, 542) on div.form-single-column input[type='checkbox'] >> nth=7
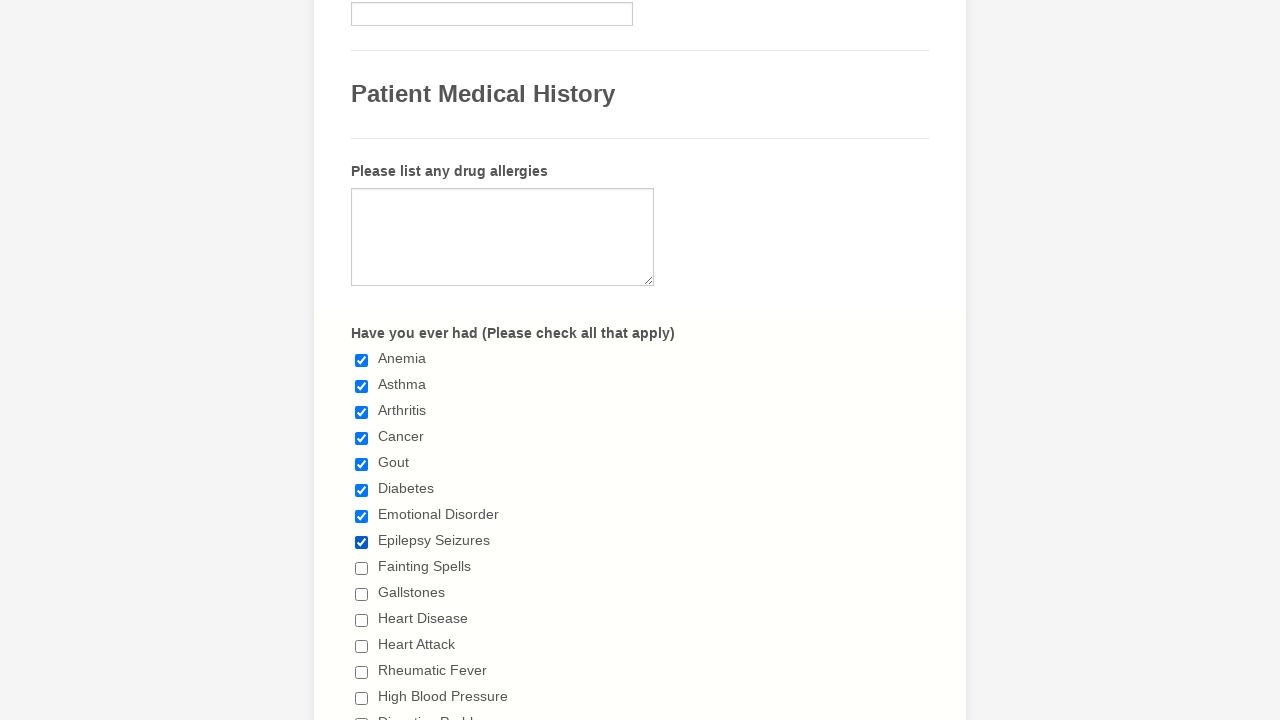

Clicked checkbox 9 to select it at (362, 568) on div.form-single-column input[type='checkbox'] >> nth=8
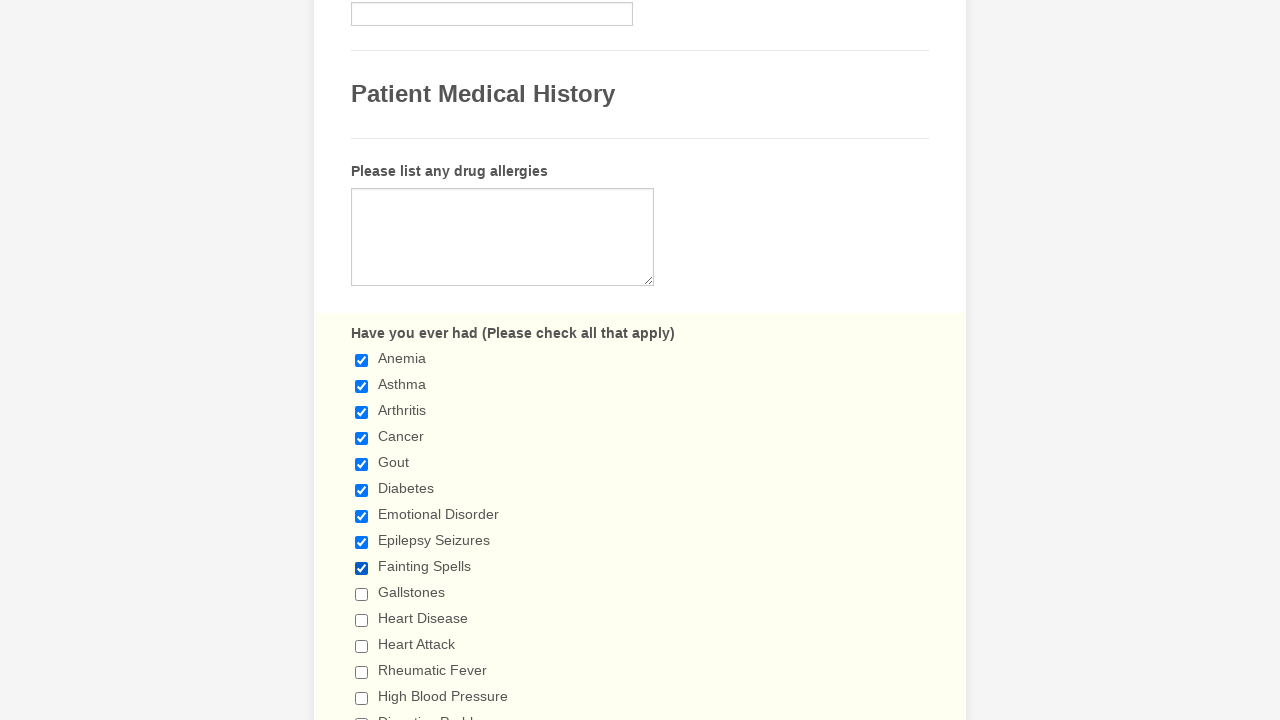

Clicked checkbox 10 to select it at (362, 594) on div.form-single-column input[type='checkbox'] >> nth=9
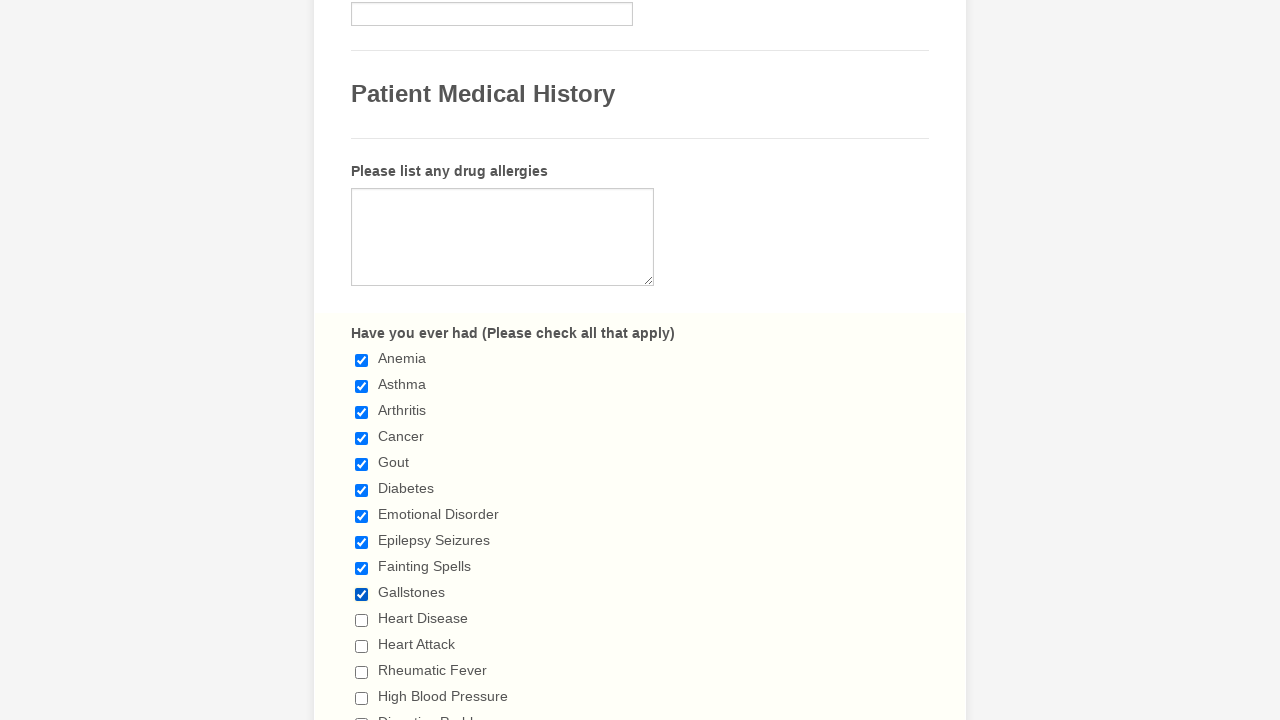

Clicked checkbox 11 to select it at (362, 620) on div.form-single-column input[type='checkbox'] >> nth=10
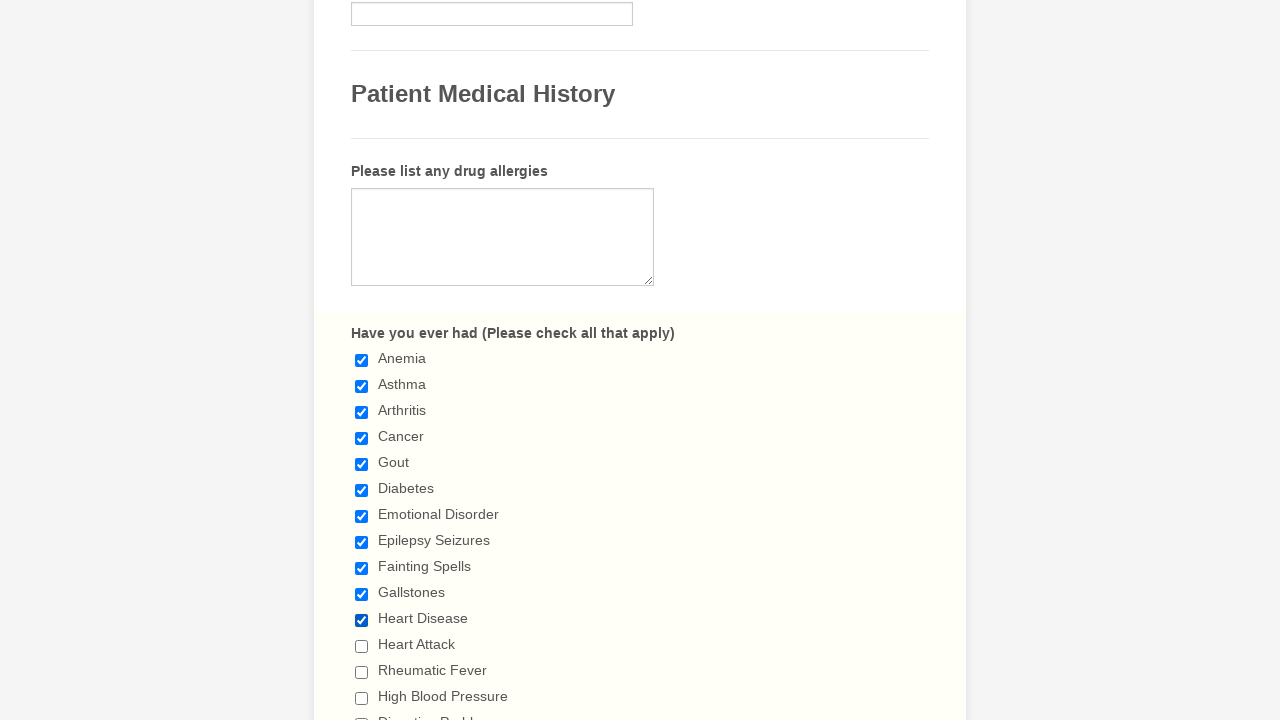

Clicked checkbox 12 to select it at (362, 646) on div.form-single-column input[type='checkbox'] >> nth=11
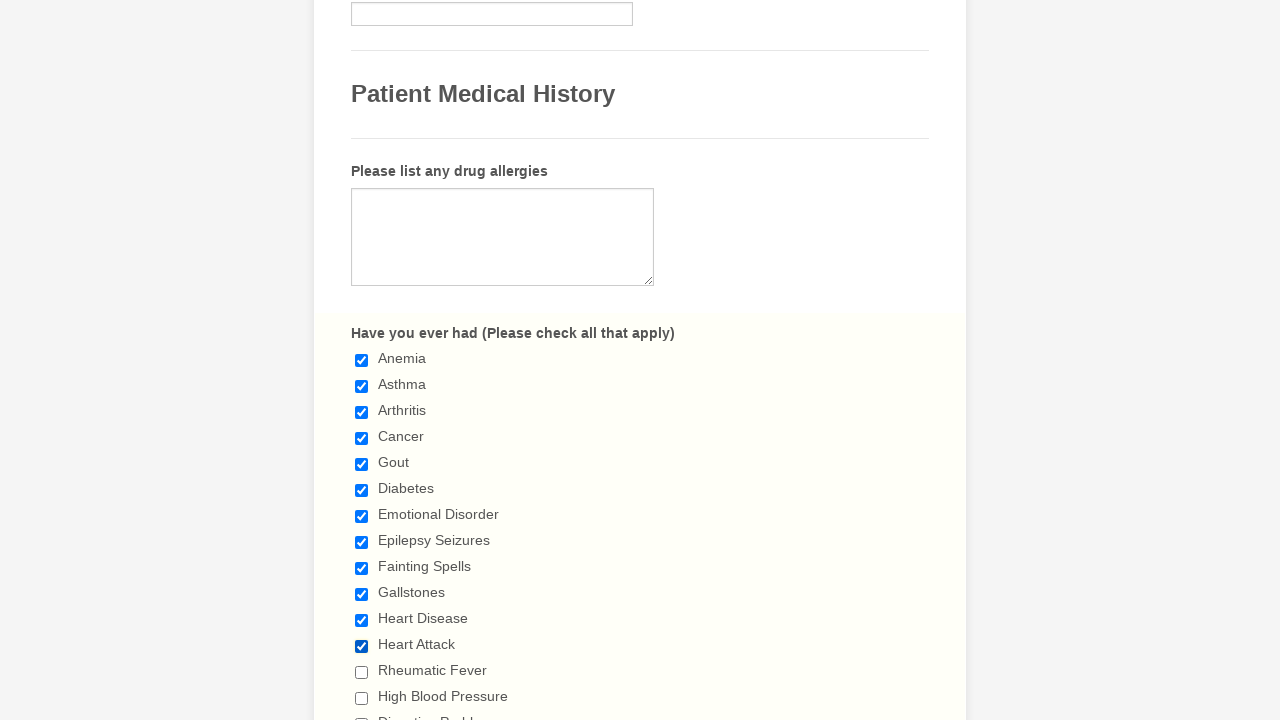

Clicked checkbox 13 to select it at (362, 672) on div.form-single-column input[type='checkbox'] >> nth=12
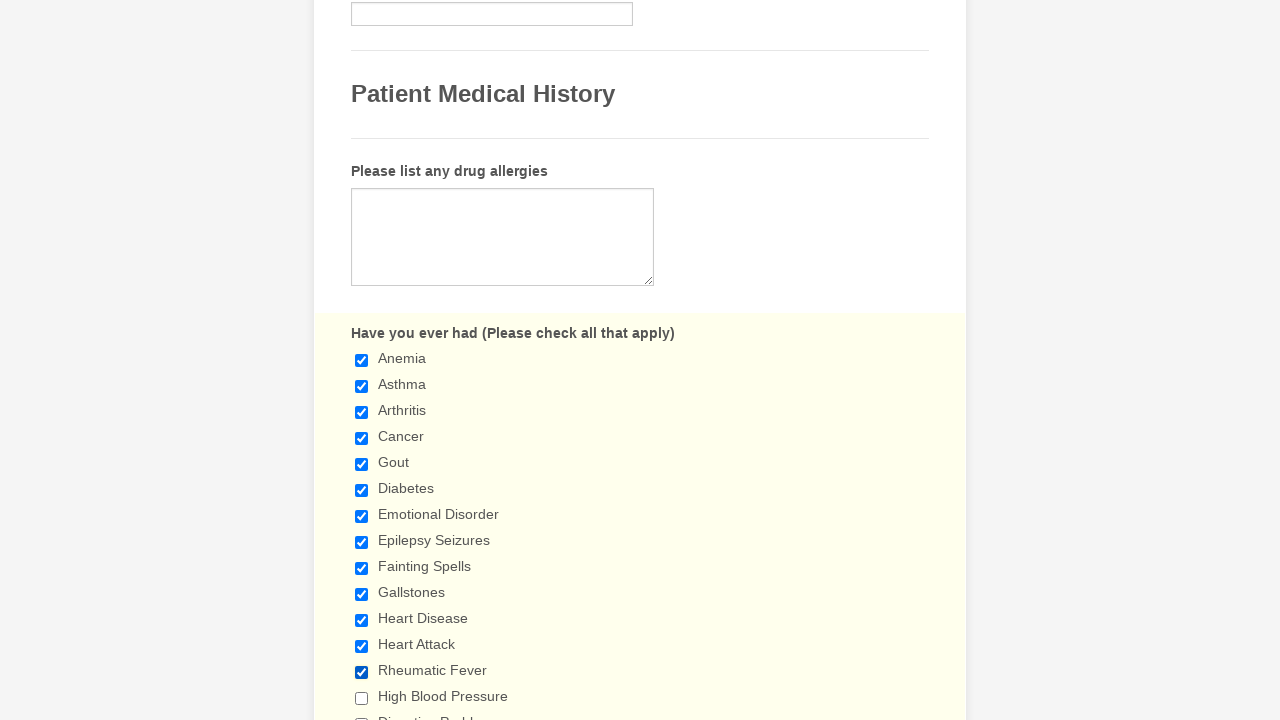

Clicked checkbox 14 to select it at (362, 698) on div.form-single-column input[type='checkbox'] >> nth=13
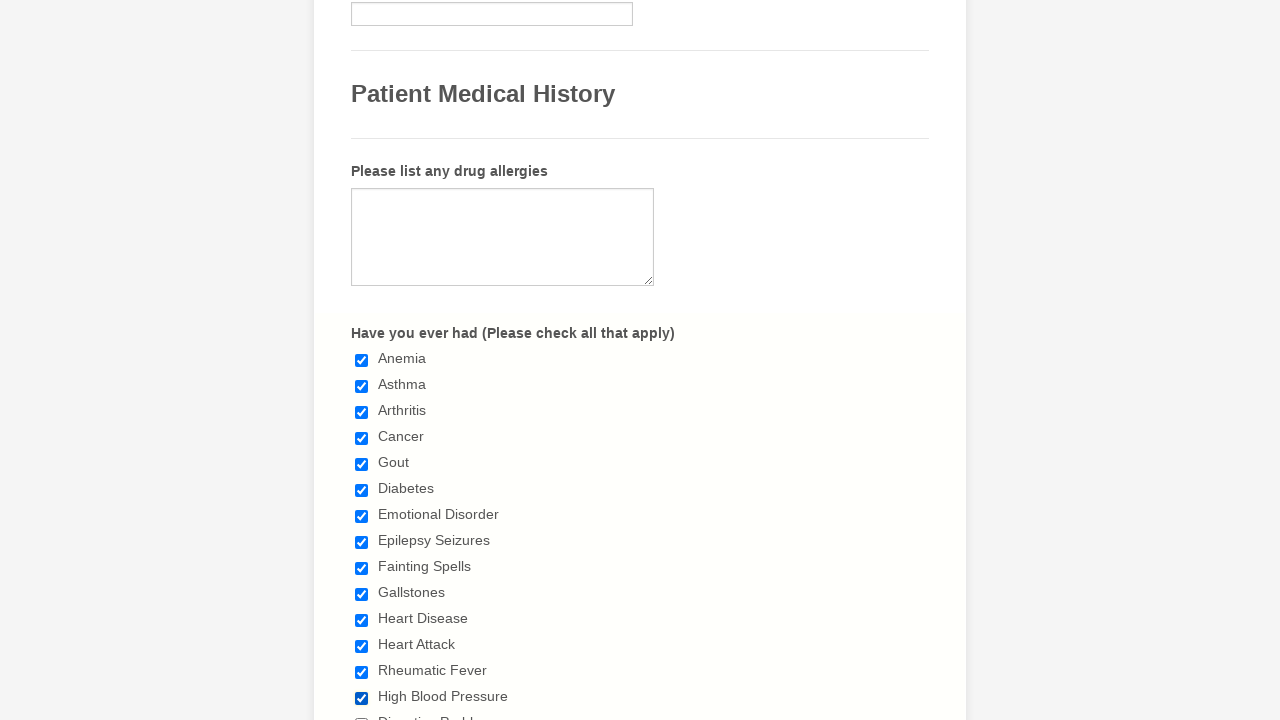

Clicked checkbox 15 to select it at (362, 714) on div.form-single-column input[type='checkbox'] >> nth=14
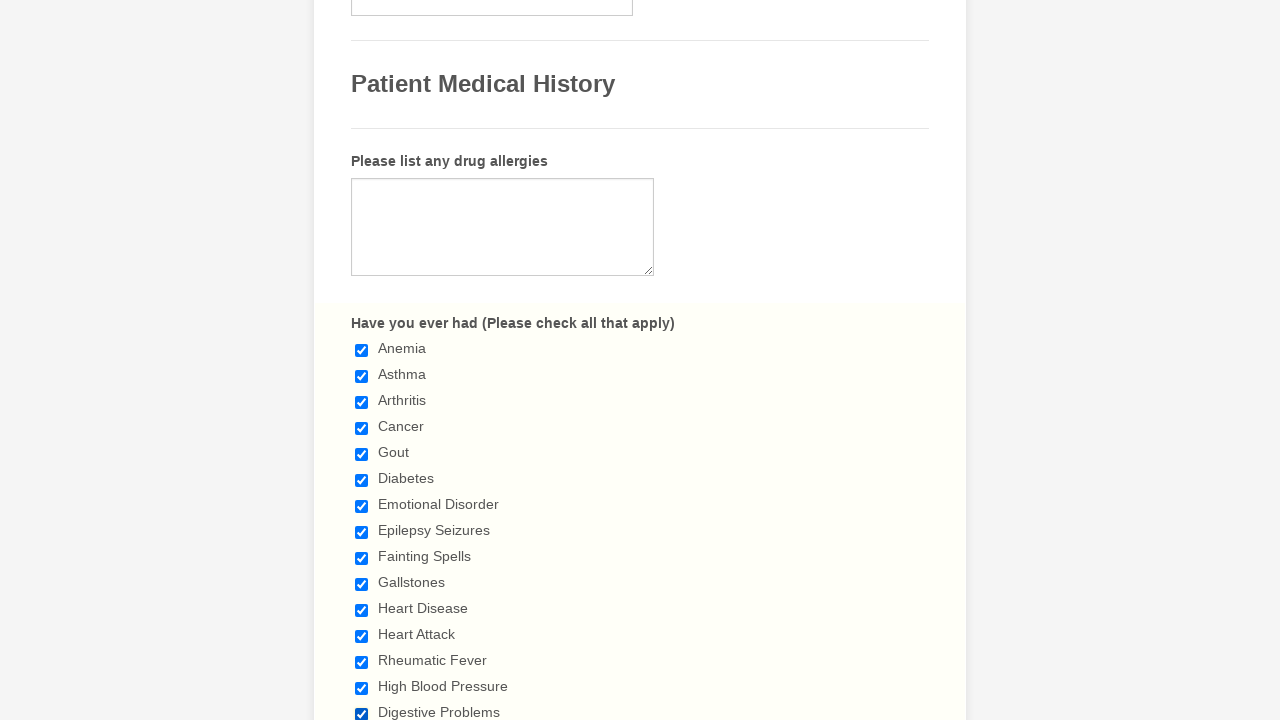

Clicked checkbox 16 to select it at (362, 360) on div.form-single-column input[type='checkbox'] >> nth=15
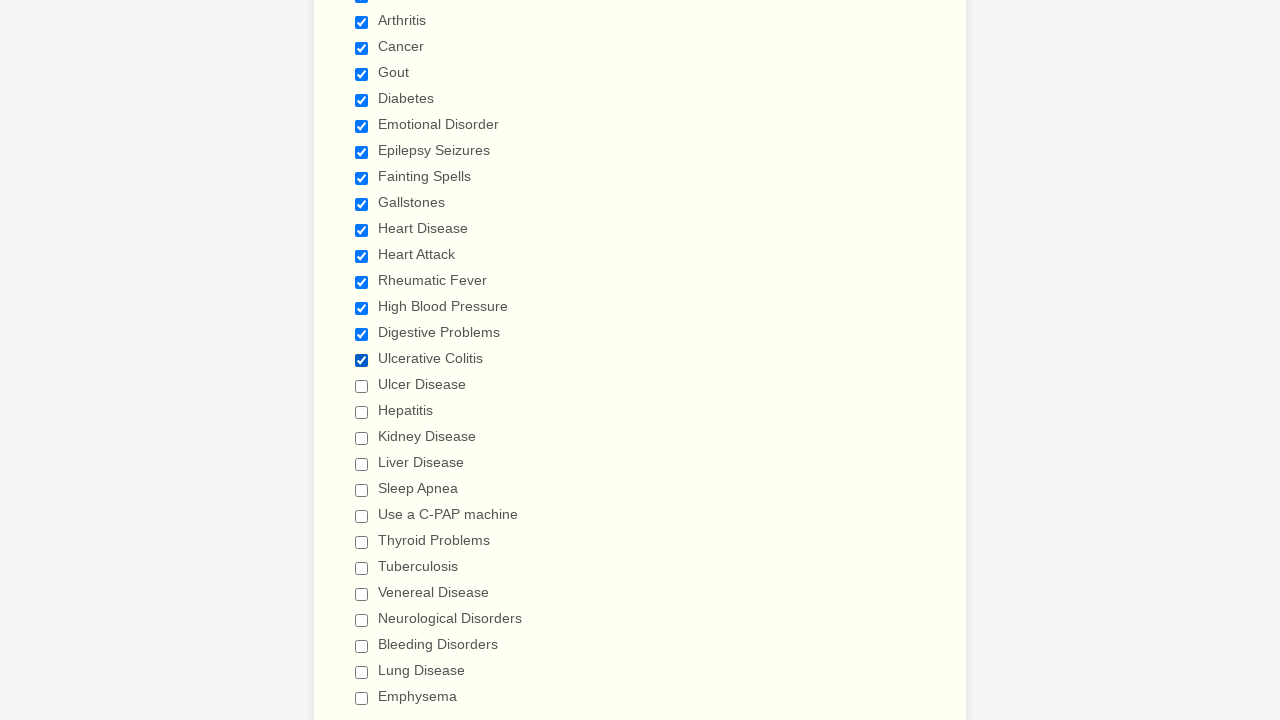

Clicked checkbox 17 to select it at (362, 386) on div.form-single-column input[type='checkbox'] >> nth=16
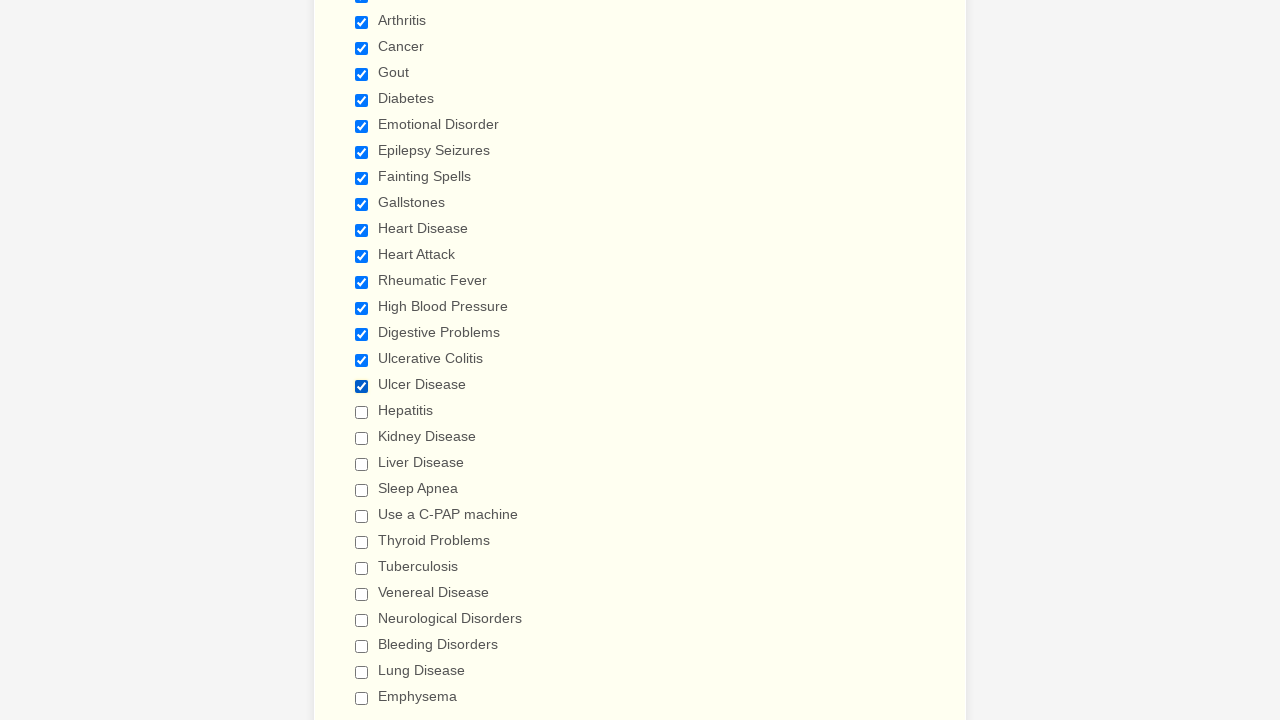

Clicked checkbox 18 to select it at (362, 412) on div.form-single-column input[type='checkbox'] >> nth=17
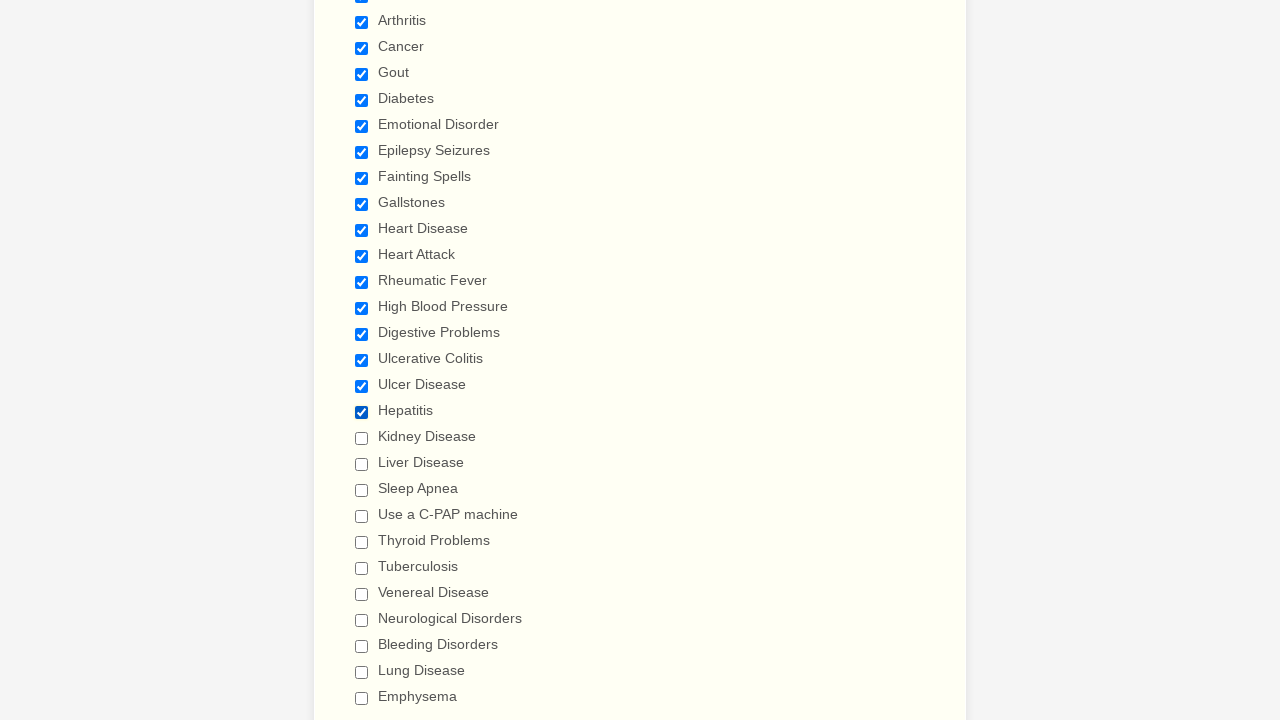

Clicked checkbox 19 to select it at (362, 438) on div.form-single-column input[type='checkbox'] >> nth=18
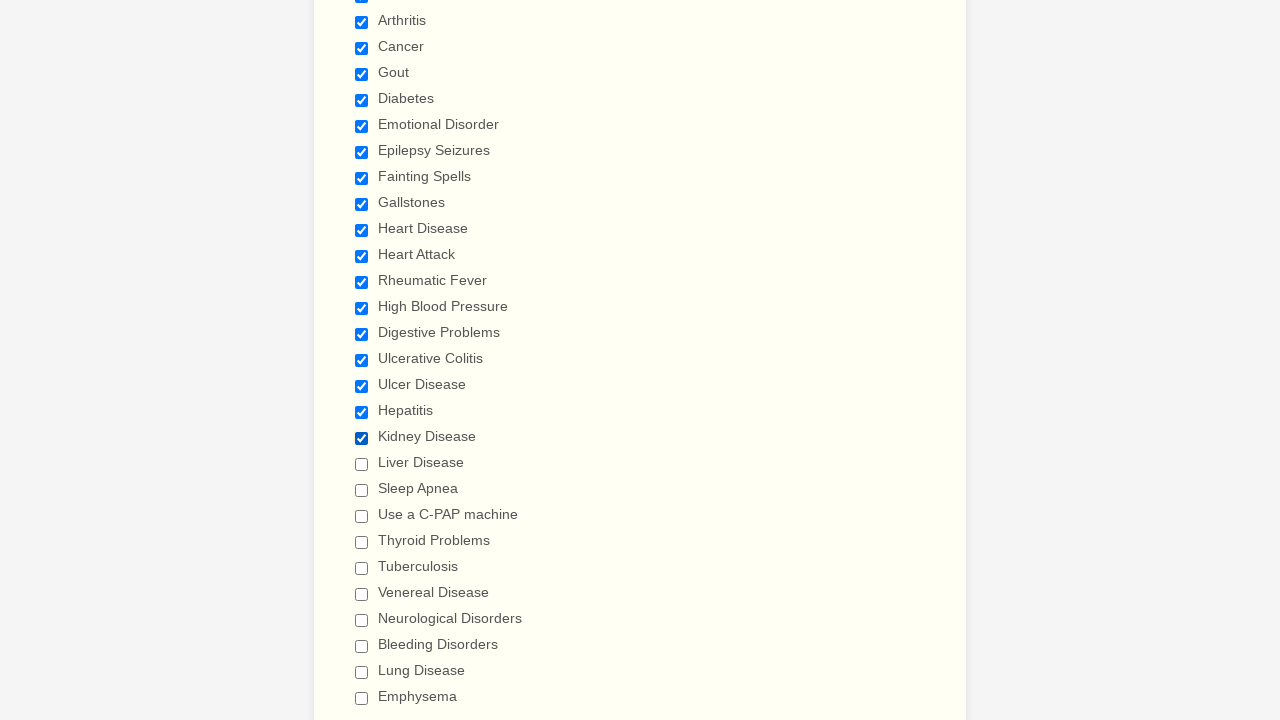

Clicked checkbox 20 to select it at (362, 464) on div.form-single-column input[type='checkbox'] >> nth=19
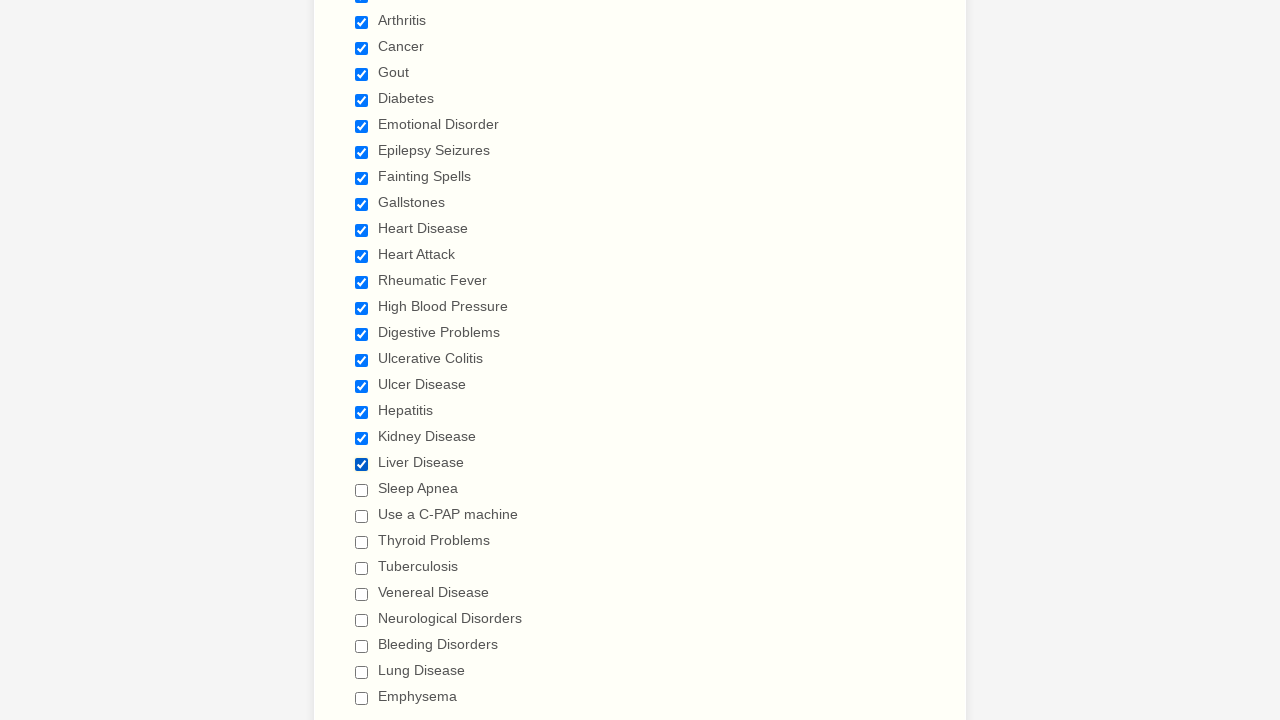

Clicked checkbox 21 to select it at (362, 490) on div.form-single-column input[type='checkbox'] >> nth=20
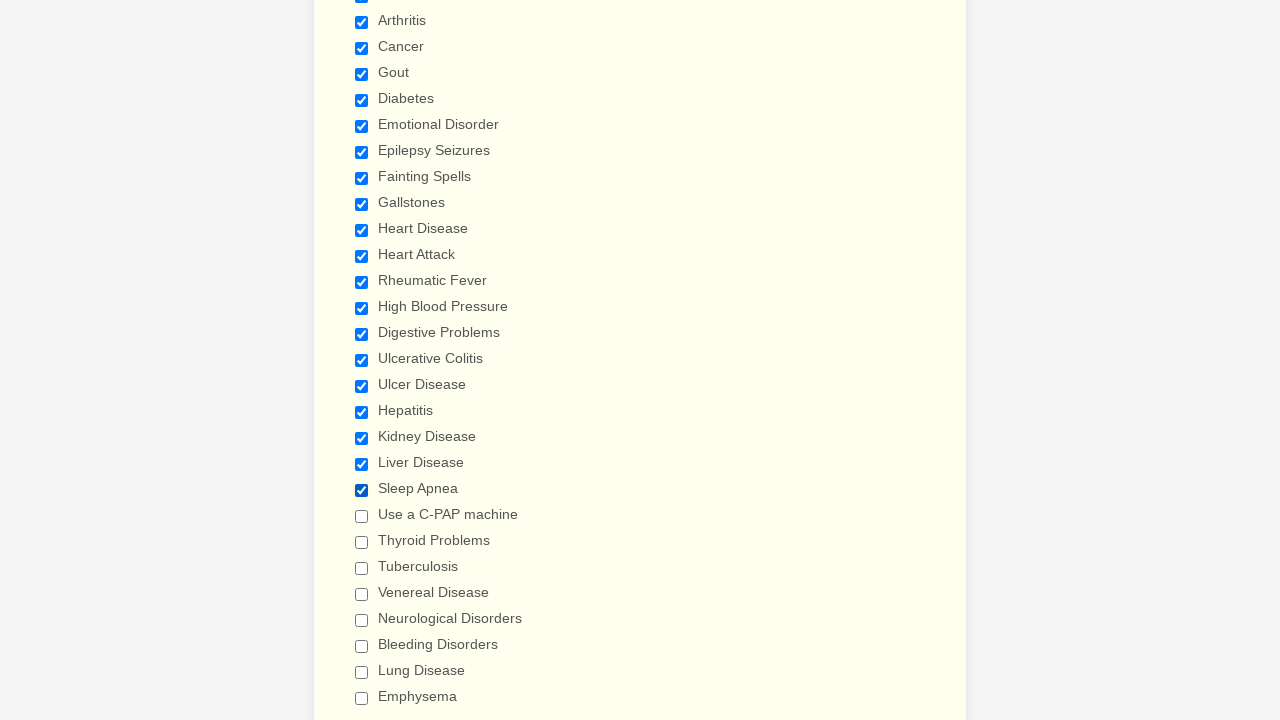

Clicked checkbox 22 to select it at (362, 516) on div.form-single-column input[type='checkbox'] >> nth=21
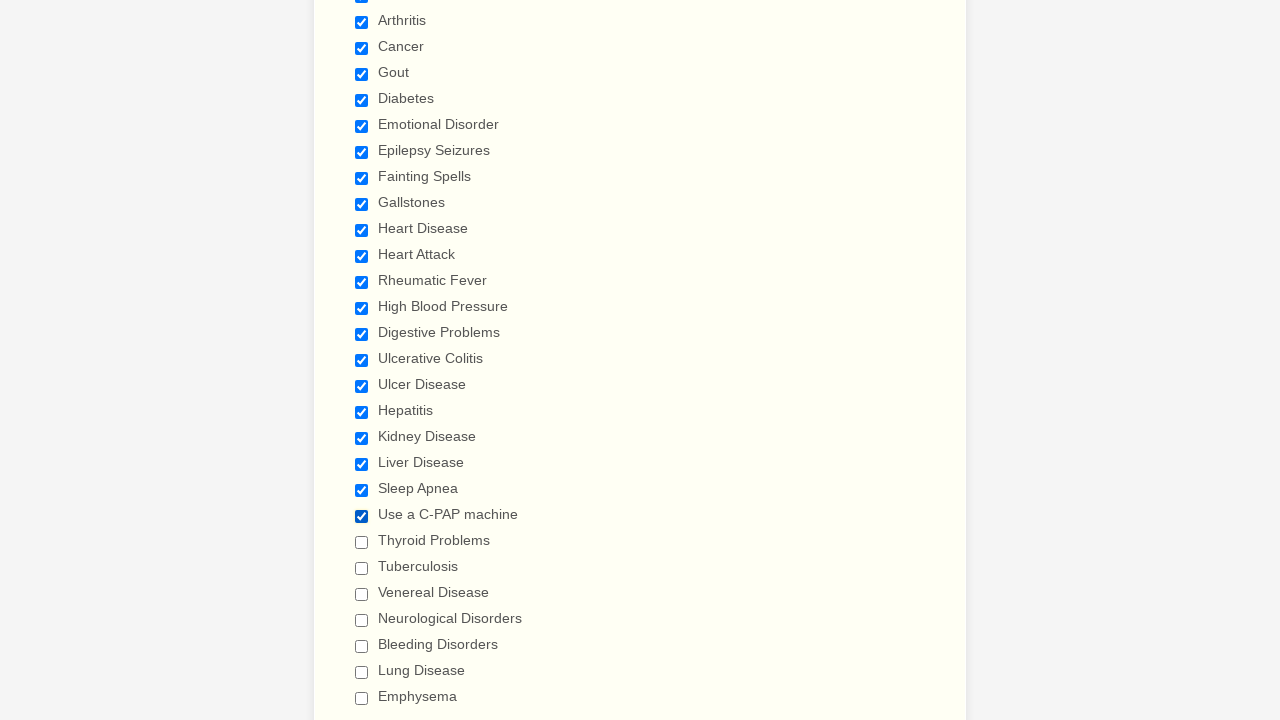

Clicked checkbox 23 to select it at (362, 542) on div.form-single-column input[type='checkbox'] >> nth=22
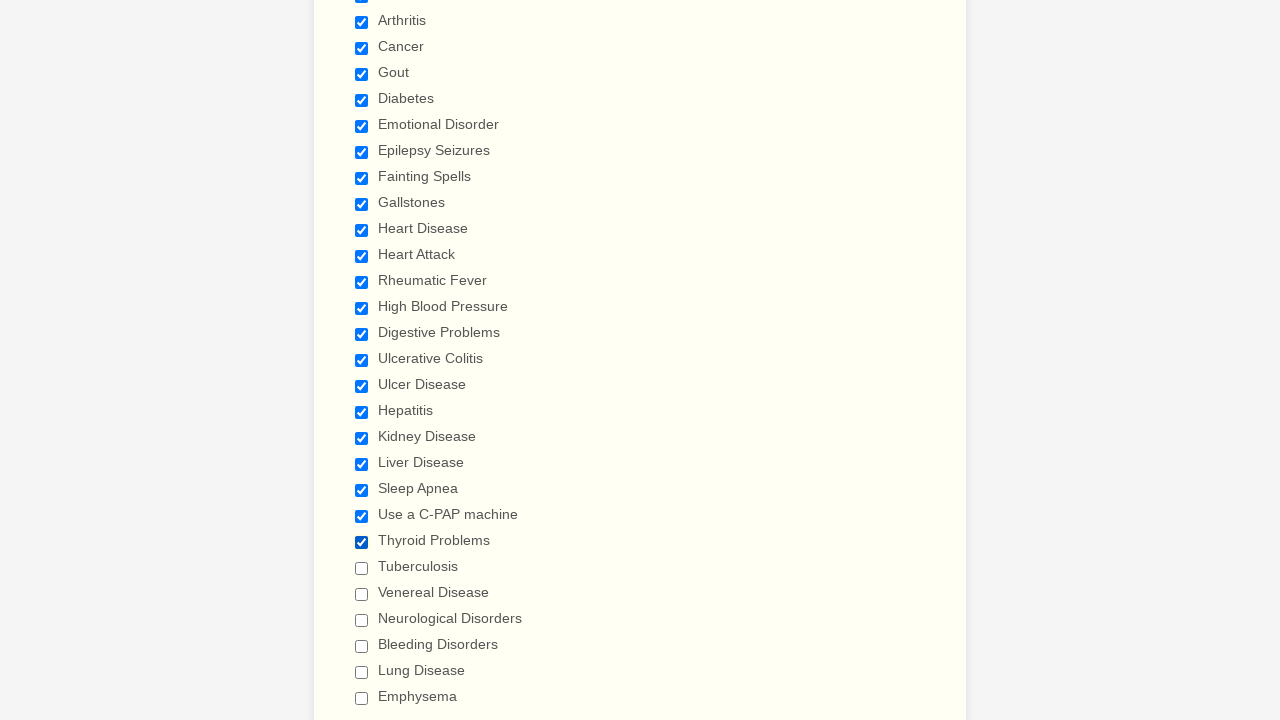

Clicked checkbox 24 to select it at (362, 568) on div.form-single-column input[type='checkbox'] >> nth=23
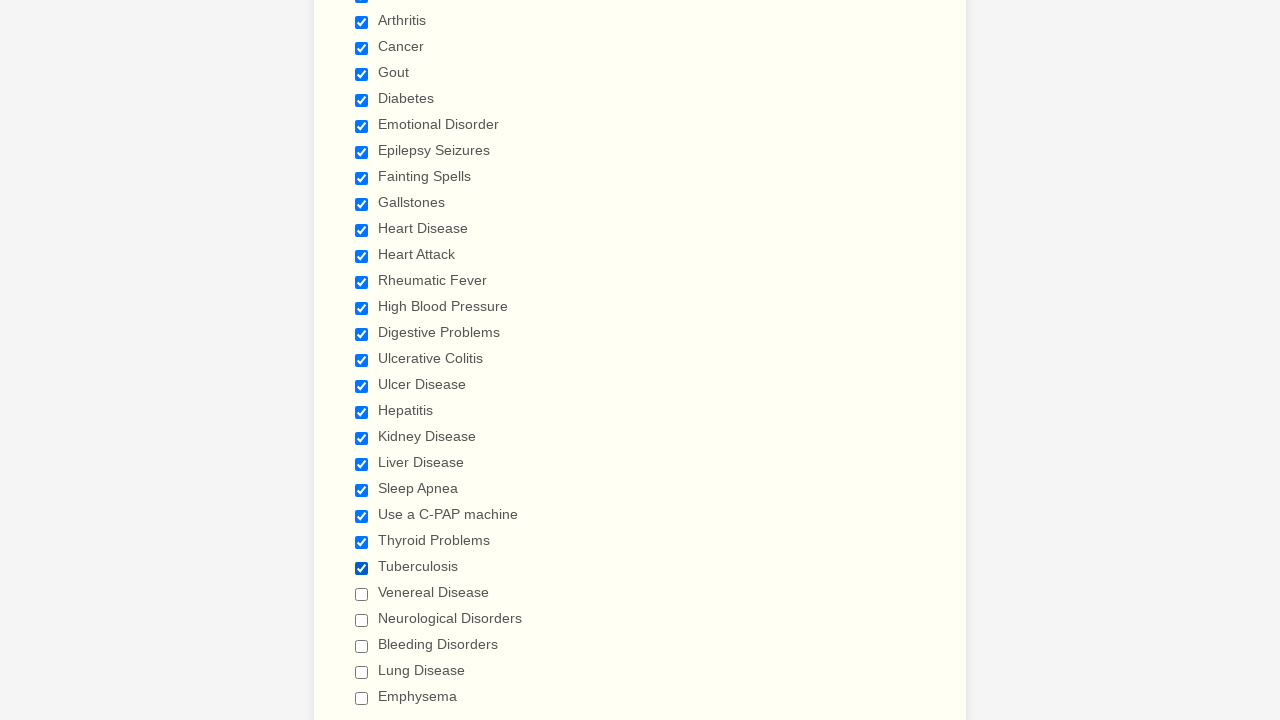

Clicked checkbox 25 to select it at (362, 594) on div.form-single-column input[type='checkbox'] >> nth=24
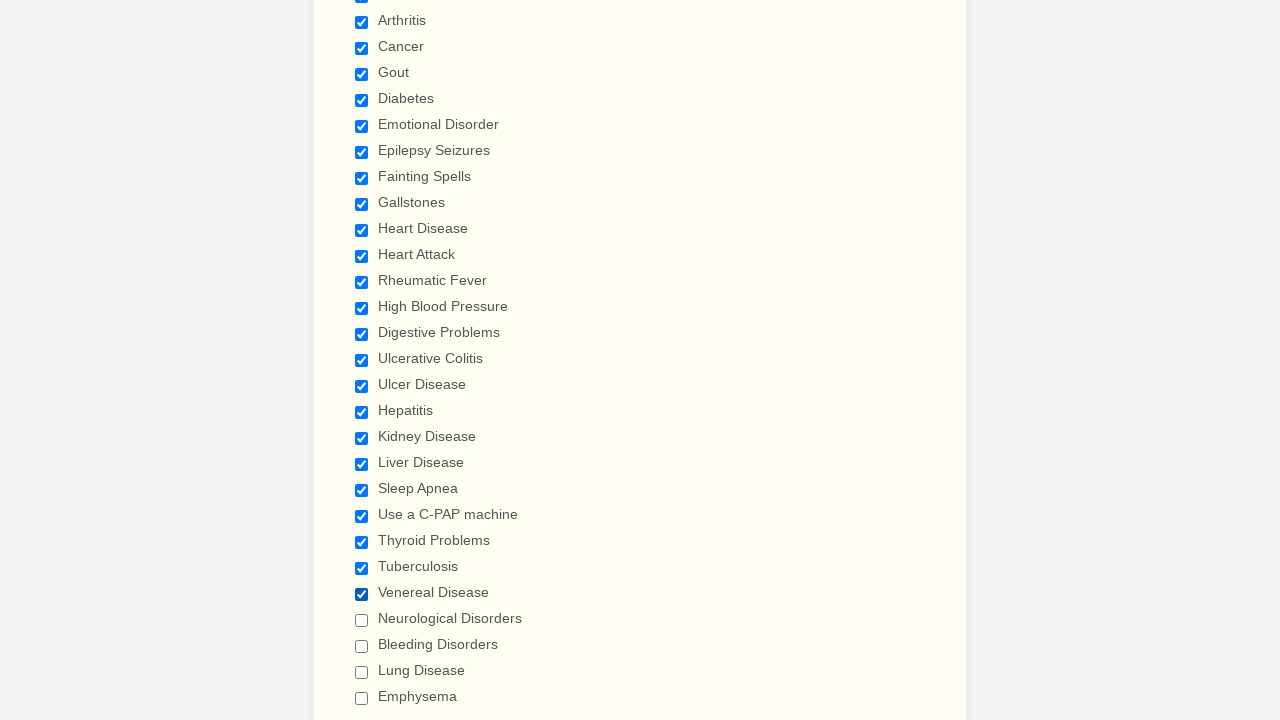

Clicked checkbox 26 to select it at (362, 620) on div.form-single-column input[type='checkbox'] >> nth=25
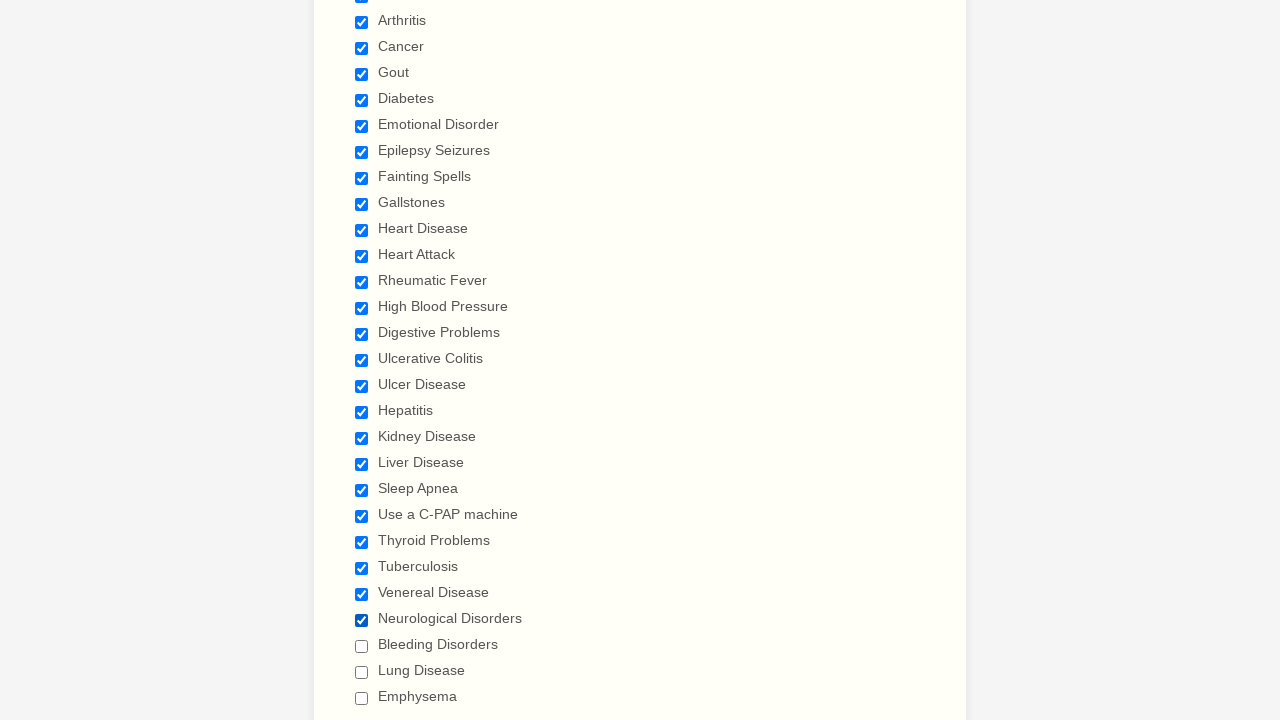

Clicked checkbox 27 to select it at (362, 646) on div.form-single-column input[type='checkbox'] >> nth=26
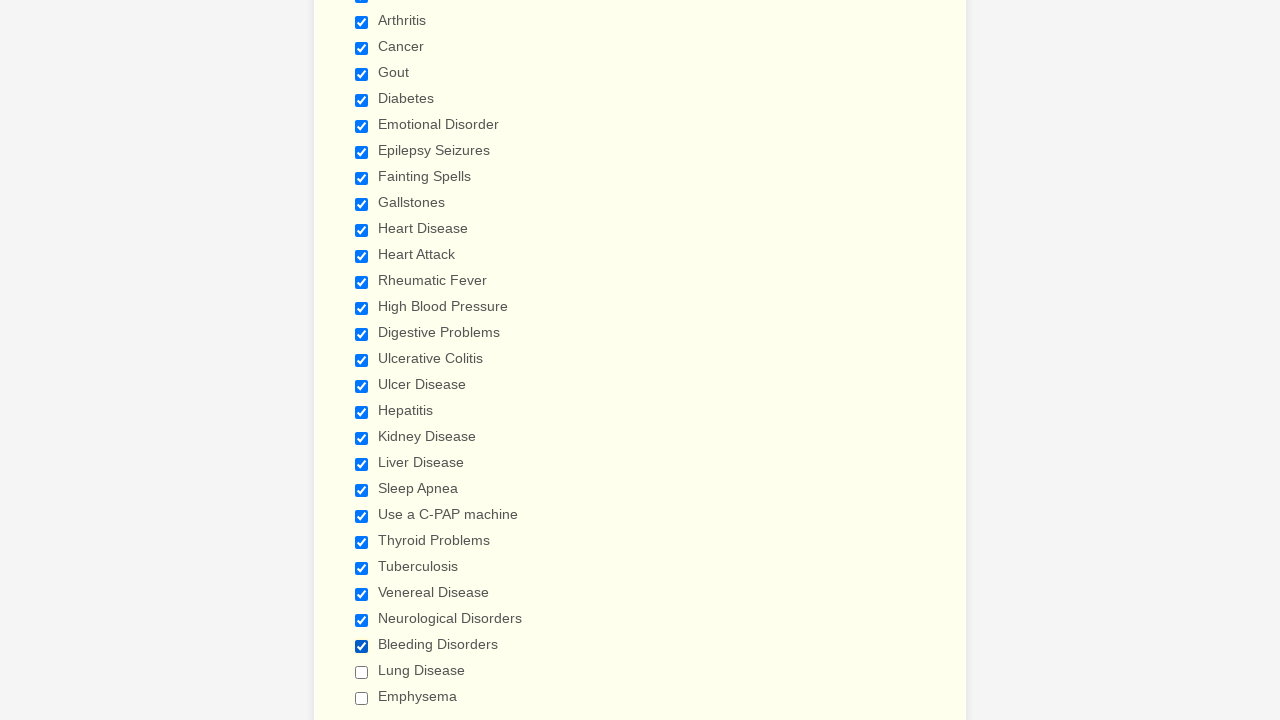

Clicked checkbox 28 to select it at (362, 672) on div.form-single-column input[type='checkbox'] >> nth=27
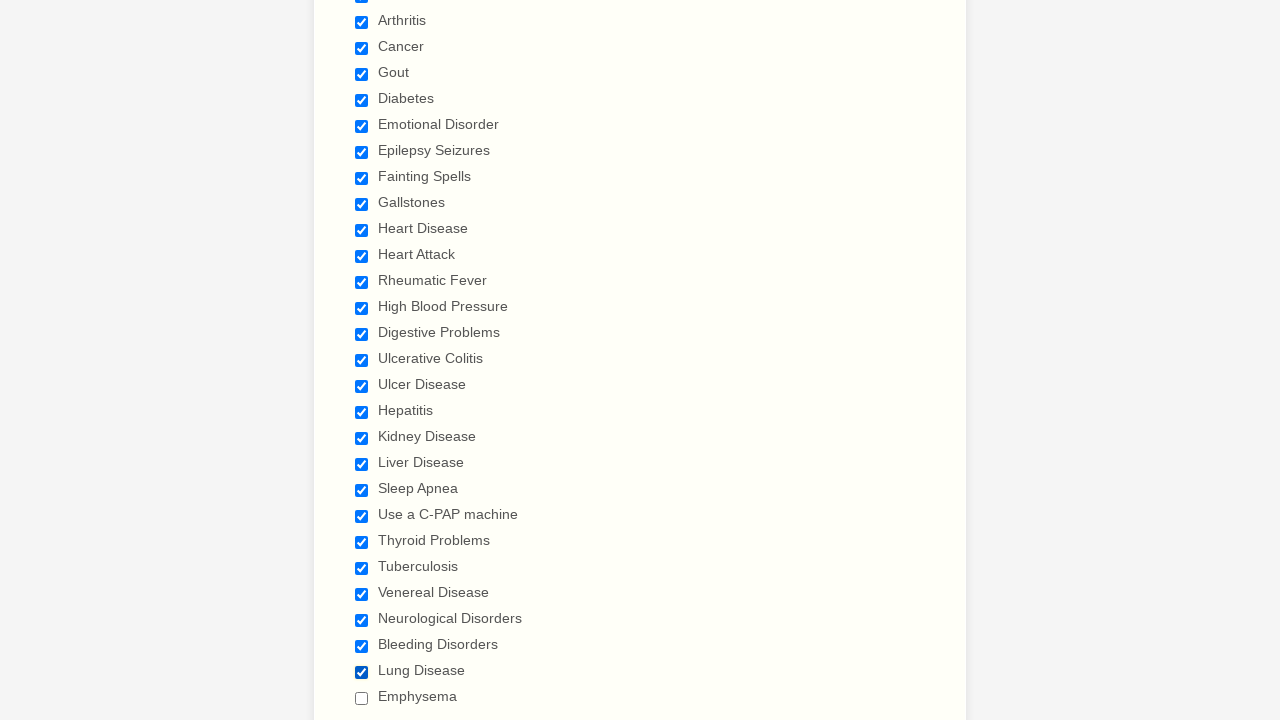

Clicked checkbox 29 to select it at (362, 698) on div.form-single-column input[type='checkbox'] >> nth=28
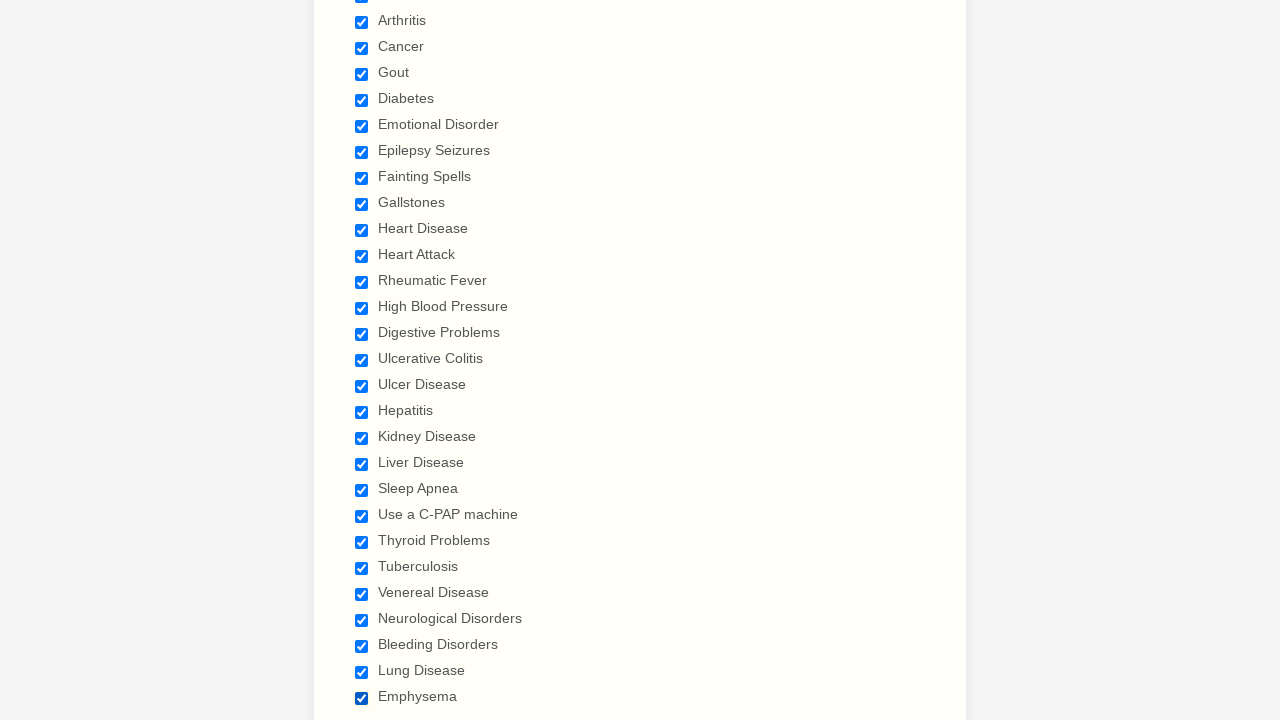

Verified checkbox 1 is selected
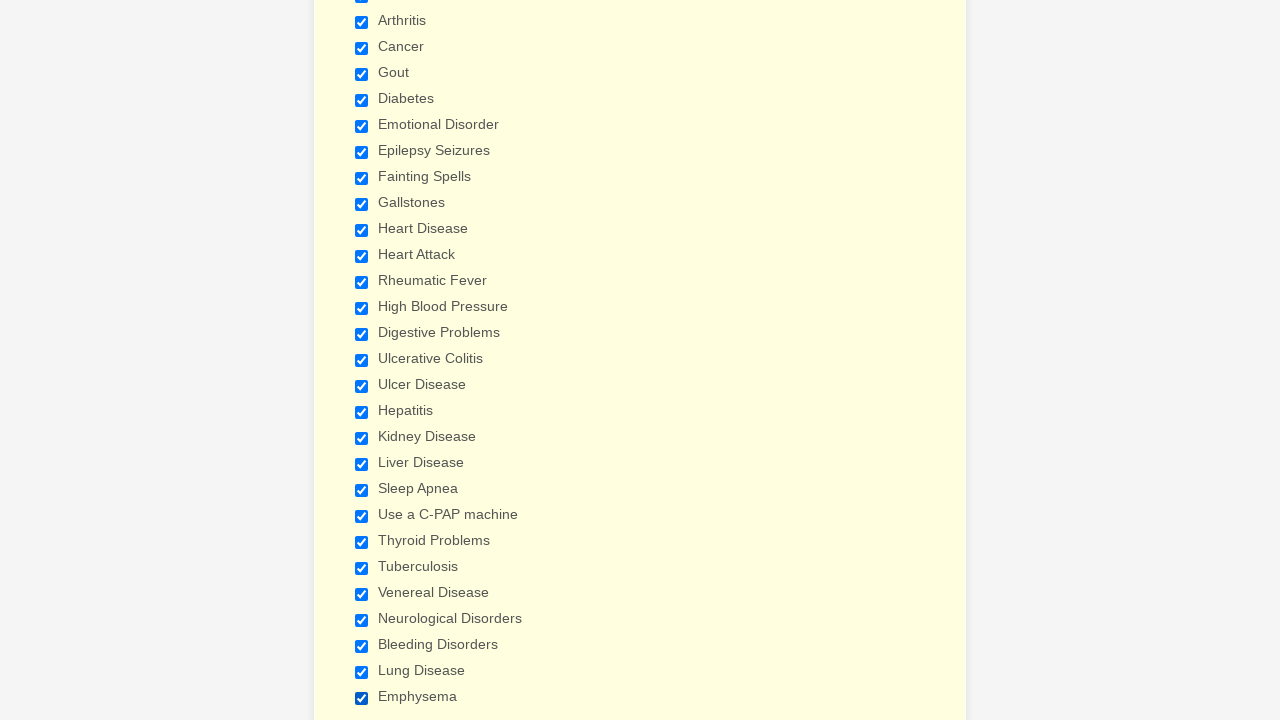

Verified checkbox 2 is selected
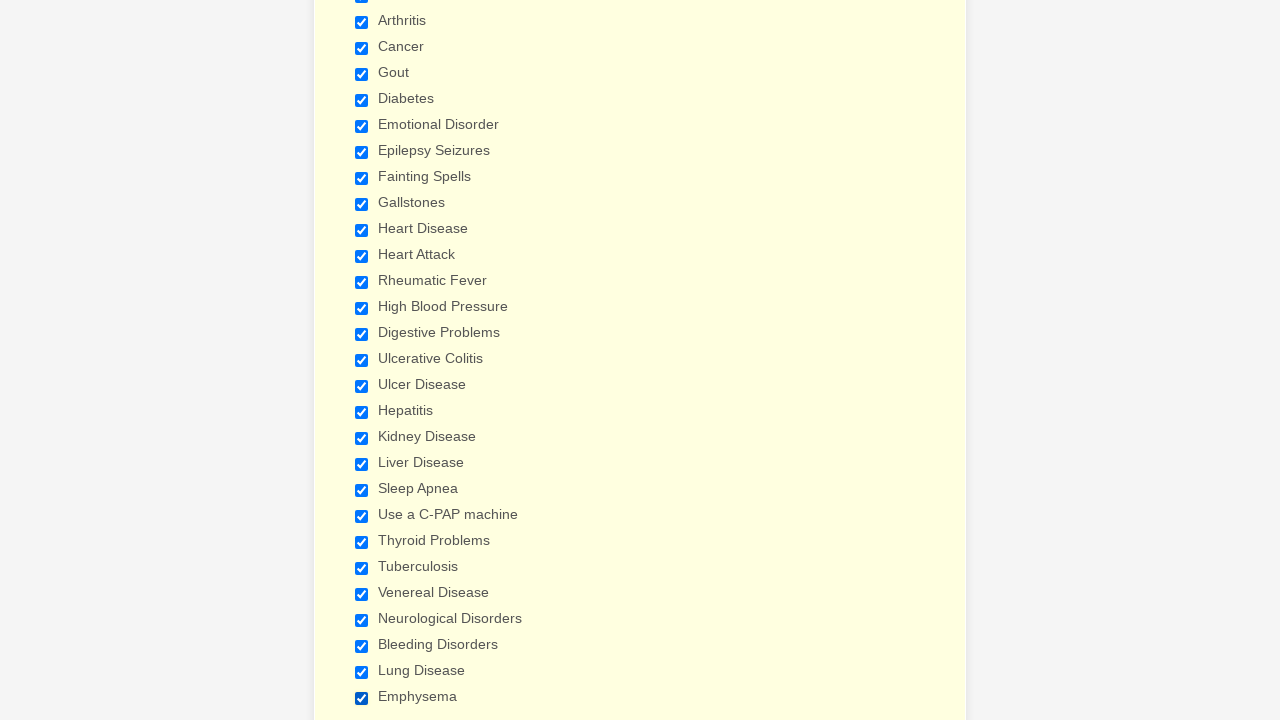

Verified checkbox 3 is selected
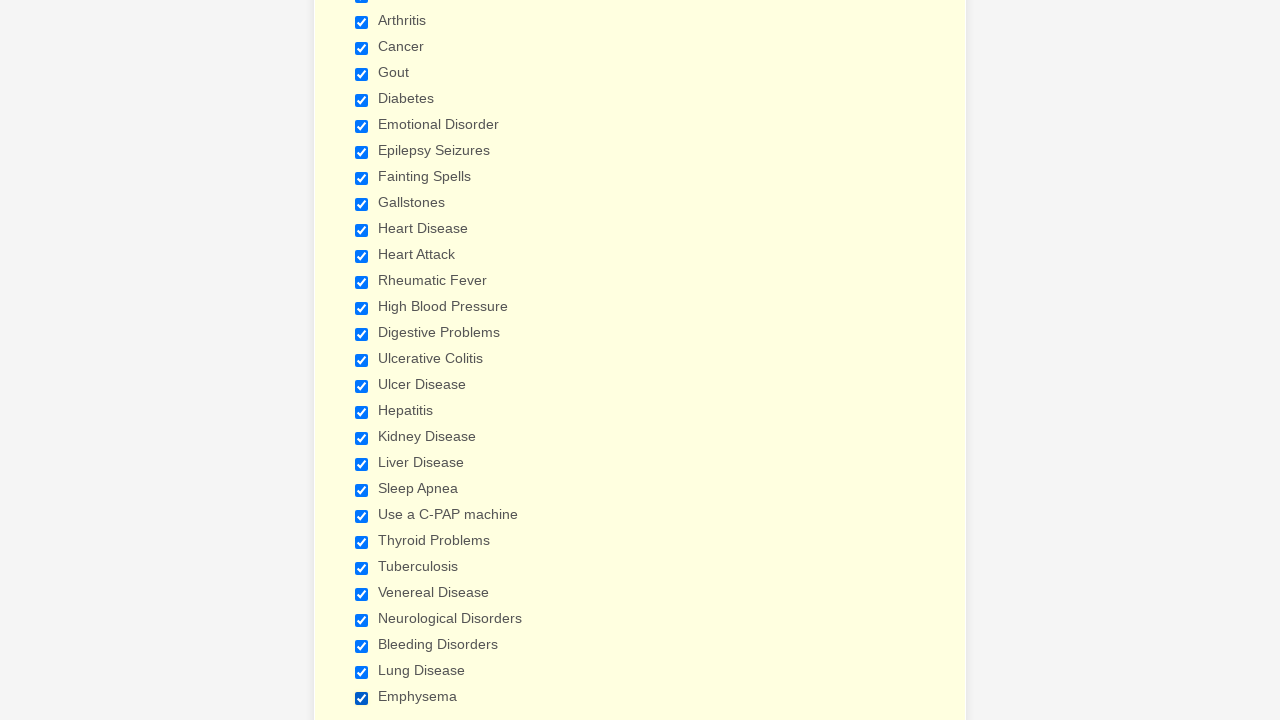

Verified checkbox 4 is selected
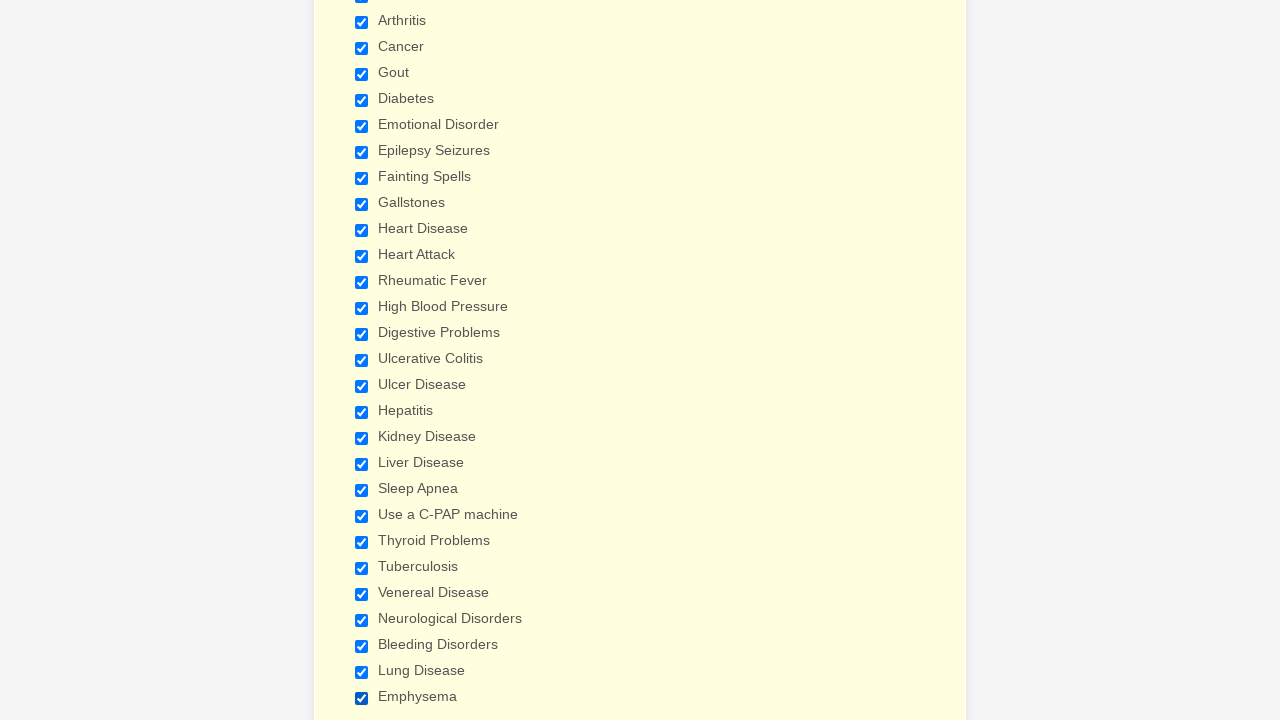

Verified checkbox 5 is selected
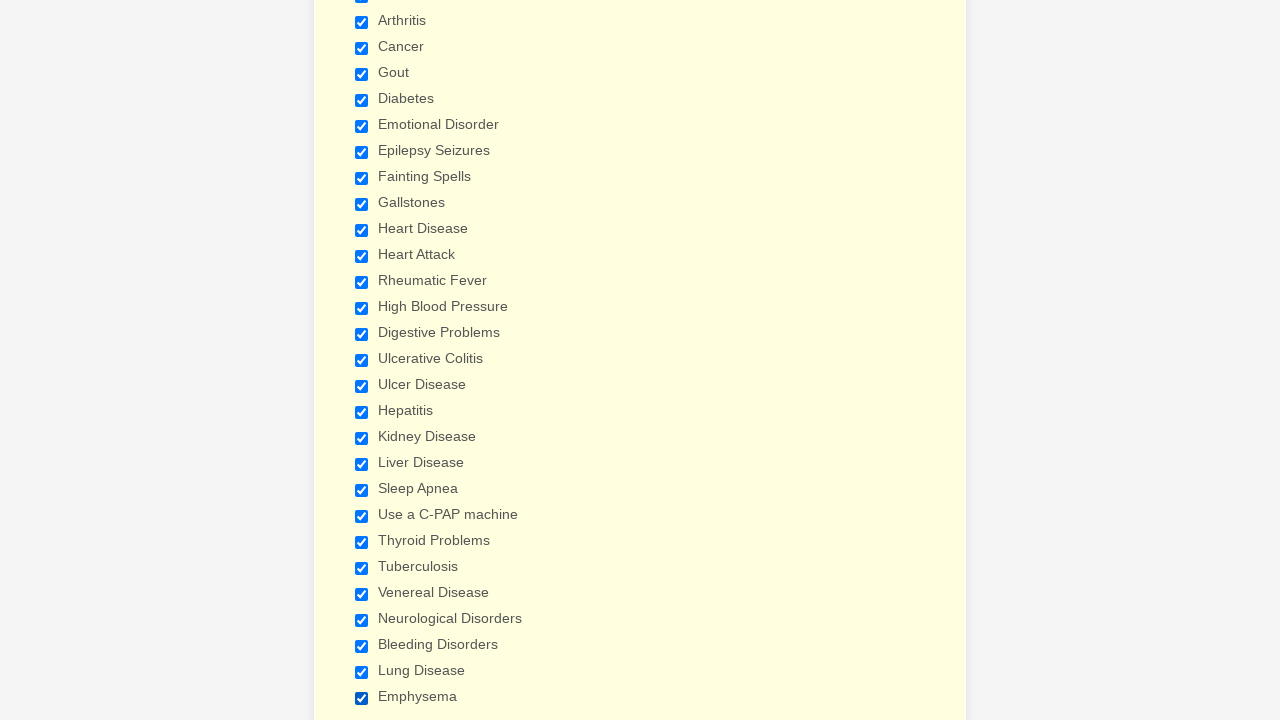

Verified checkbox 6 is selected
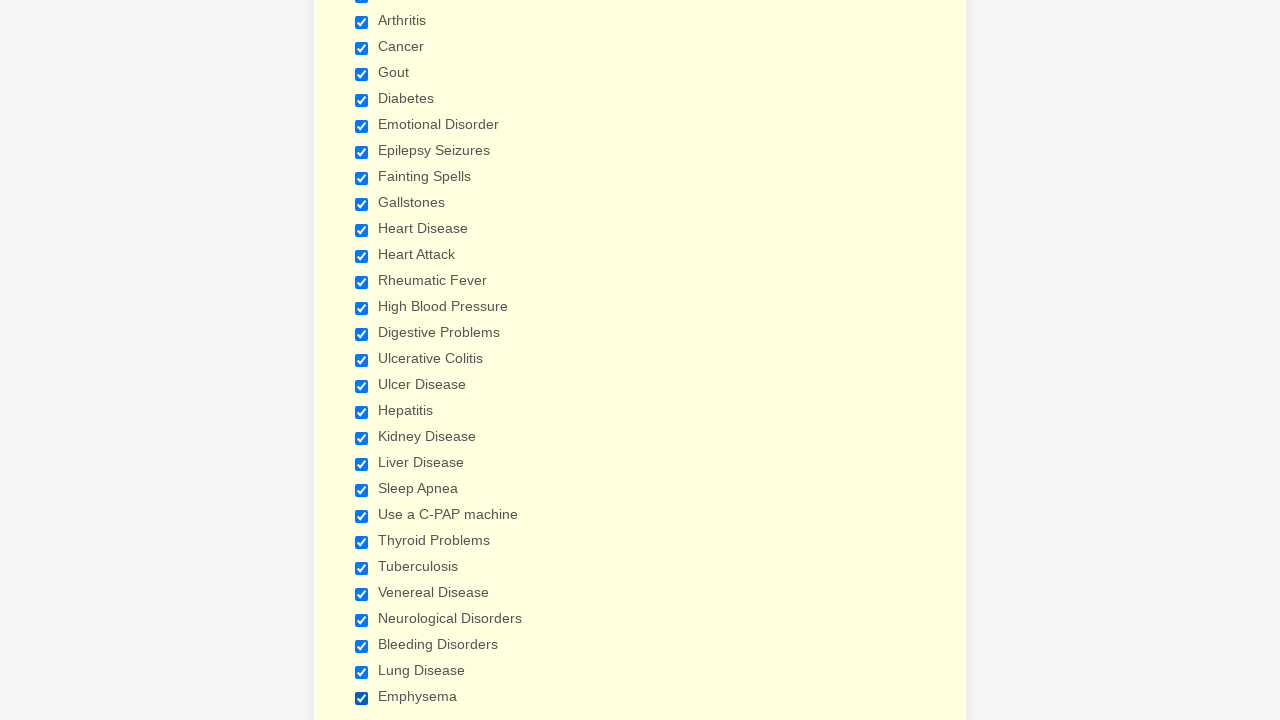

Verified checkbox 7 is selected
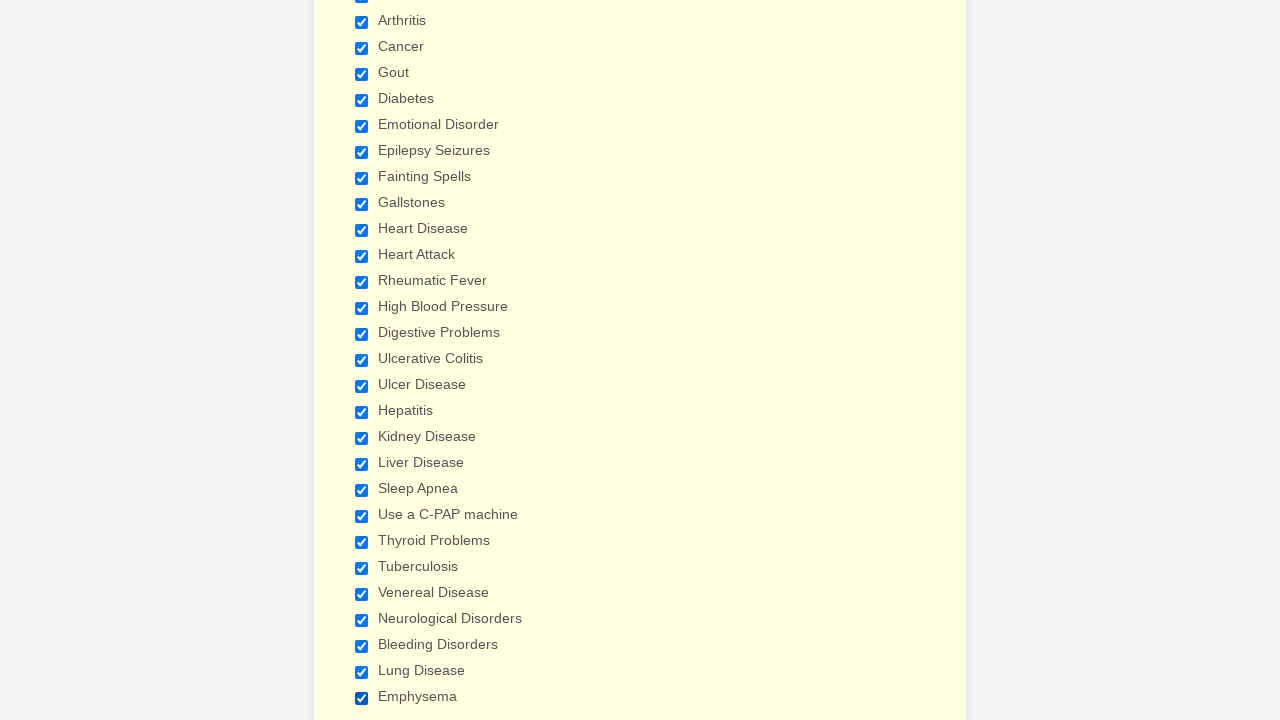

Verified checkbox 8 is selected
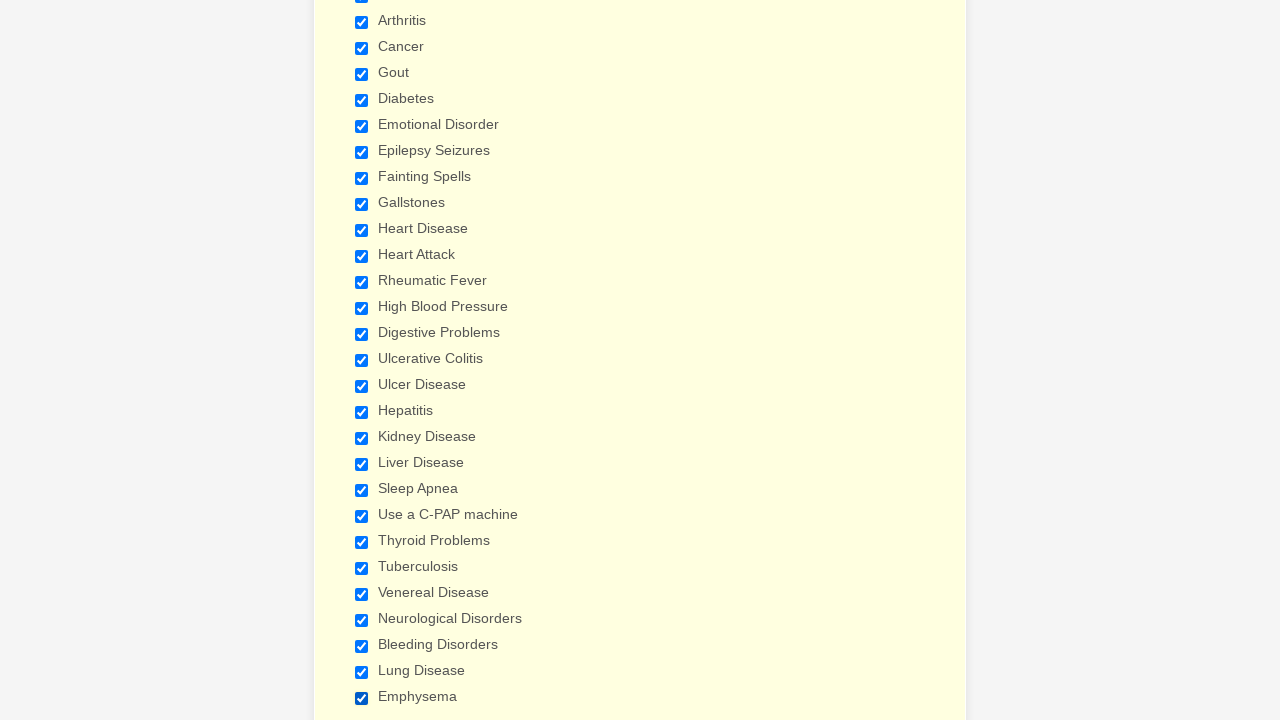

Verified checkbox 9 is selected
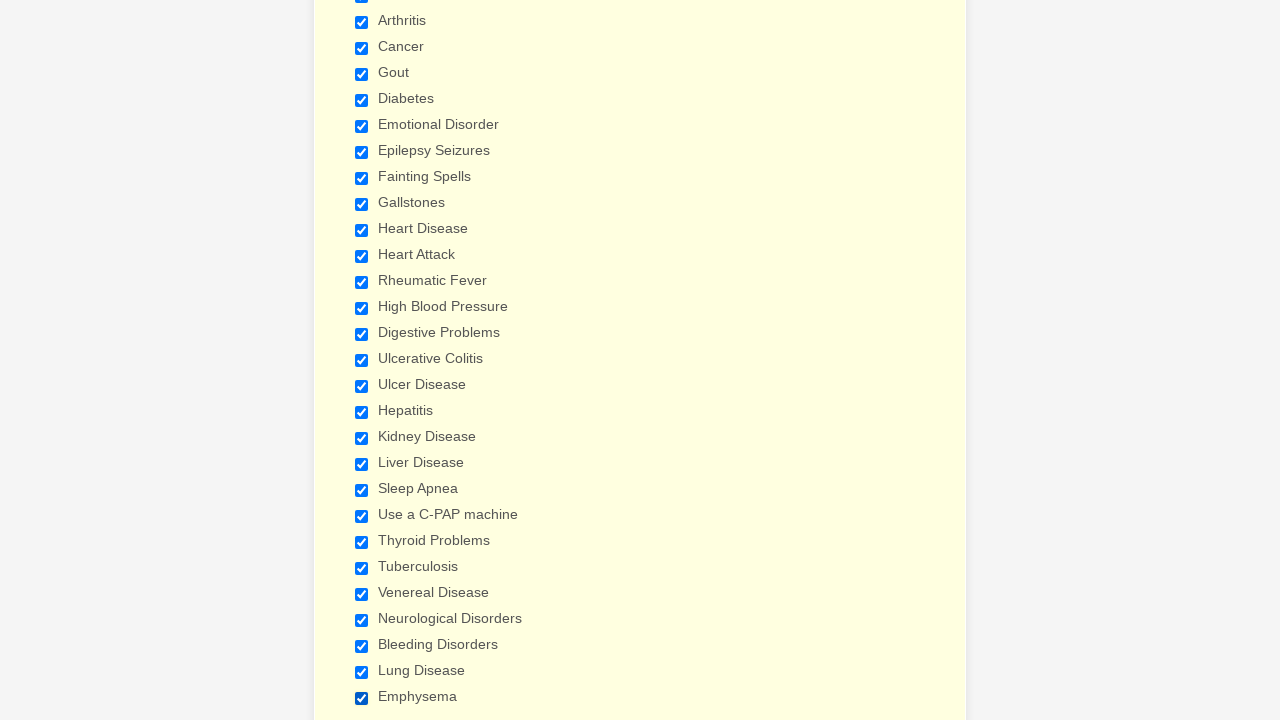

Verified checkbox 10 is selected
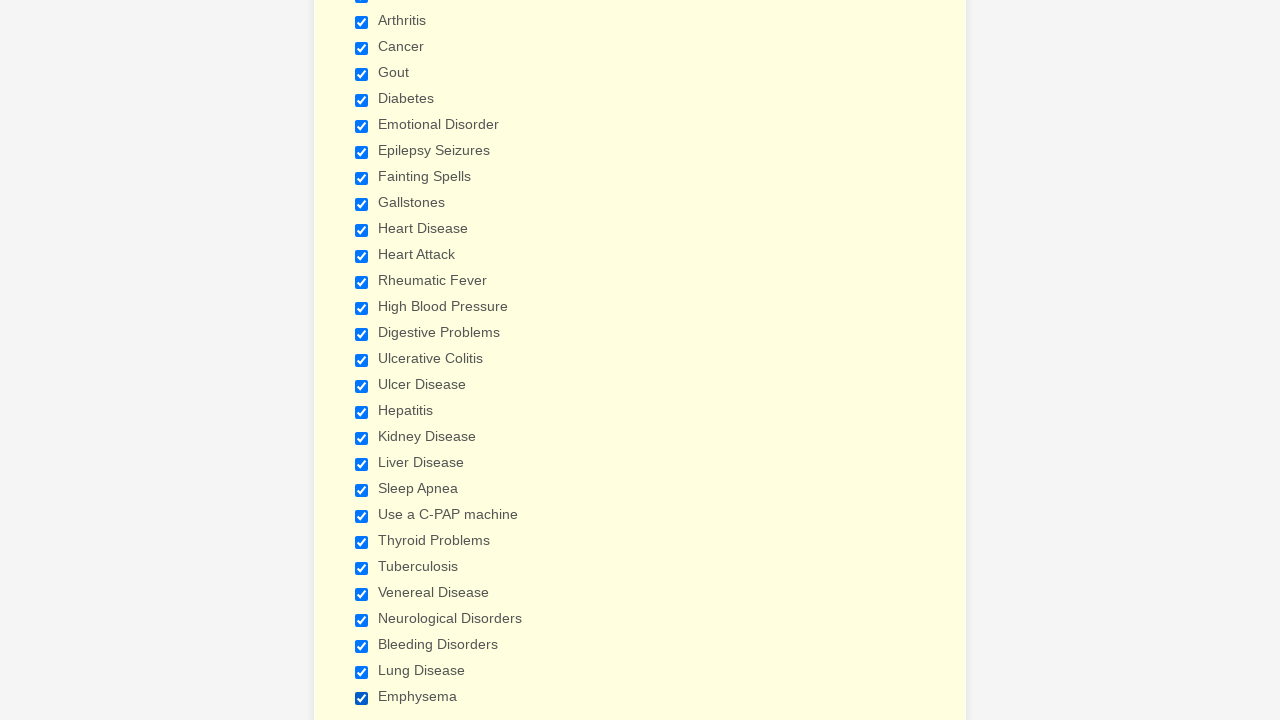

Verified checkbox 11 is selected
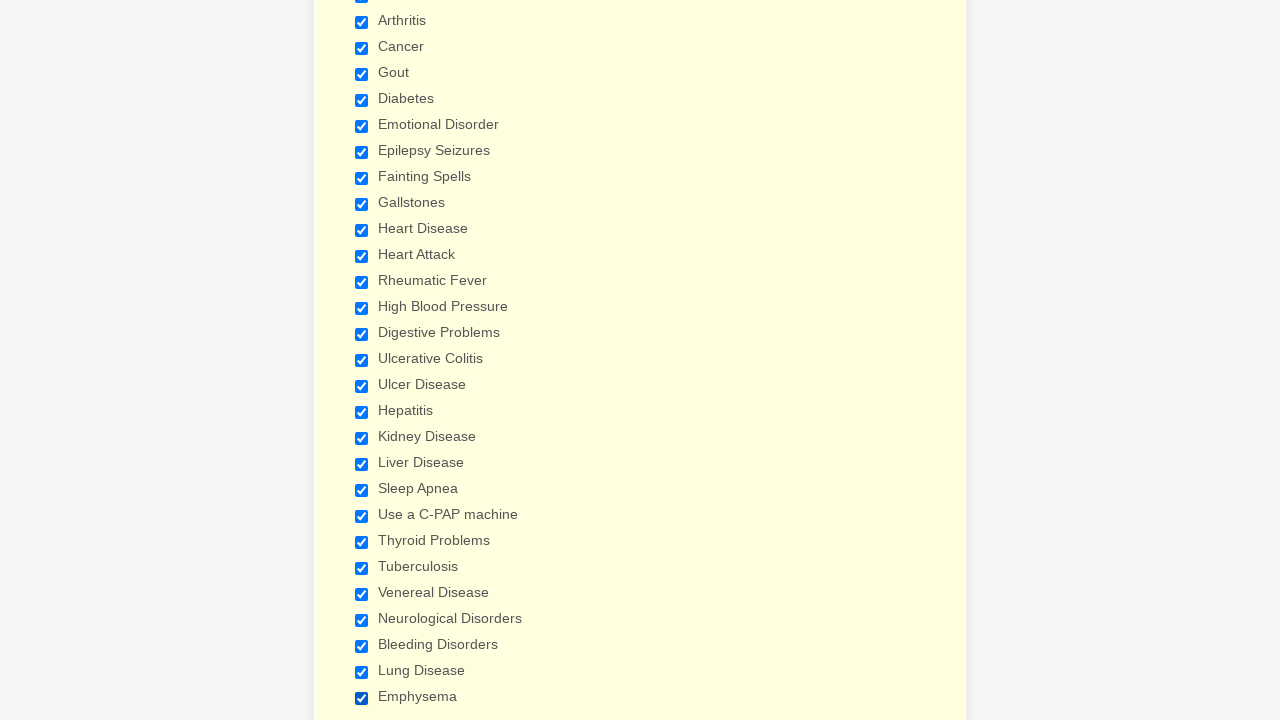

Verified checkbox 12 is selected
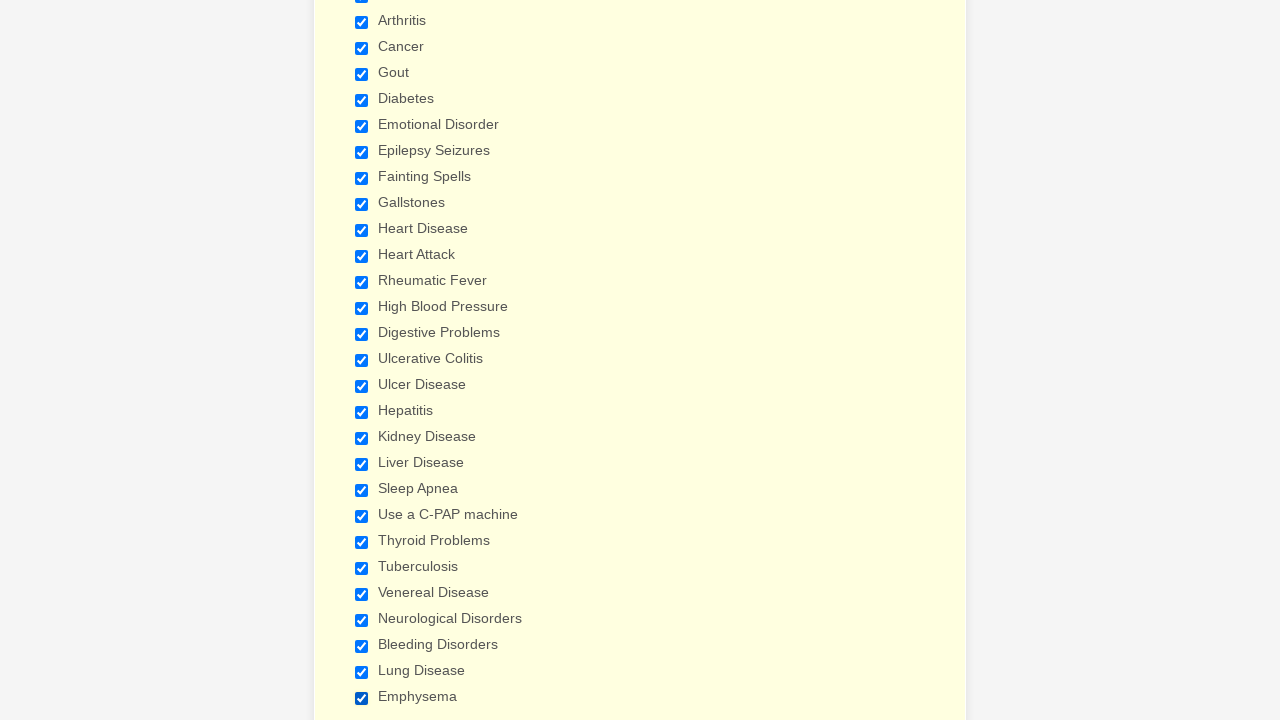

Verified checkbox 13 is selected
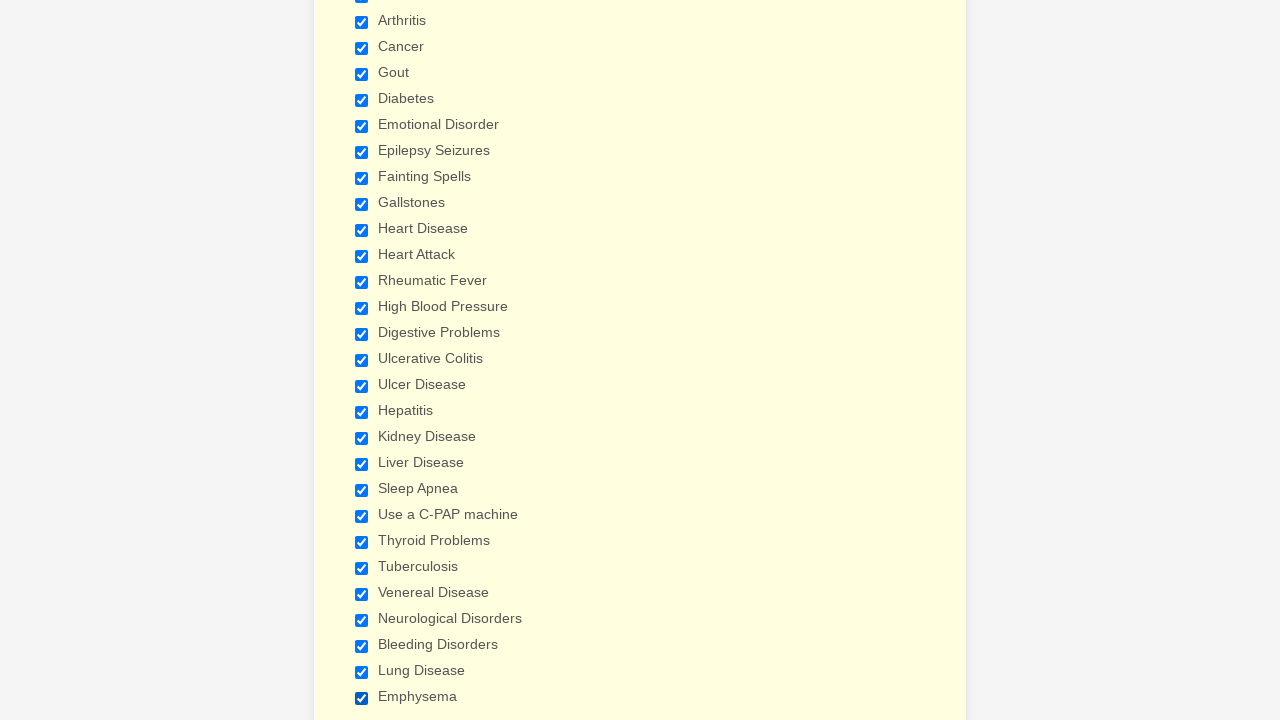

Verified checkbox 14 is selected
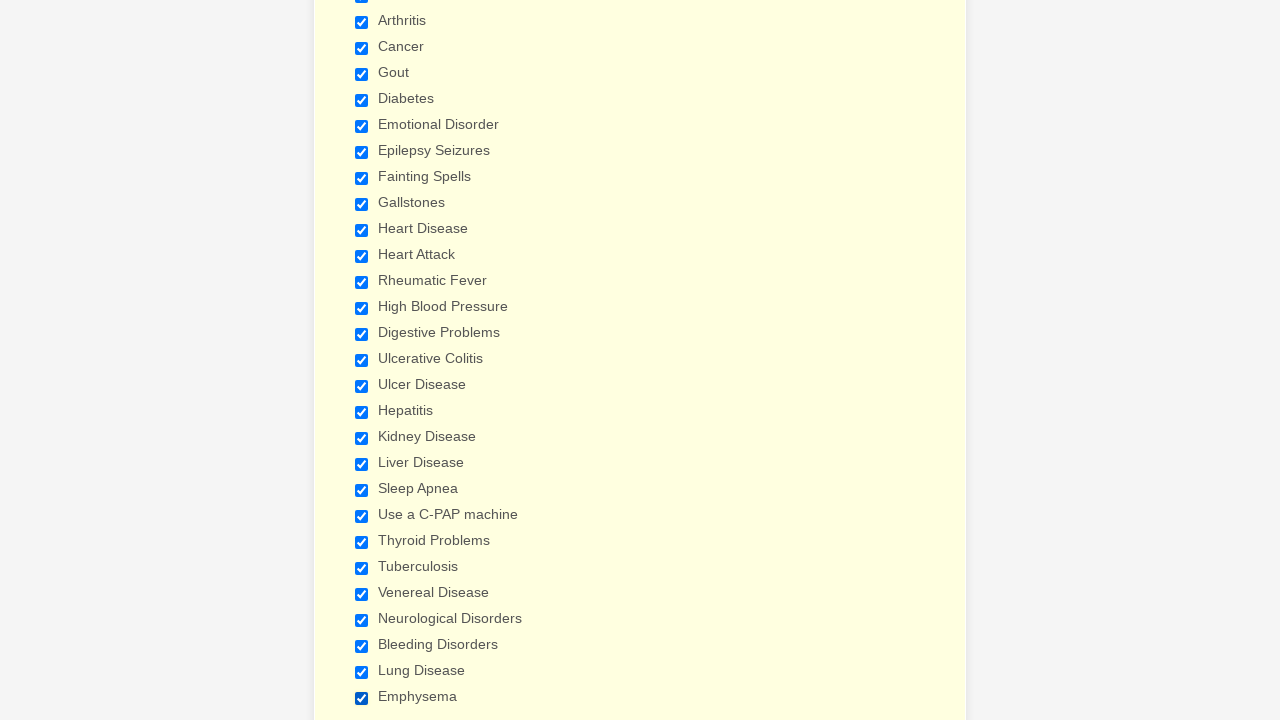

Verified checkbox 15 is selected
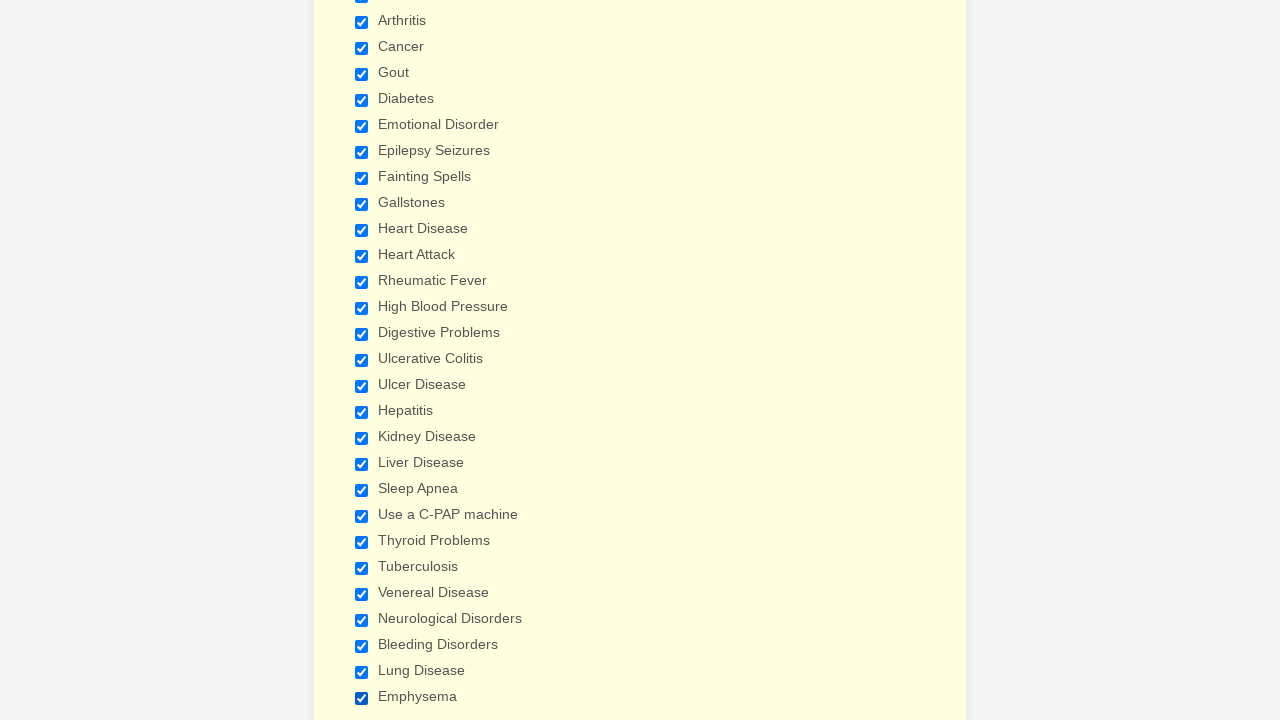

Verified checkbox 16 is selected
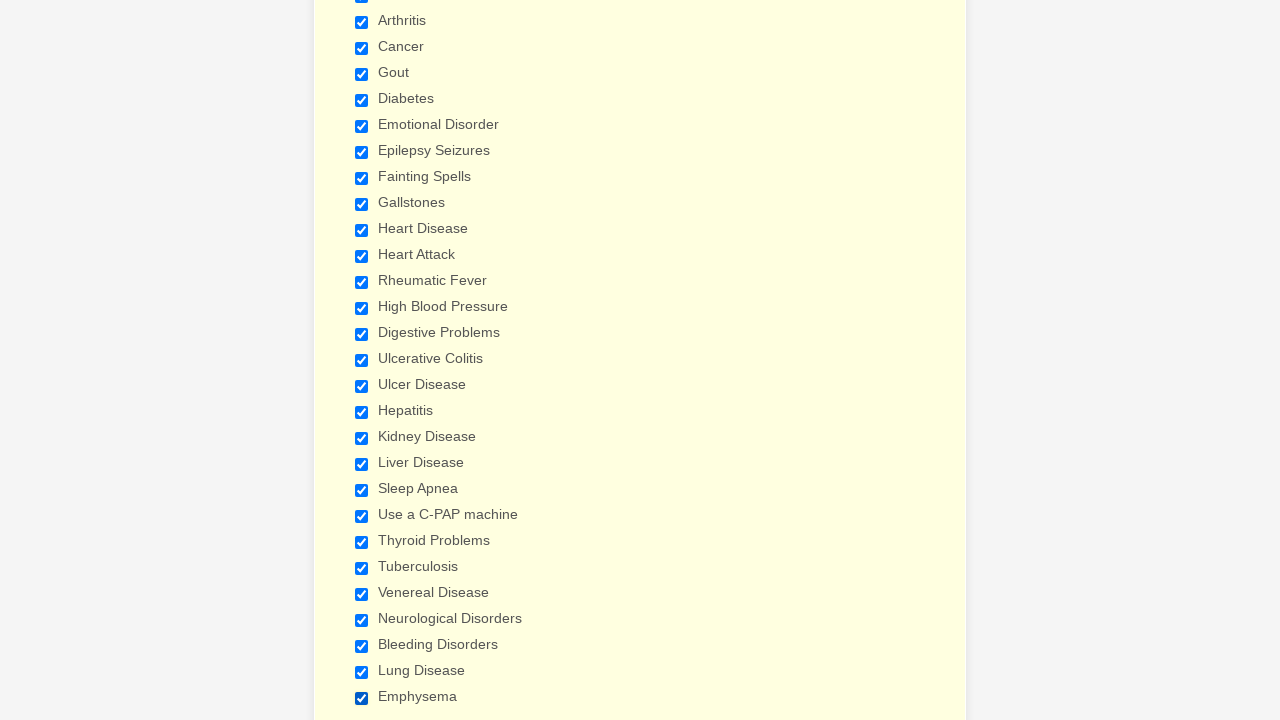

Verified checkbox 17 is selected
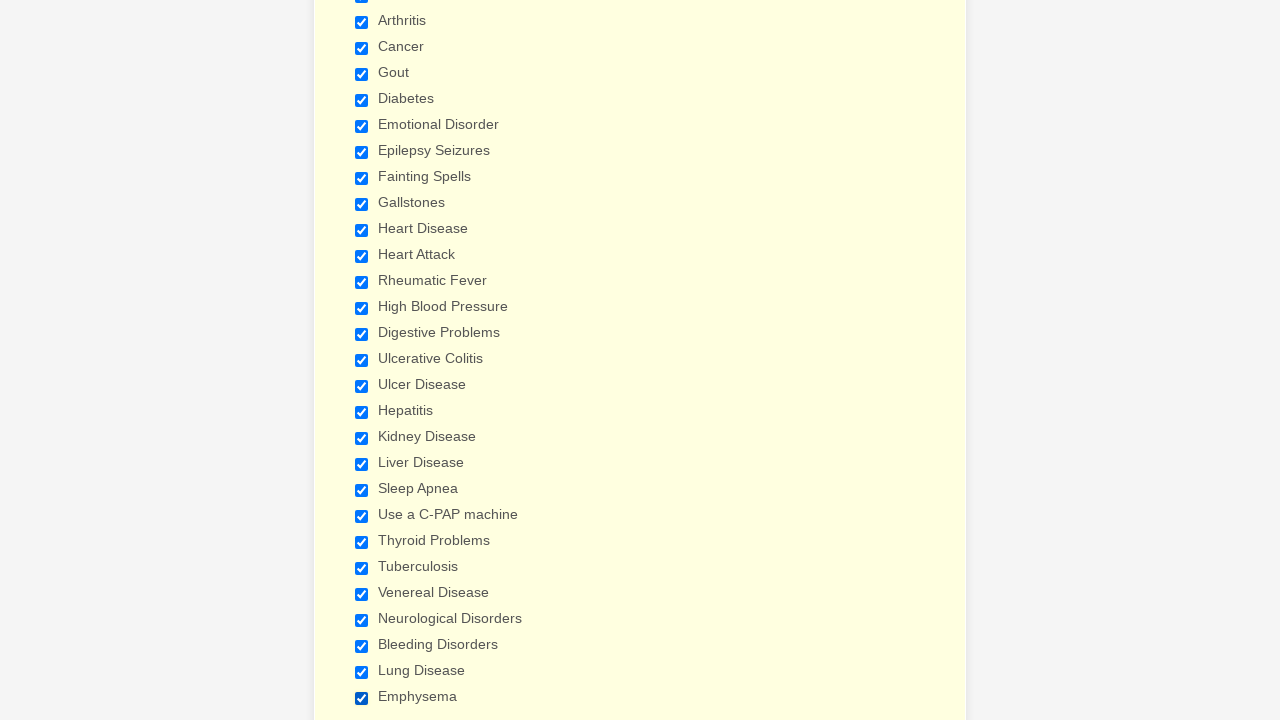

Verified checkbox 18 is selected
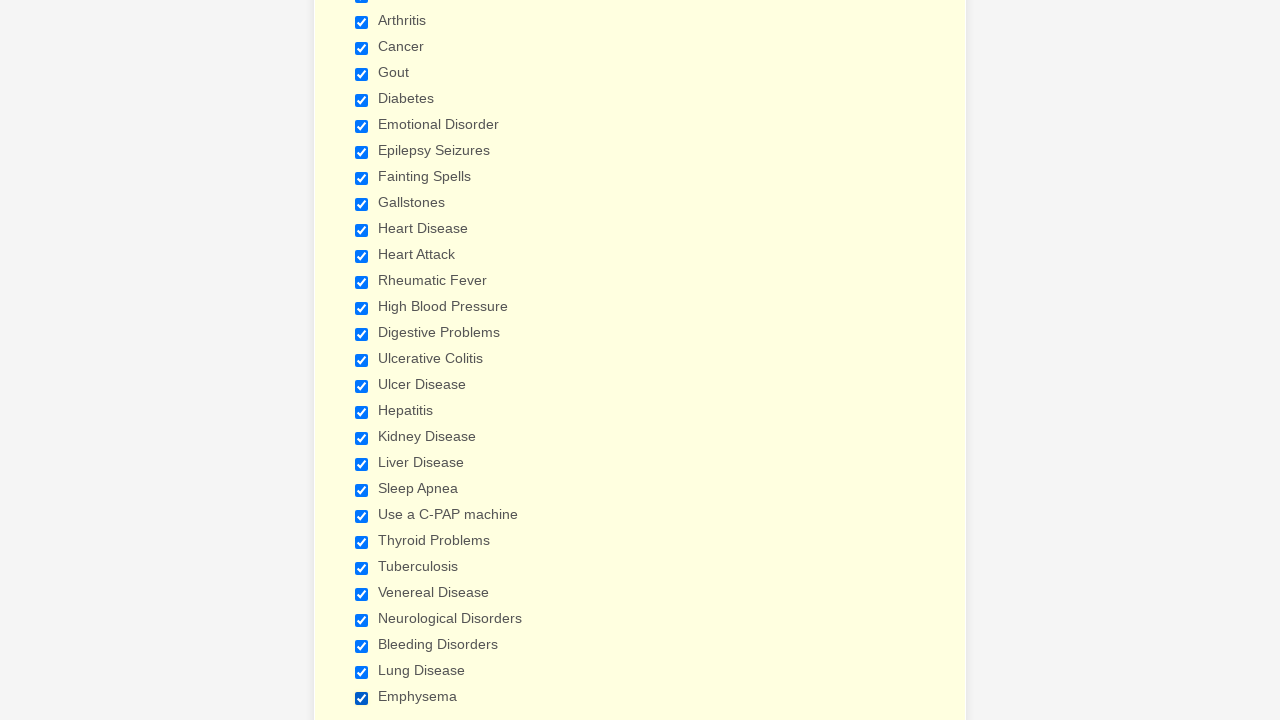

Verified checkbox 19 is selected
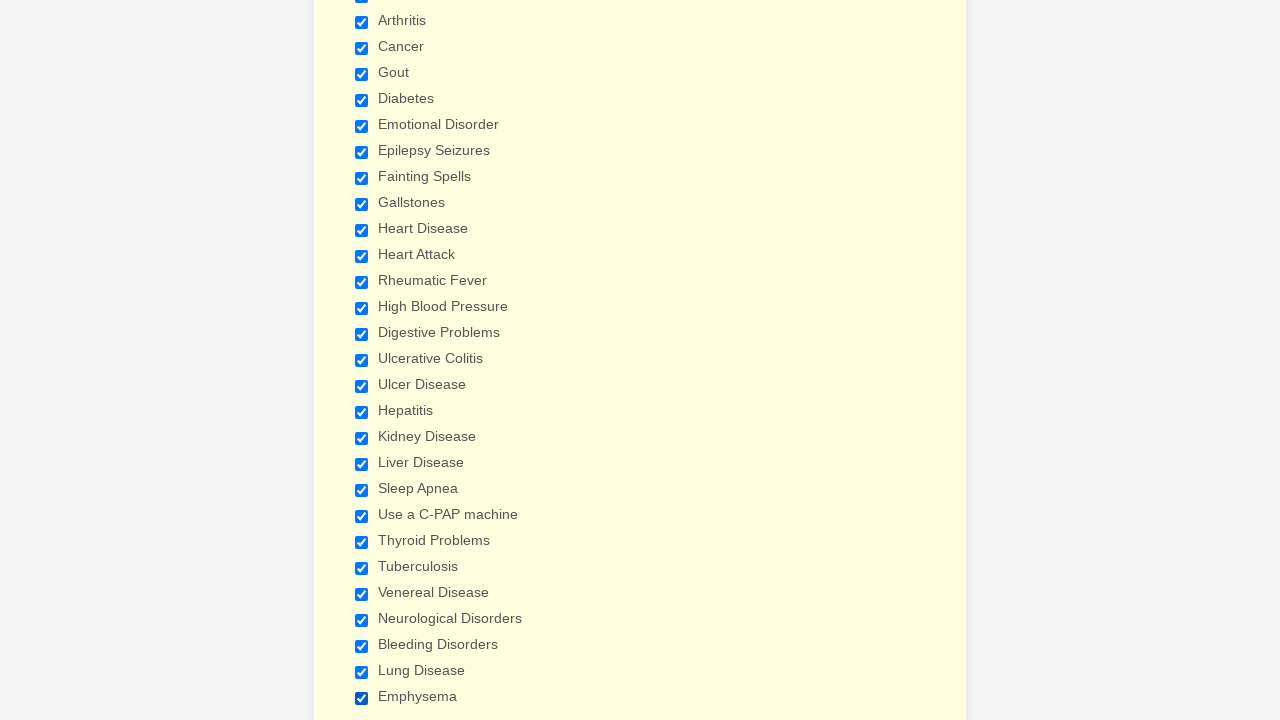

Verified checkbox 20 is selected
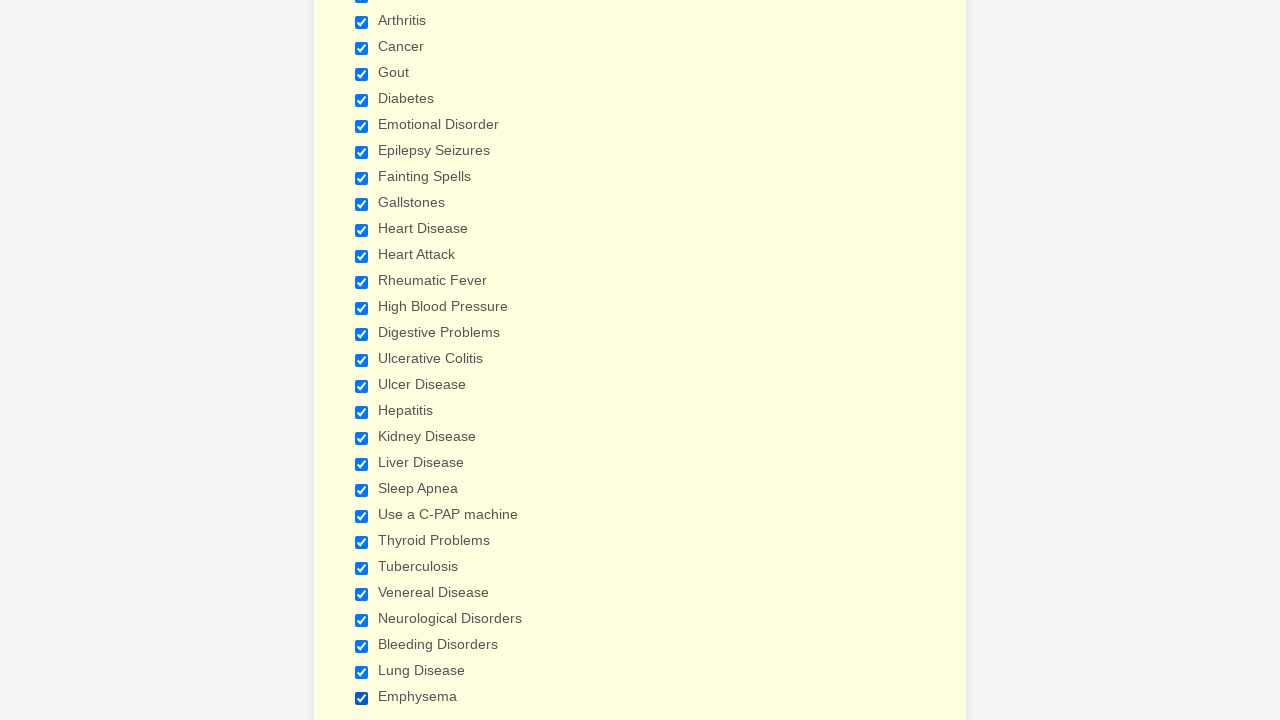

Verified checkbox 21 is selected
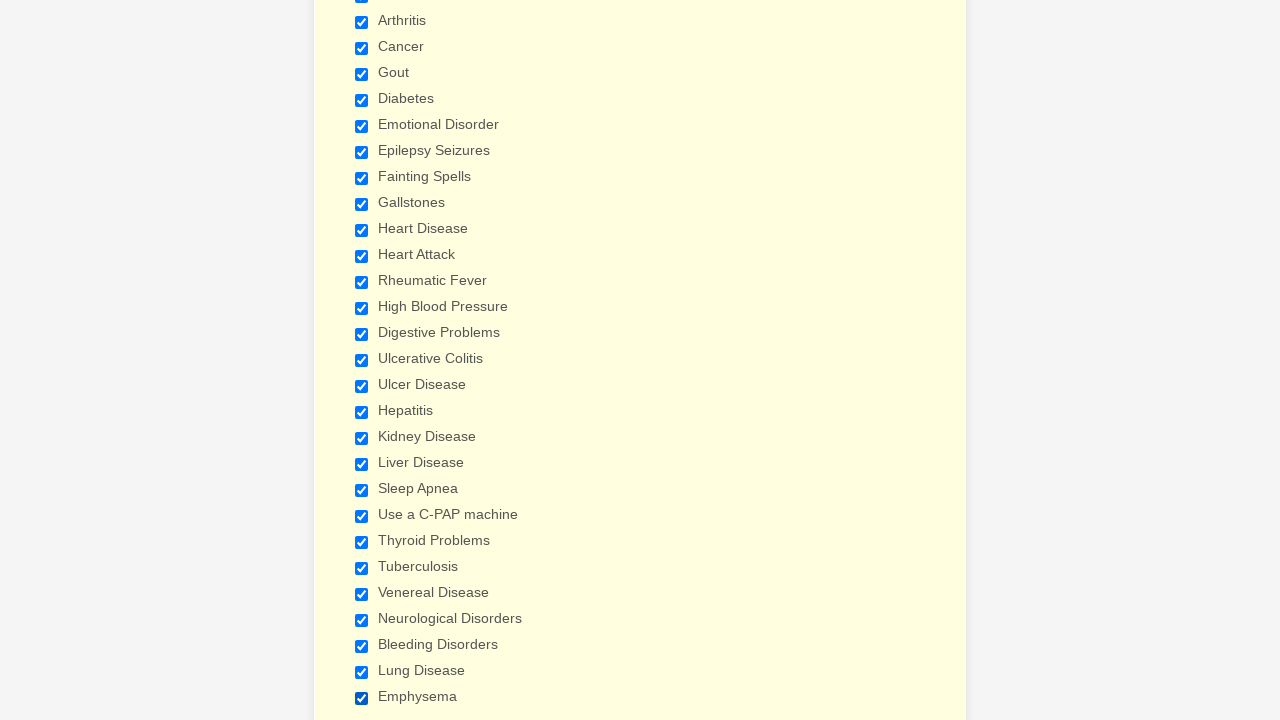

Verified checkbox 22 is selected
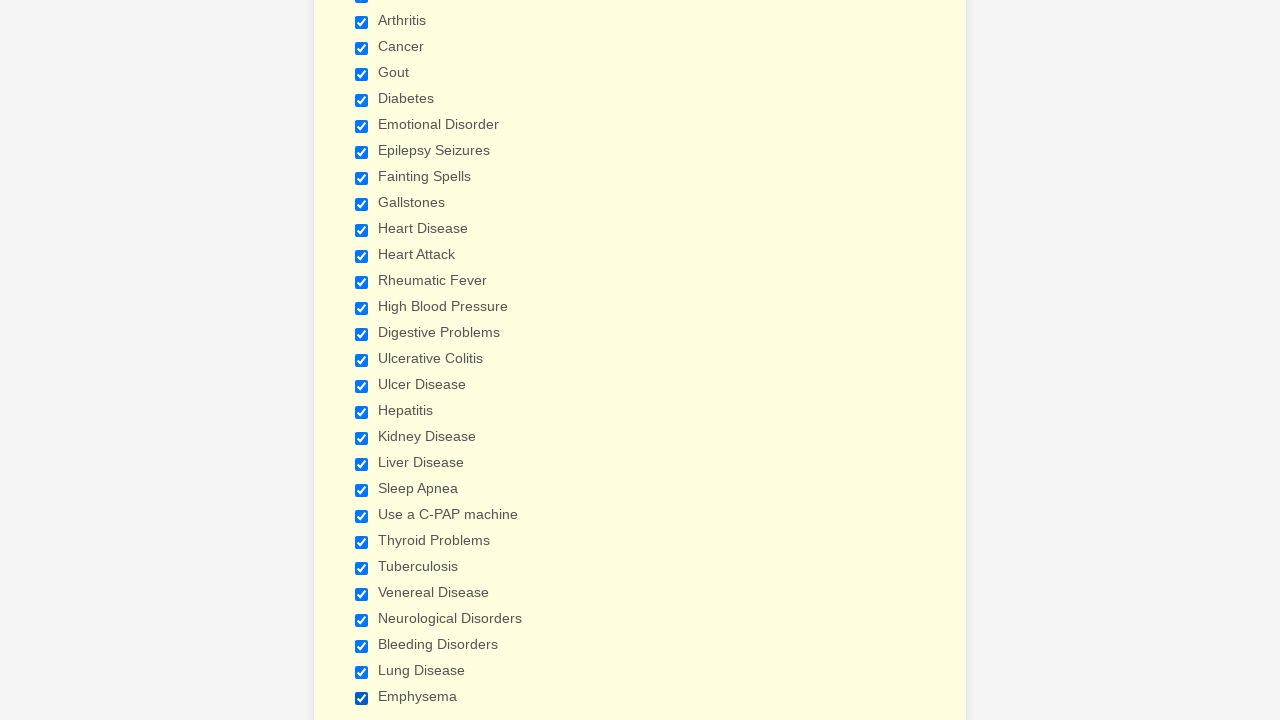

Verified checkbox 23 is selected
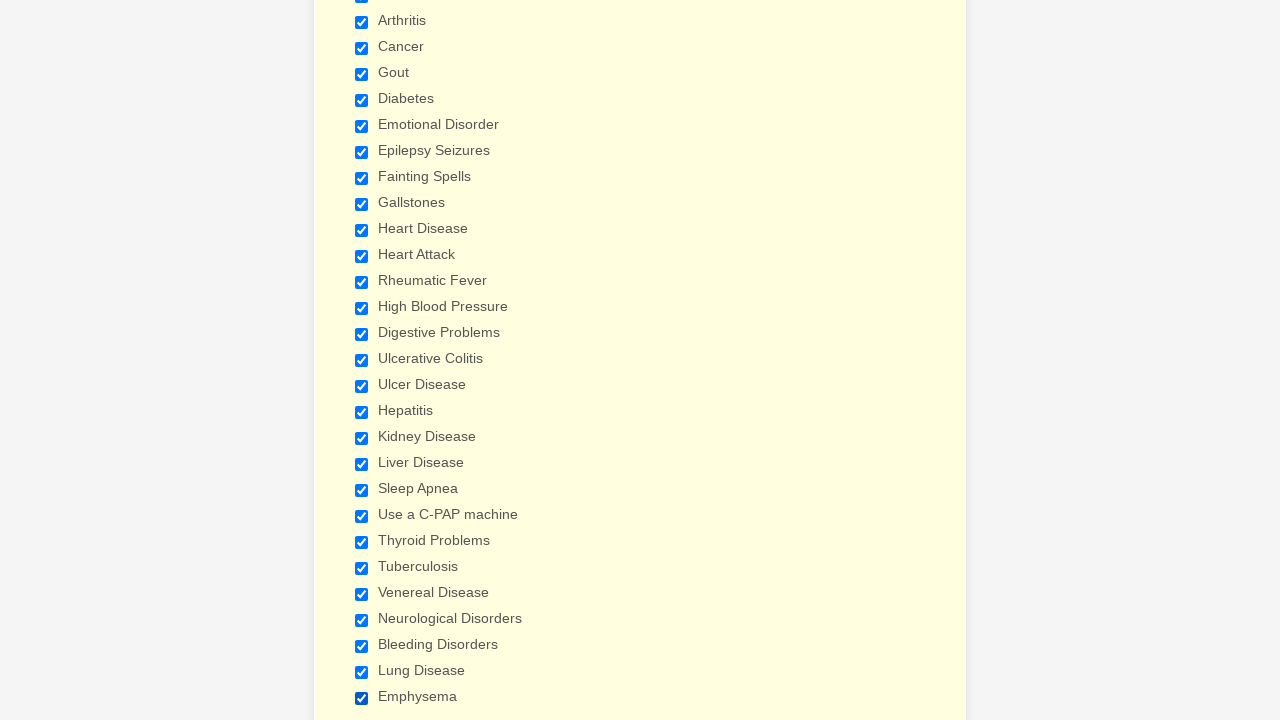

Verified checkbox 24 is selected
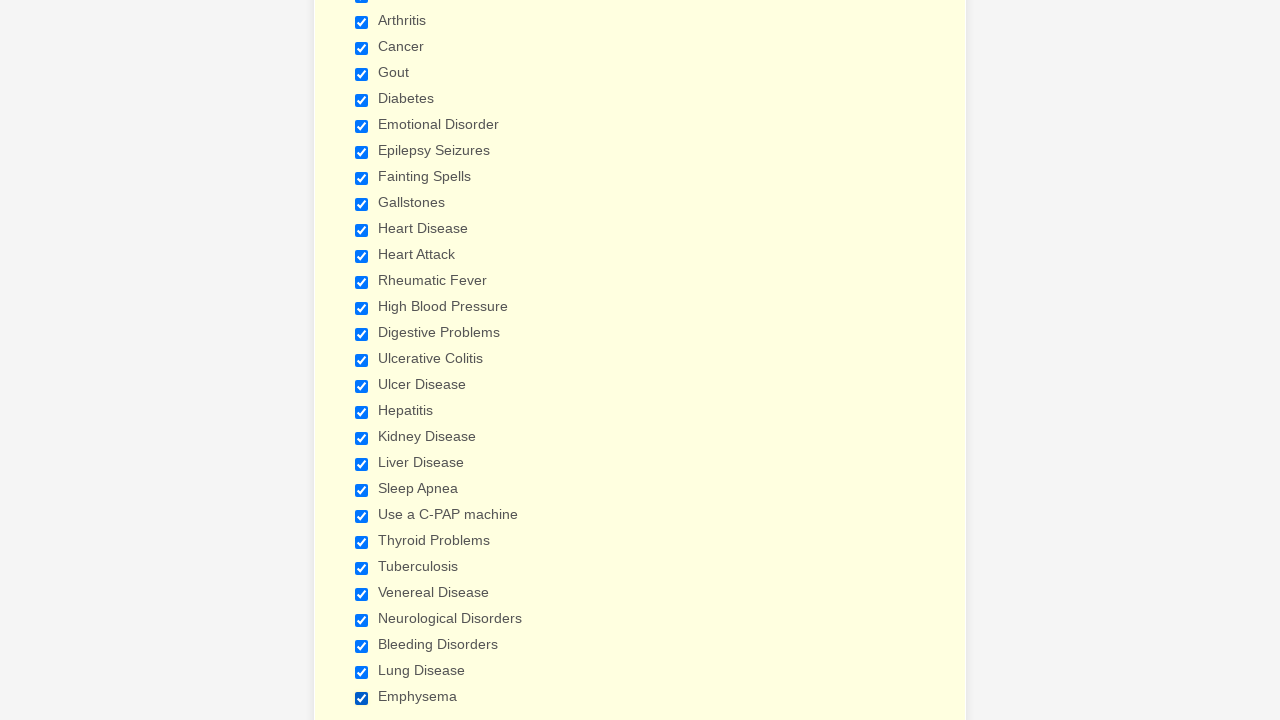

Verified checkbox 25 is selected
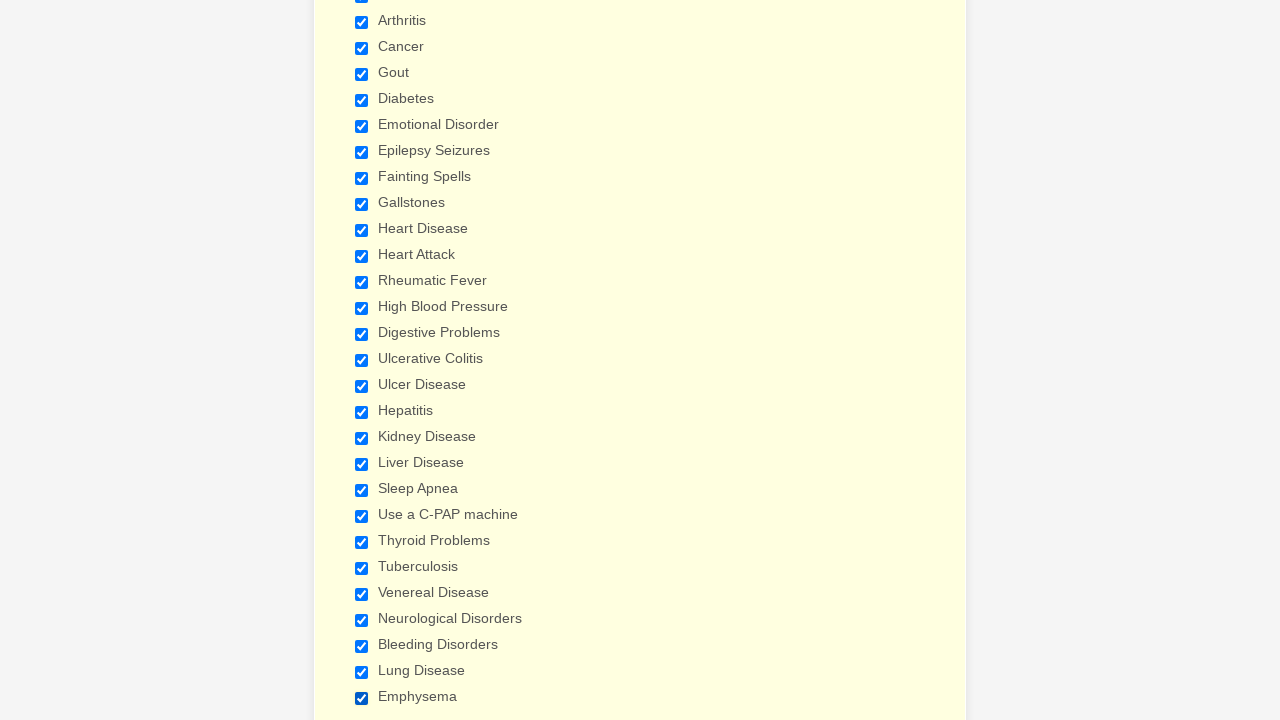

Verified checkbox 26 is selected
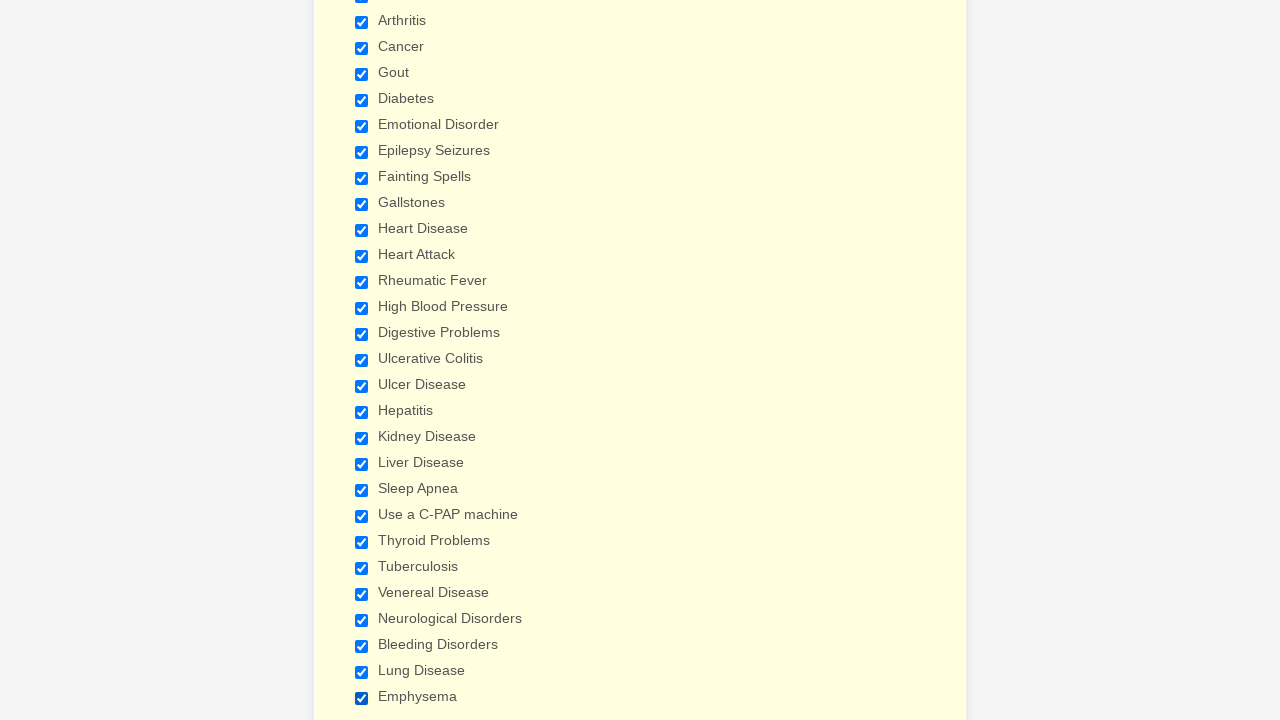

Verified checkbox 27 is selected
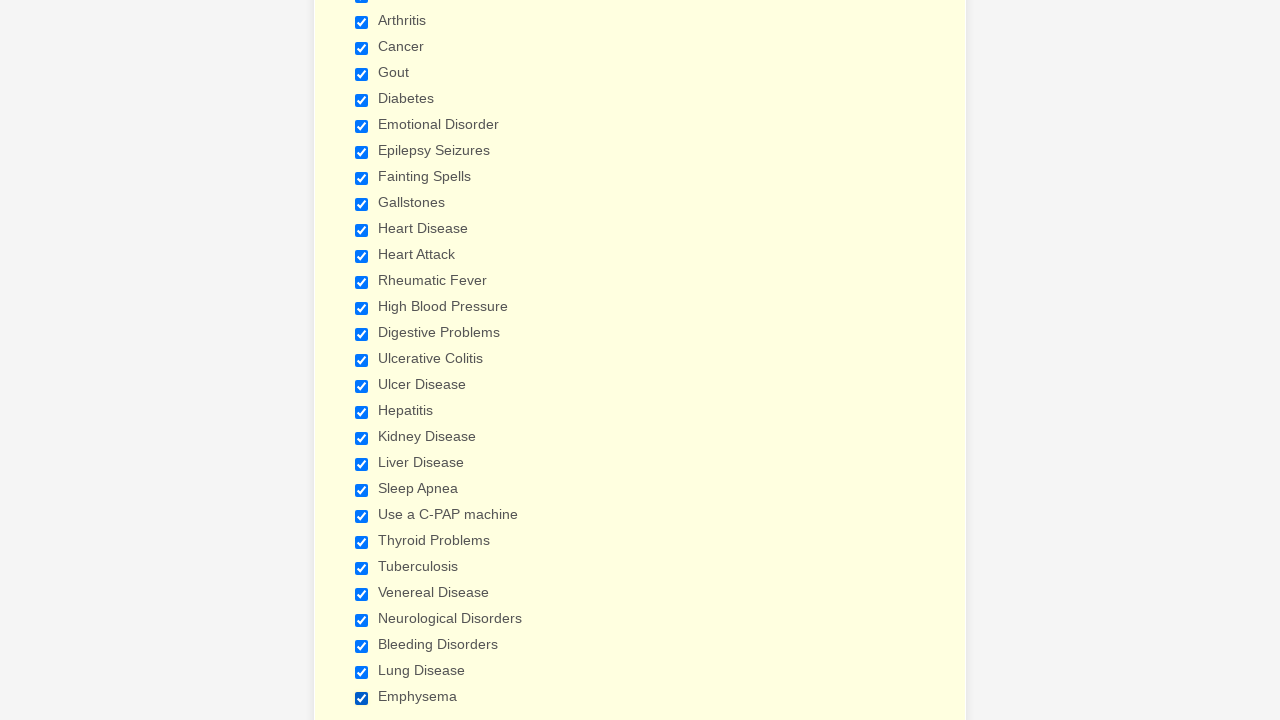

Verified checkbox 28 is selected
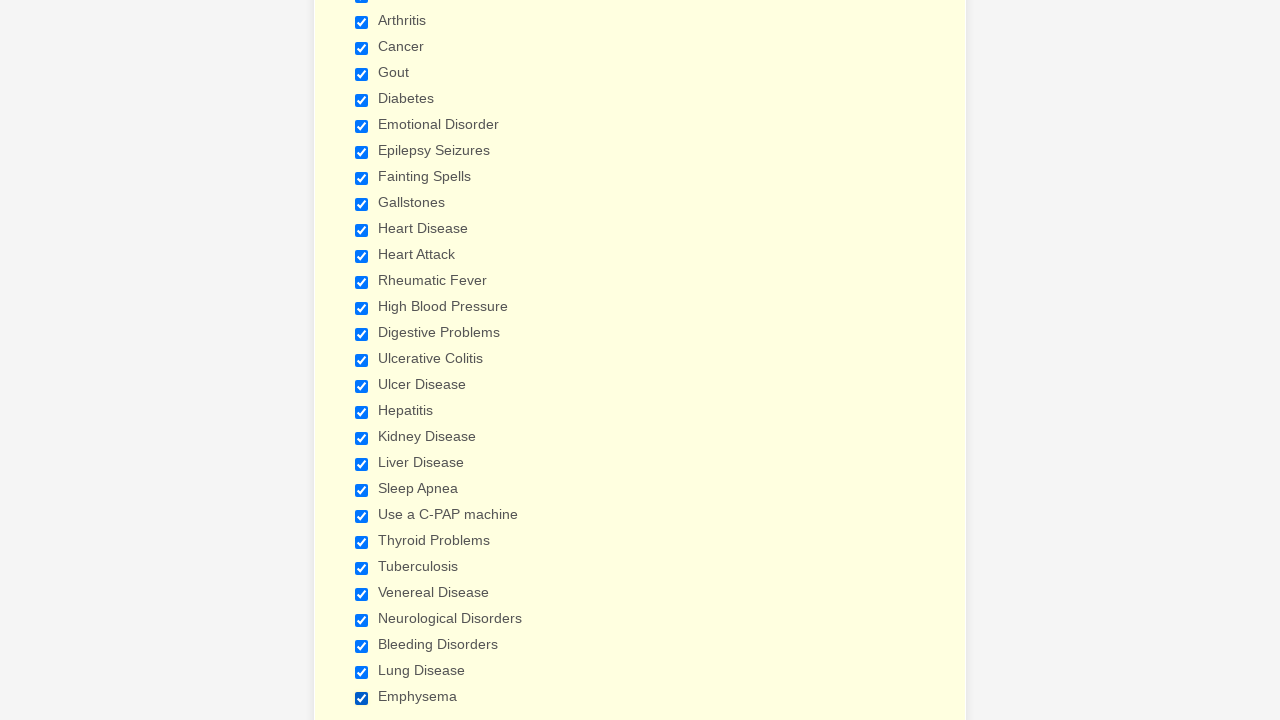

Verified checkbox 29 is selected
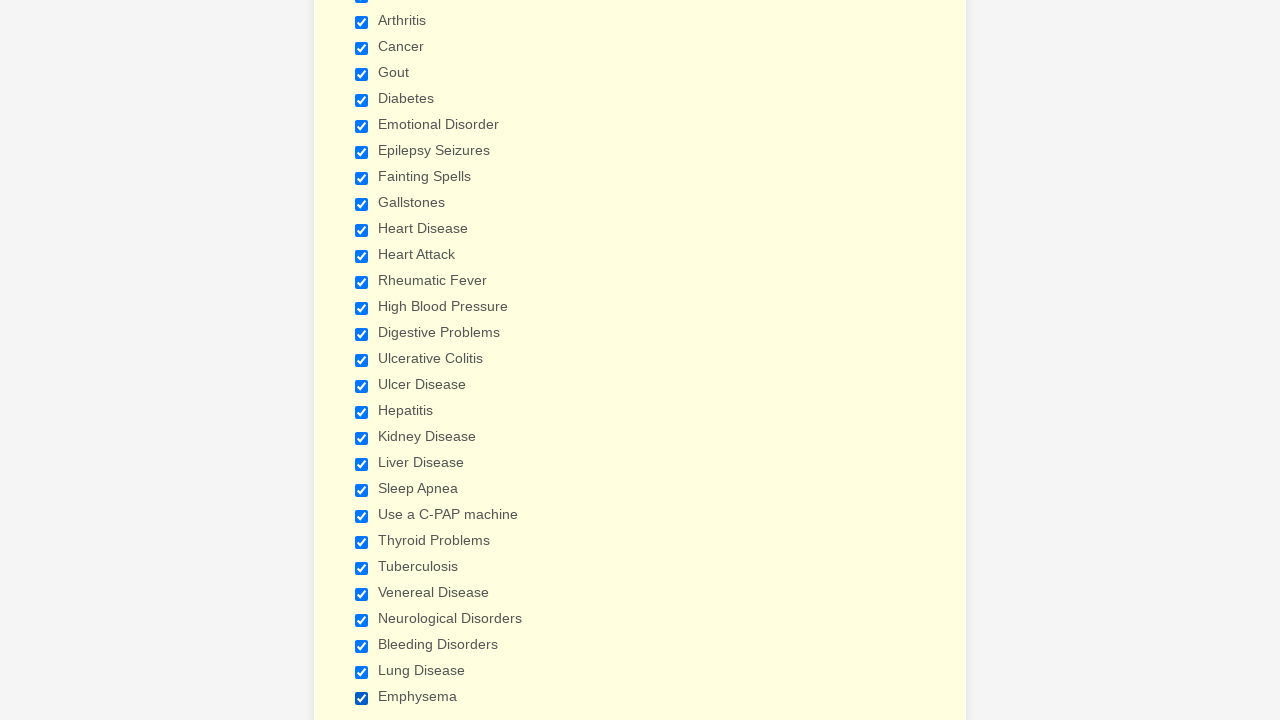

Clicked checkbox 1 to deselect it at (362, 360) on div.form-single-column input[type='checkbox'] >> nth=0
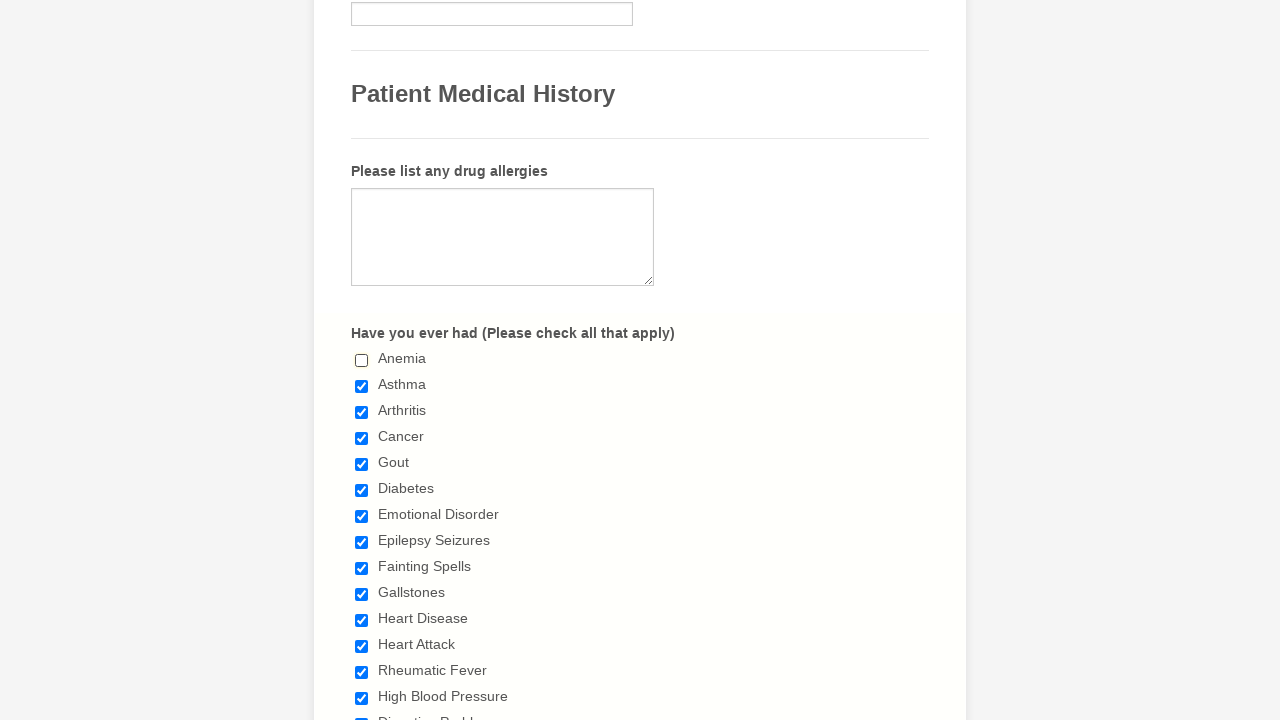

Clicked checkbox 2 to deselect it at (362, 386) on div.form-single-column input[type='checkbox'] >> nth=1
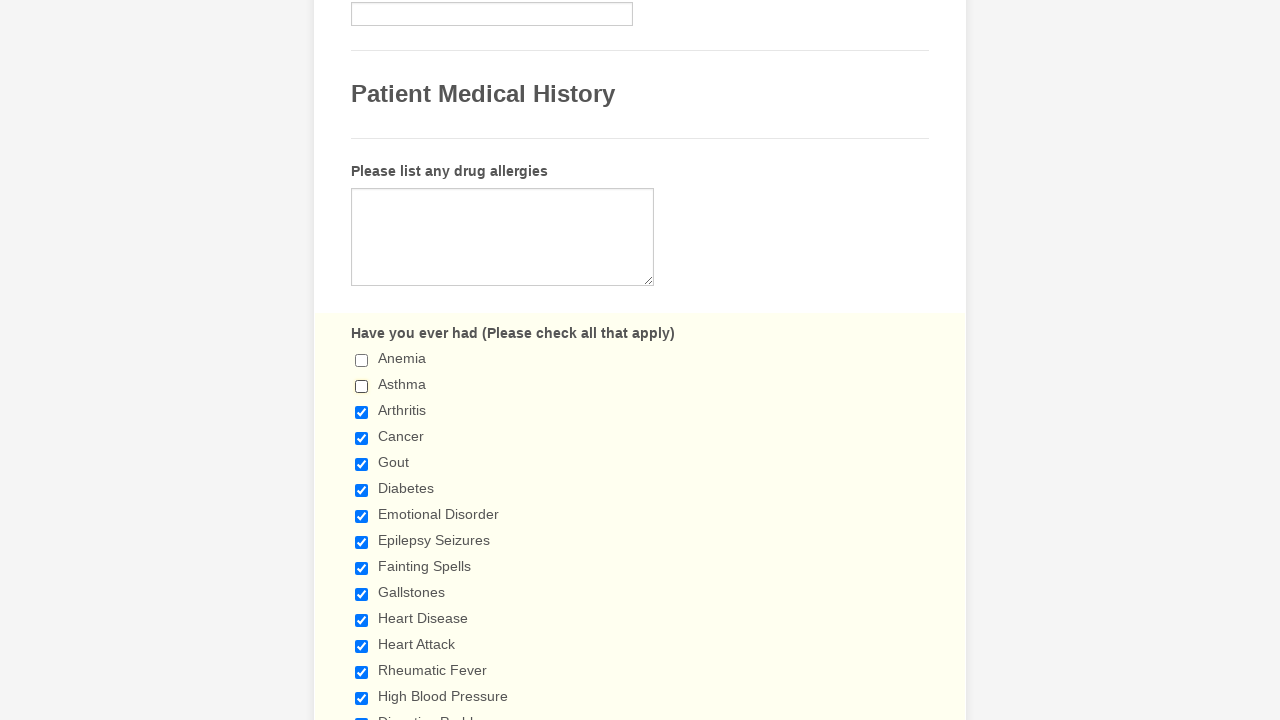

Clicked checkbox 3 to deselect it at (362, 412) on div.form-single-column input[type='checkbox'] >> nth=2
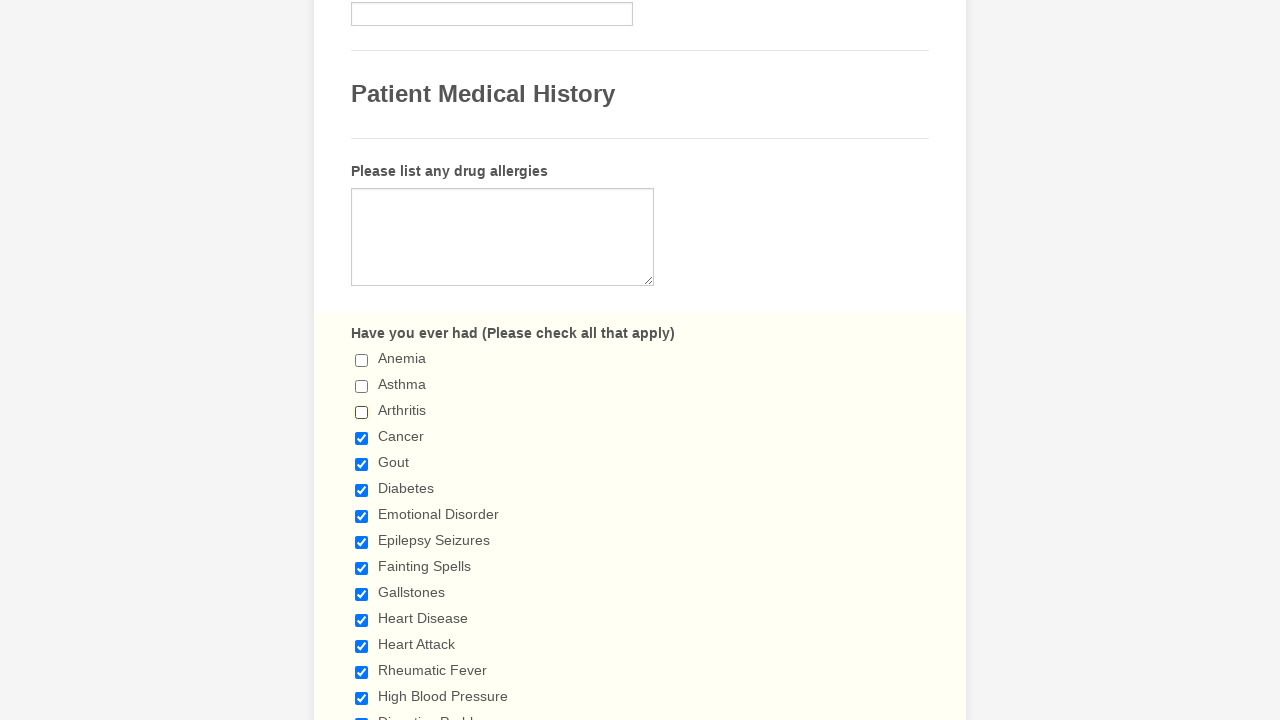

Clicked checkbox 4 to deselect it at (362, 438) on div.form-single-column input[type='checkbox'] >> nth=3
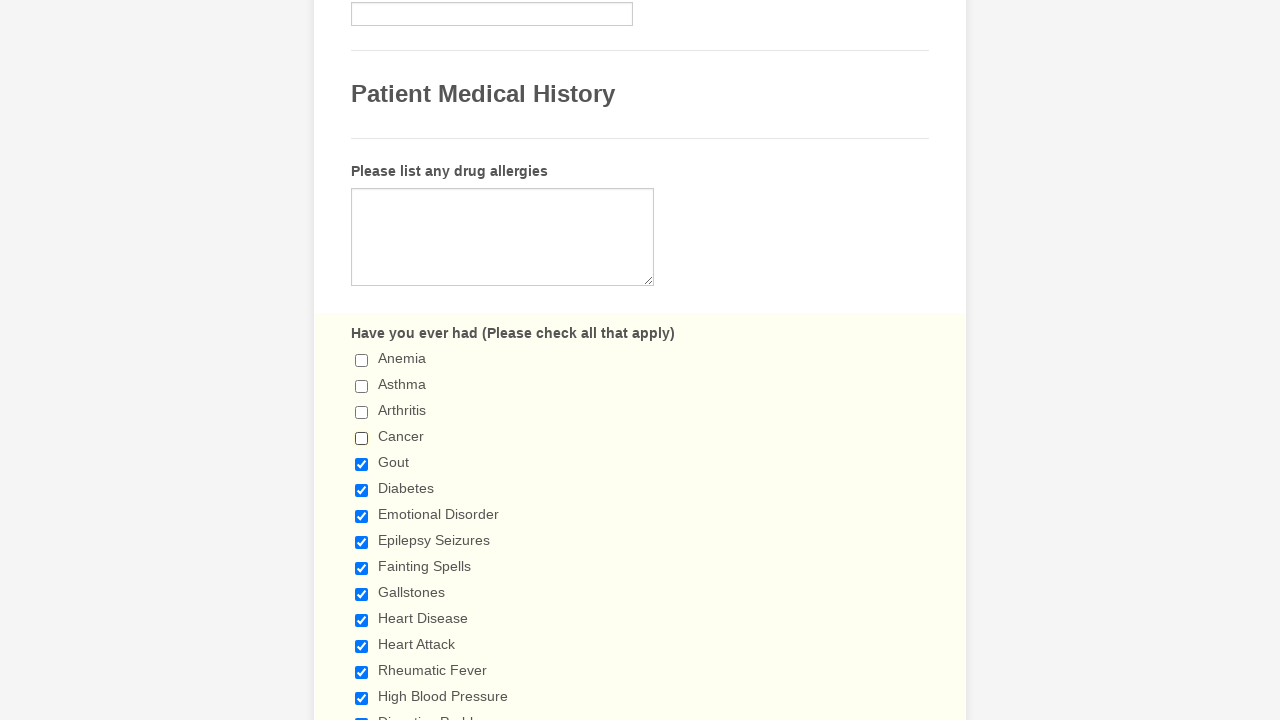

Clicked checkbox 5 to deselect it at (362, 464) on div.form-single-column input[type='checkbox'] >> nth=4
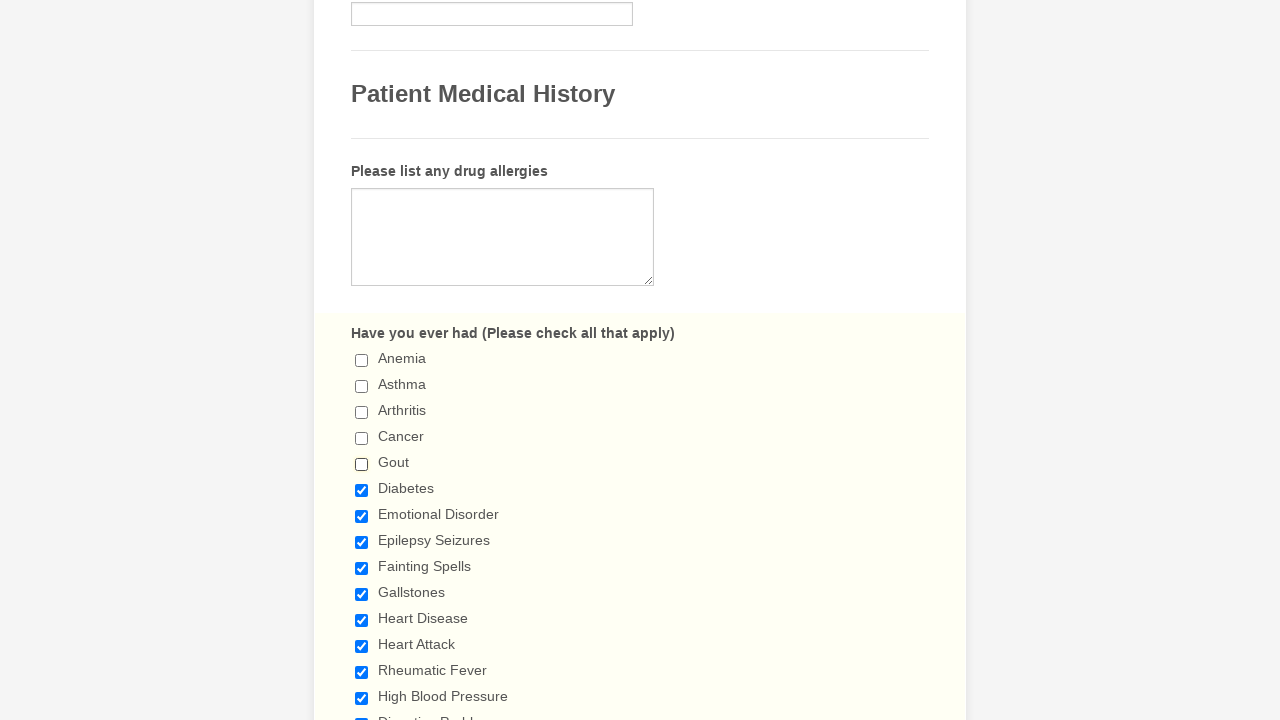

Clicked checkbox 6 to deselect it at (362, 490) on div.form-single-column input[type='checkbox'] >> nth=5
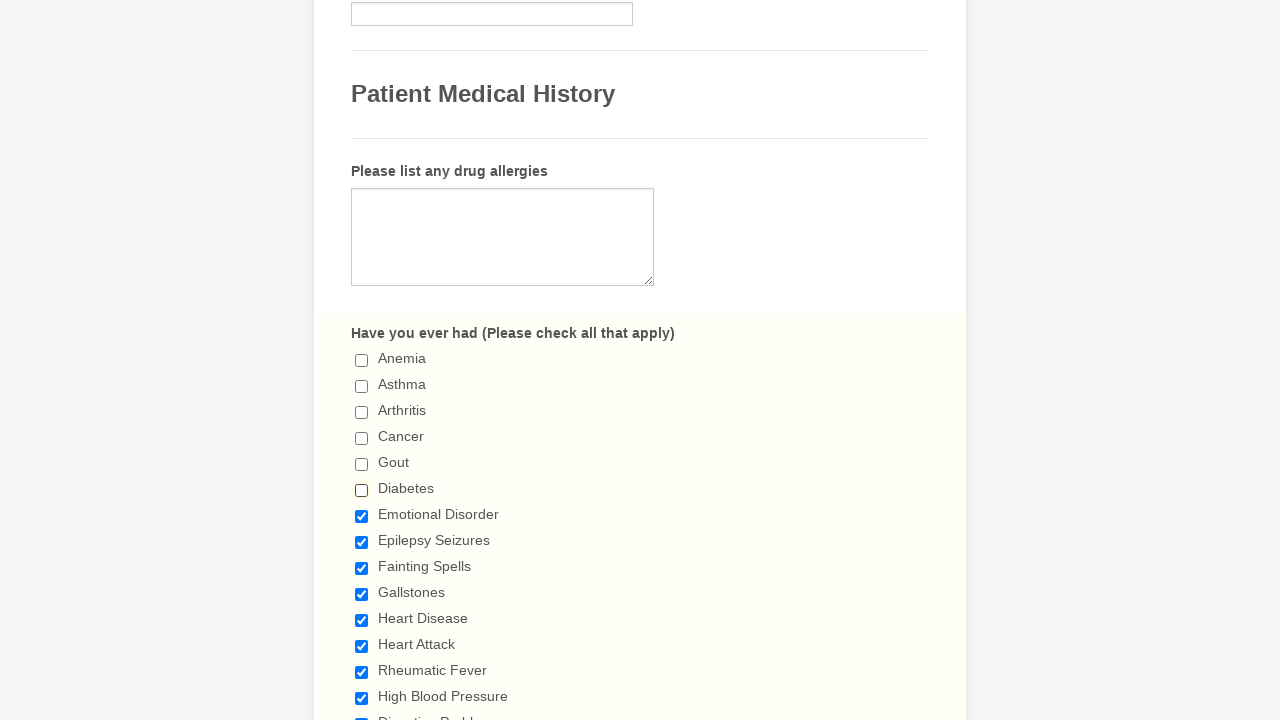

Clicked checkbox 7 to deselect it at (362, 516) on div.form-single-column input[type='checkbox'] >> nth=6
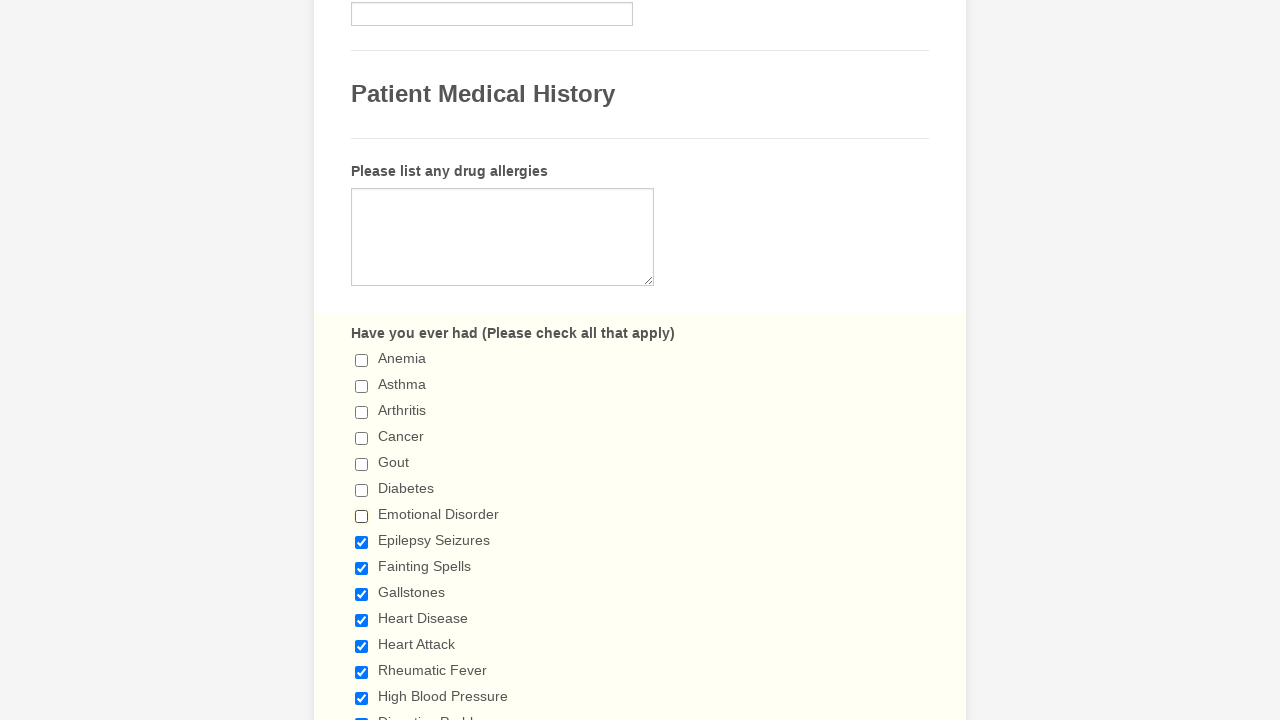

Clicked checkbox 8 to deselect it at (362, 542) on div.form-single-column input[type='checkbox'] >> nth=7
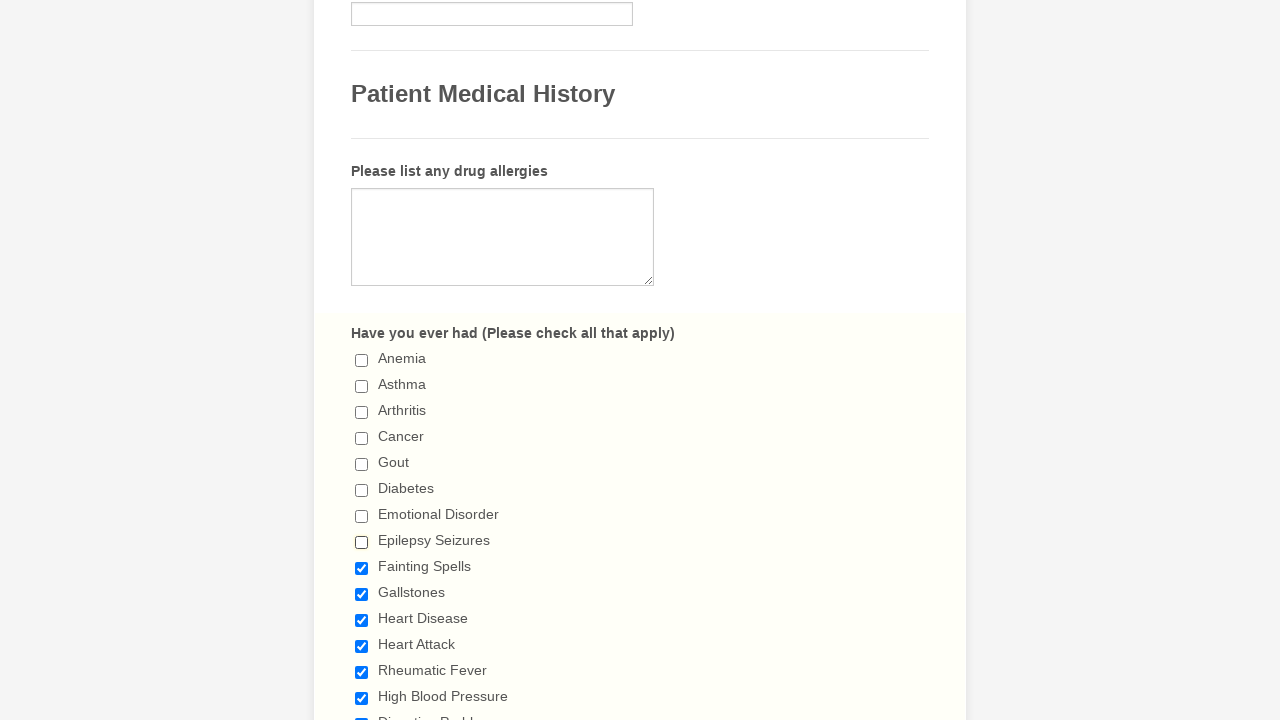

Clicked checkbox 9 to deselect it at (362, 568) on div.form-single-column input[type='checkbox'] >> nth=8
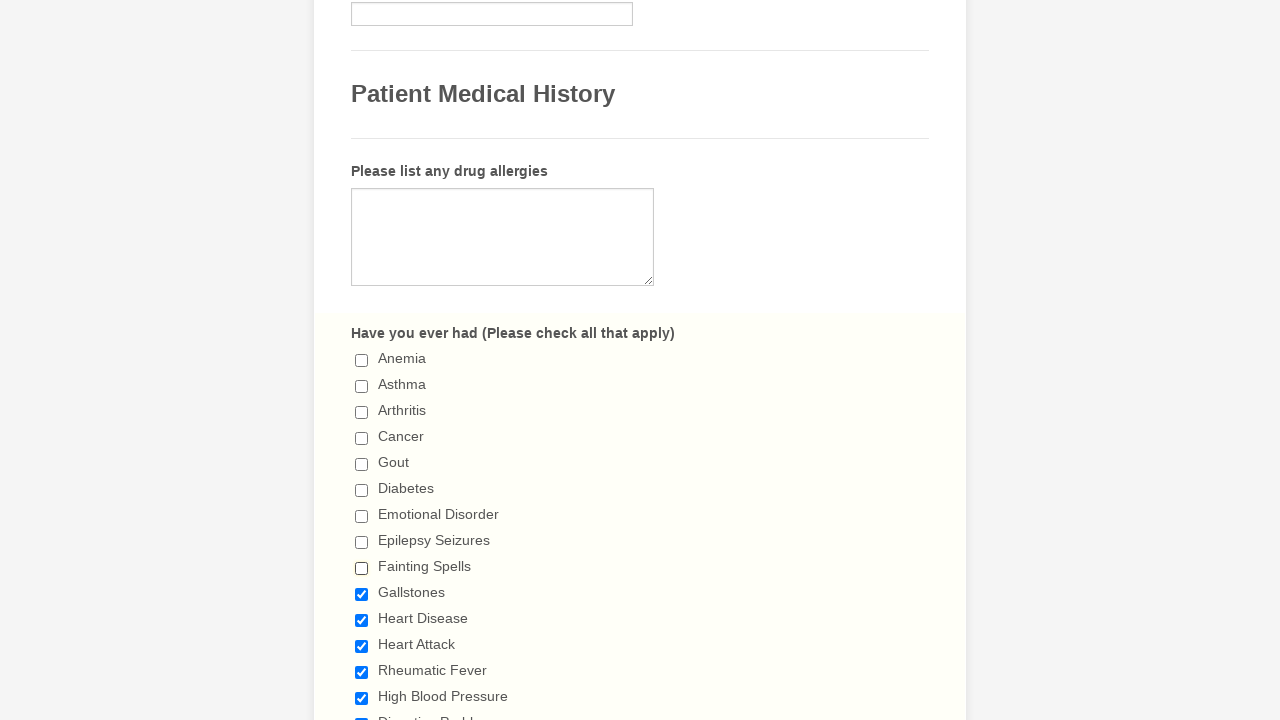

Clicked checkbox 10 to deselect it at (362, 594) on div.form-single-column input[type='checkbox'] >> nth=9
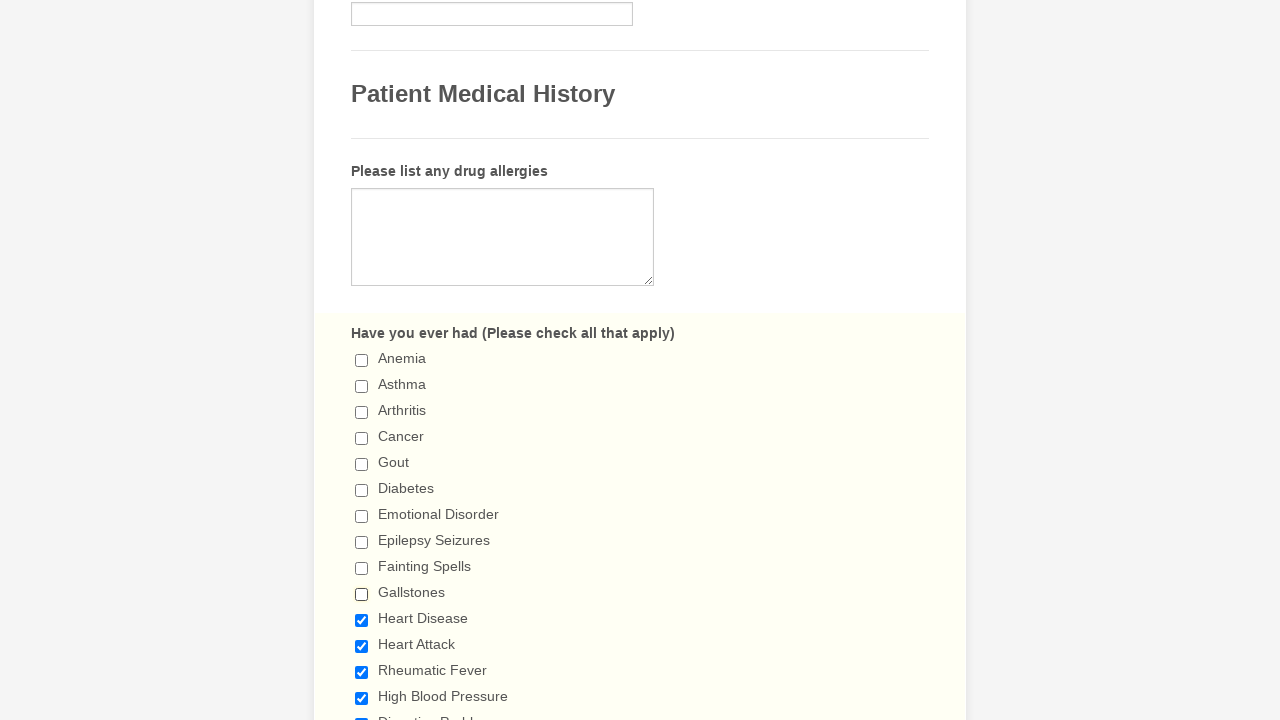

Clicked checkbox 11 to deselect it at (362, 620) on div.form-single-column input[type='checkbox'] >> nth=10
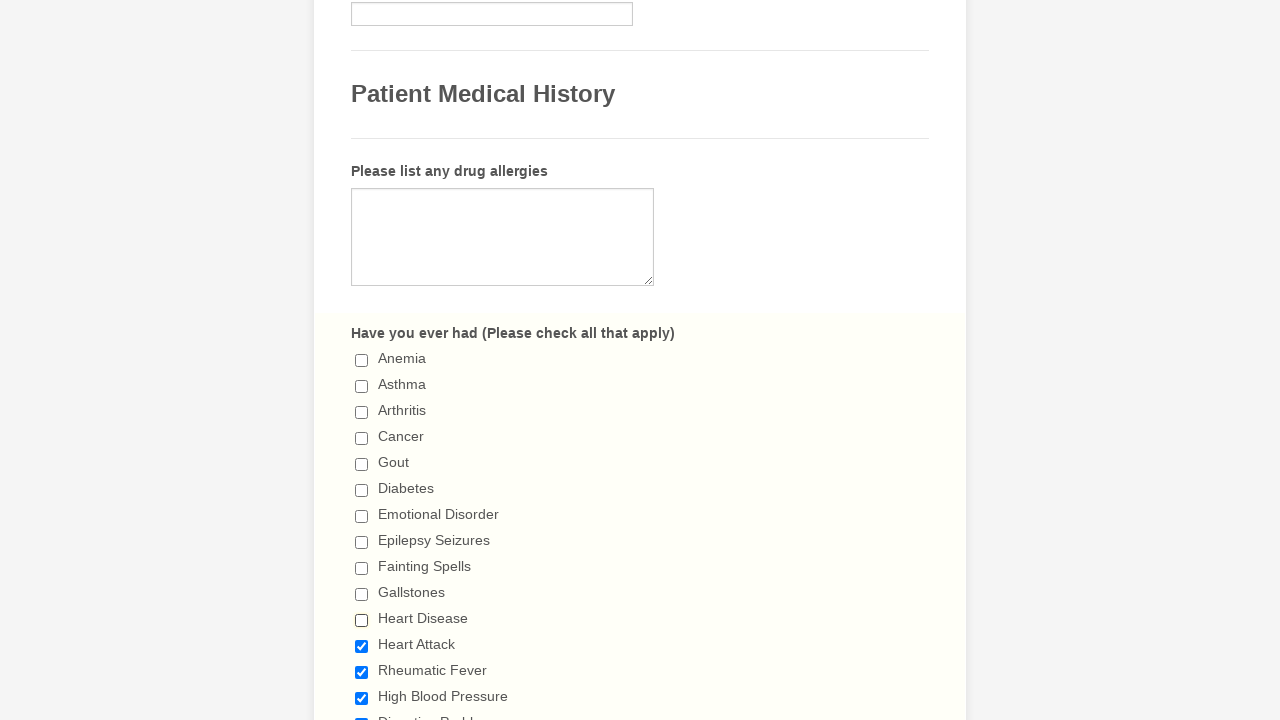

Clicked checkbox 12 to deselect it at (362, 646) on div.form-single-column input[type='checkbox'] >> nth=11
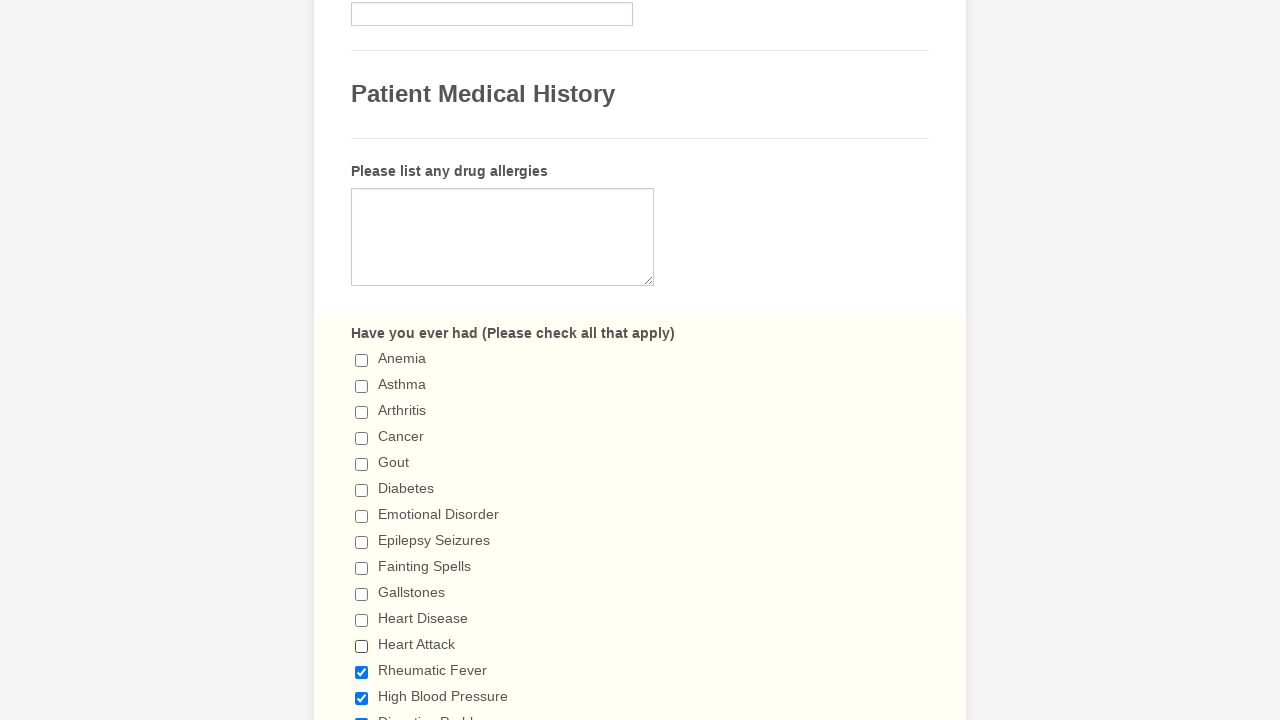

Clicked checkbox 13 to deselect it at (362, 672) on div.form-single-column input[type='checkbox'] >> nth=12
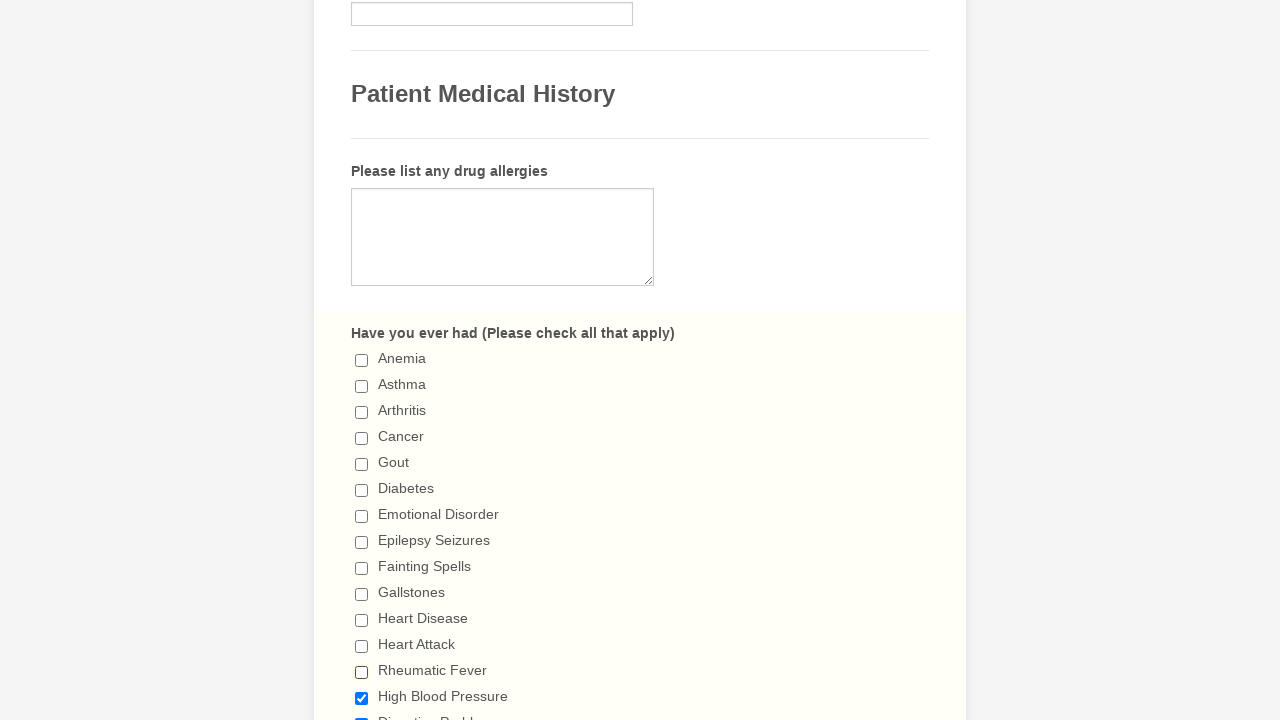

Clicked checkbox 14 to deselect it at (362, 698) on div.form-single-column input[type='checkbox'] >> nth=13
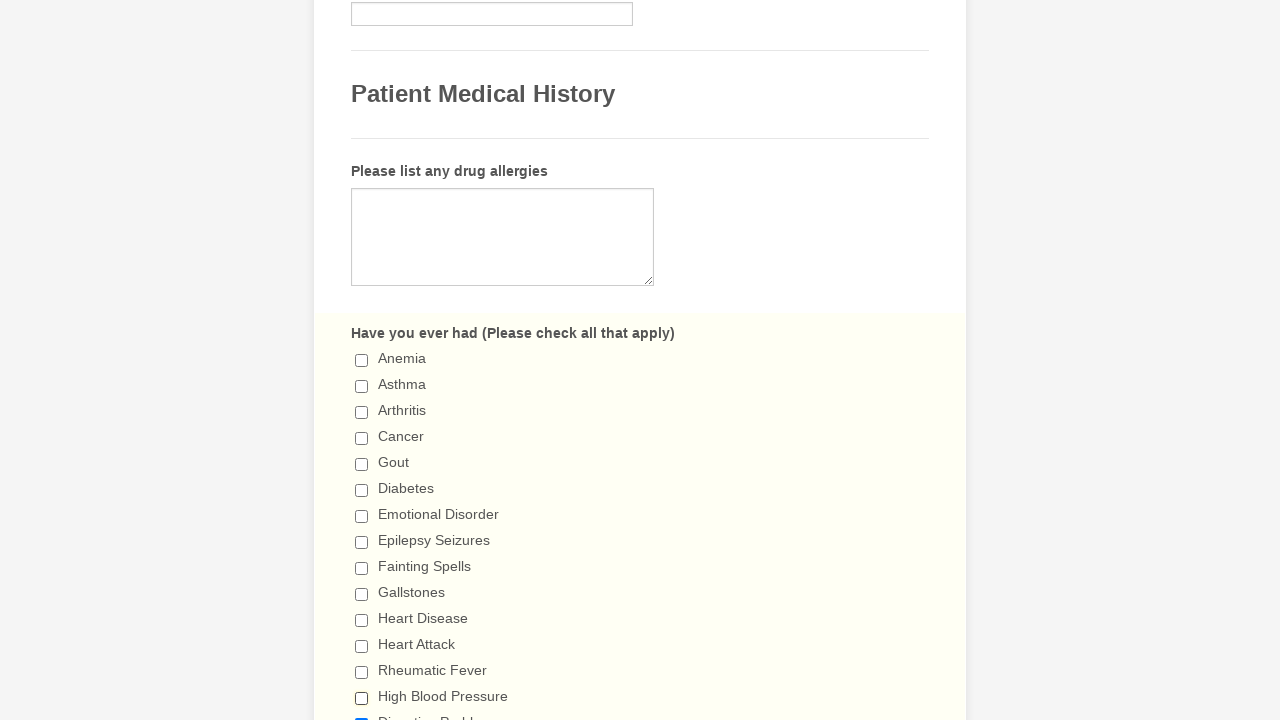

Clicked checkbox 15 to deselect it at (362, 714) on div.form-single-column input[type='checkbox'] >> nth=14
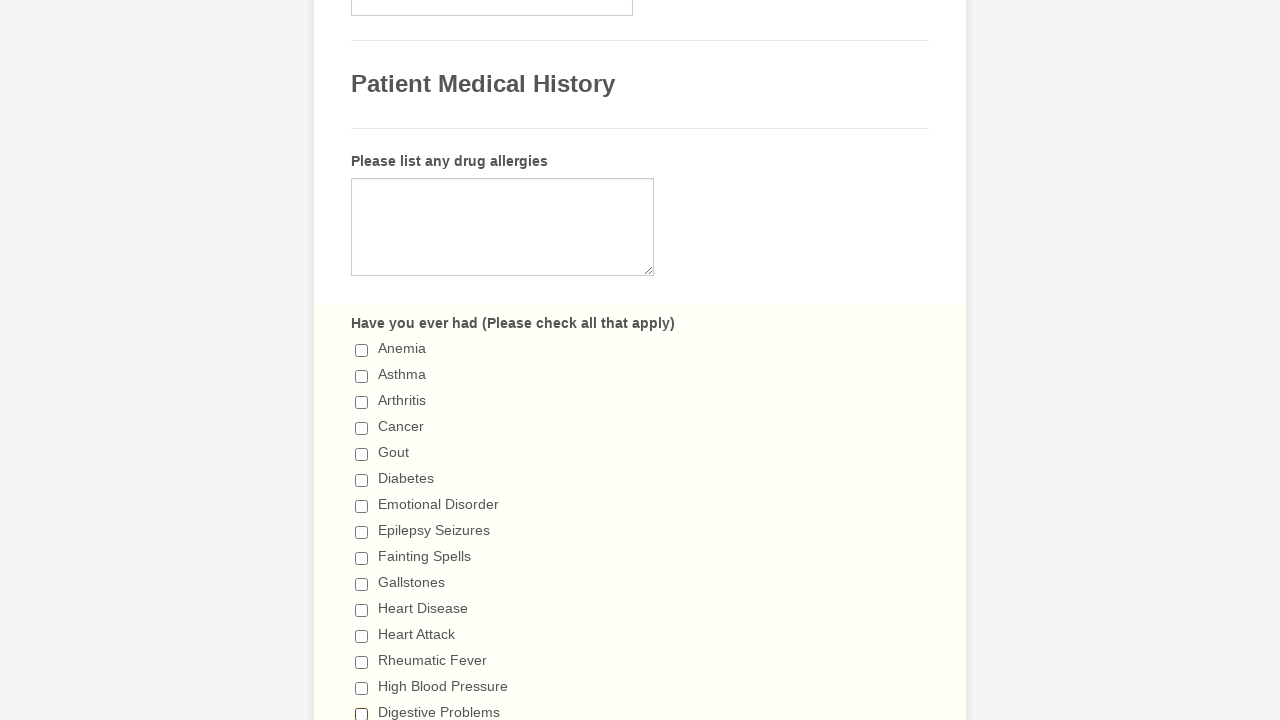

Clicked checkbox 16 to deselect it at (362, 360) on div.form-single-column input[type='checkbox'] >> nth=15
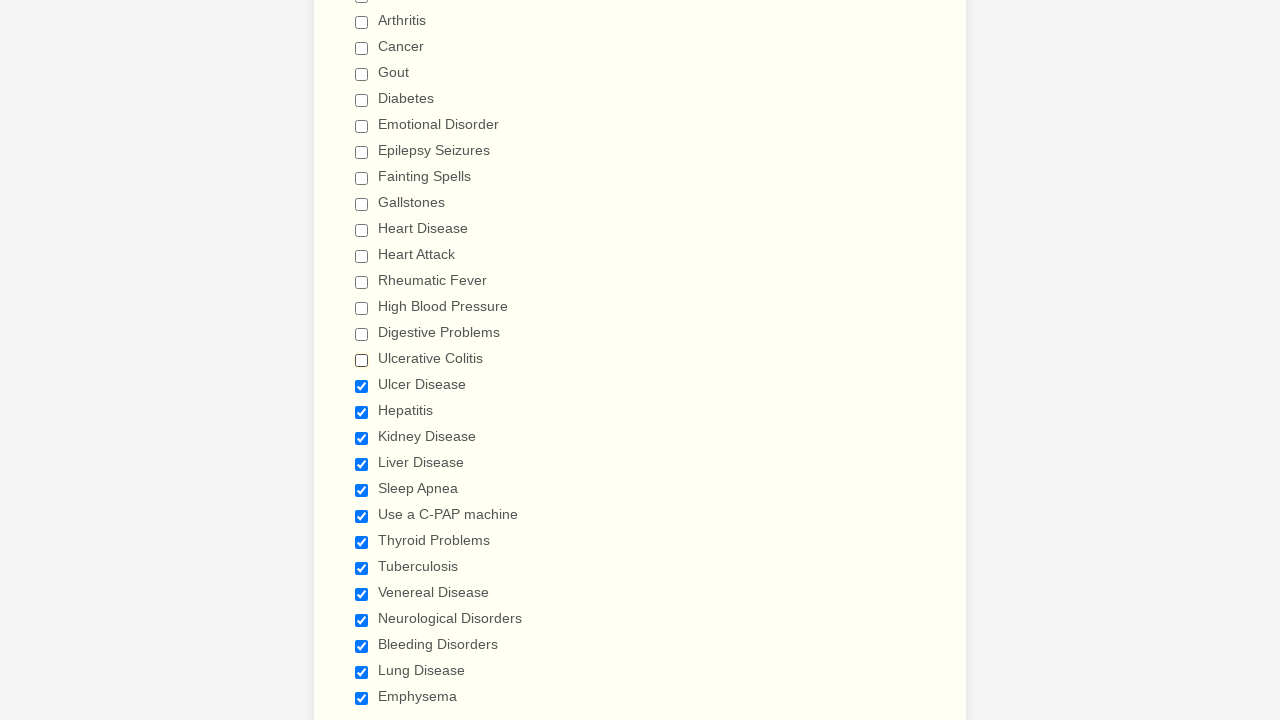

Clicked checkbox 17 to deselect it at (362, 386) on div.form-single-column input[type='checkbox'] >> nth=16
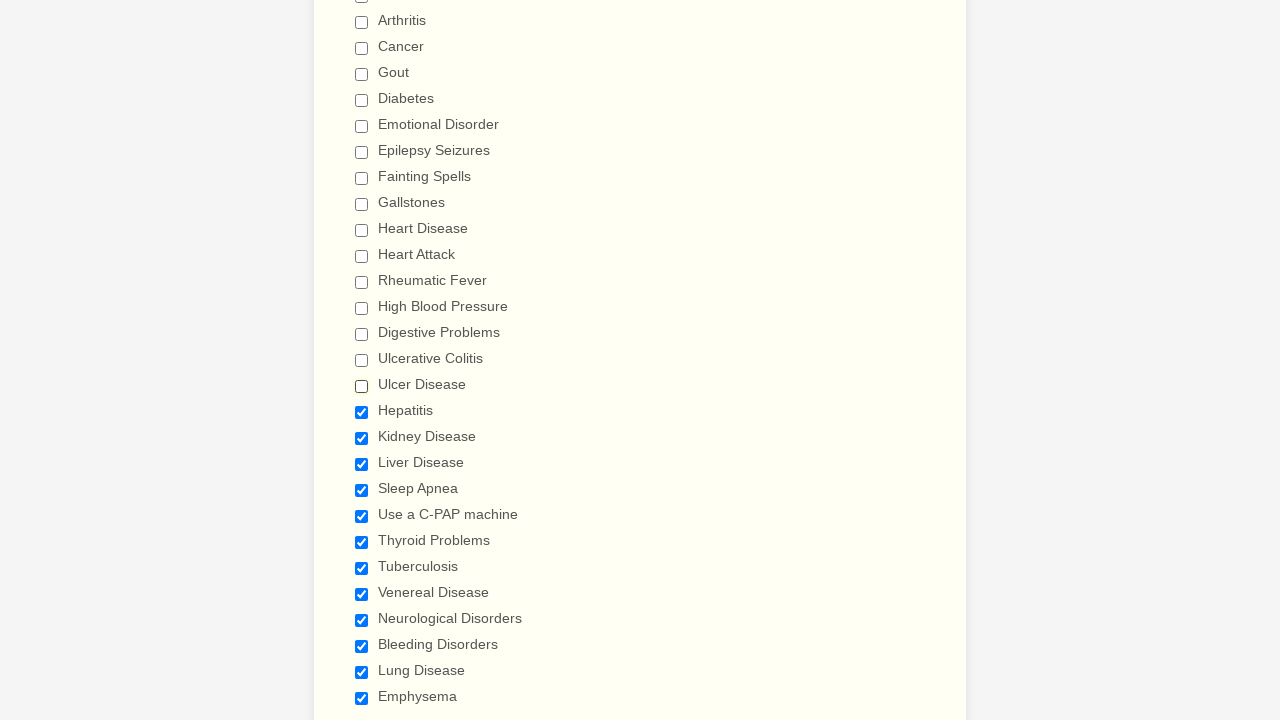

Clicked checkbox 18 to deselect it at (362, 412) on div.form-single-column input[type='checkbox'] >> nth=17
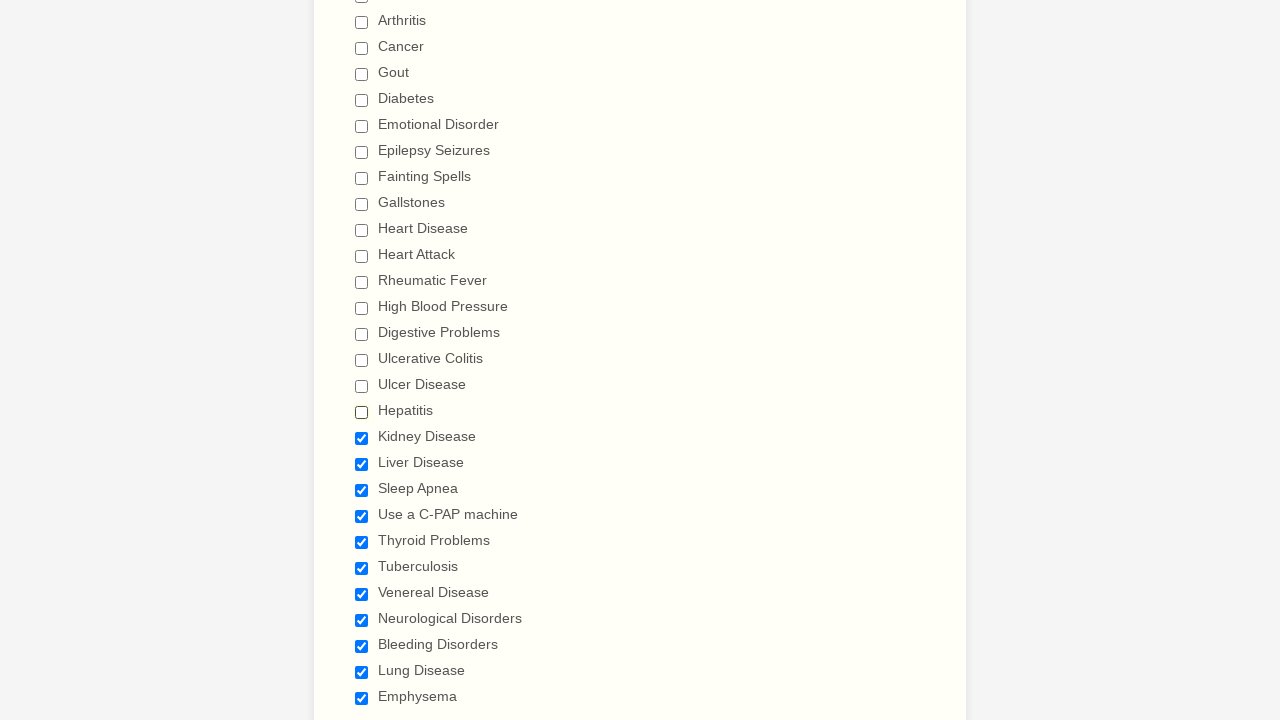

Clicked checkbox 19 to deselect it at (362, 438) on div.form-single-column input[type='checkbox'] >> nth=18
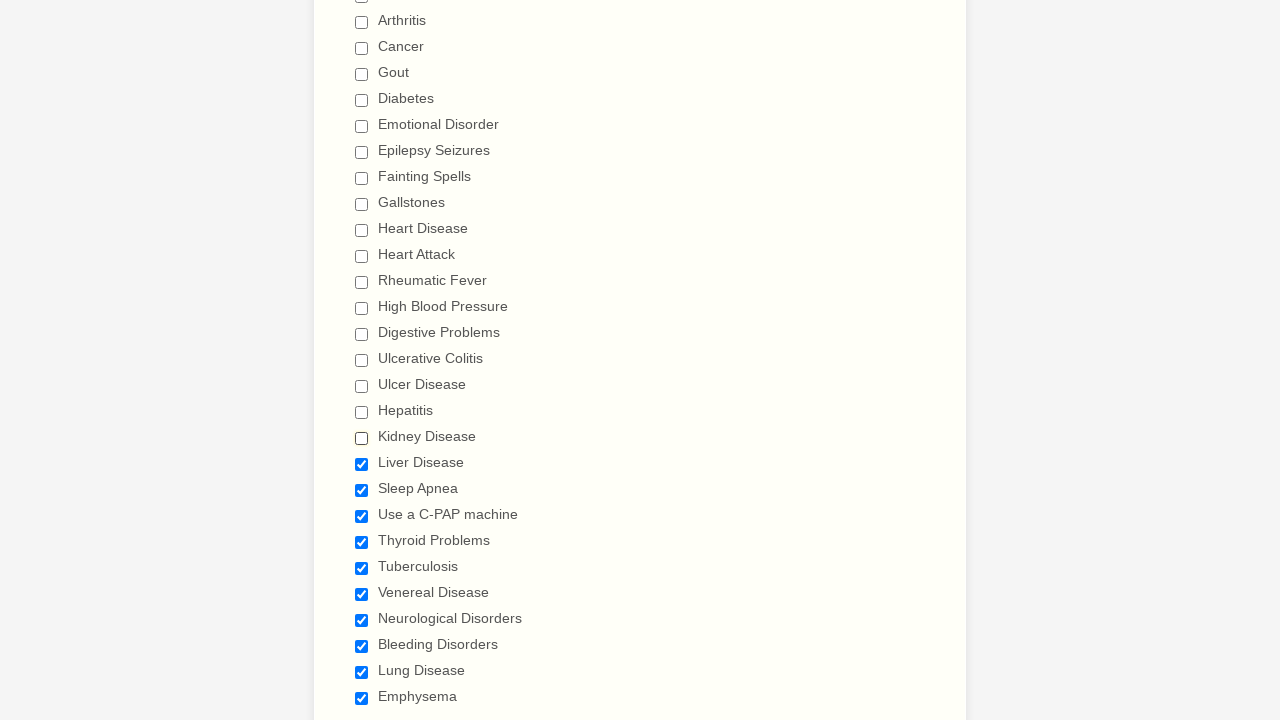

Clicked checkbox 20 to deselect it at (362, 464) on div.form-single-column input[type='checkbox'] >> nth=19
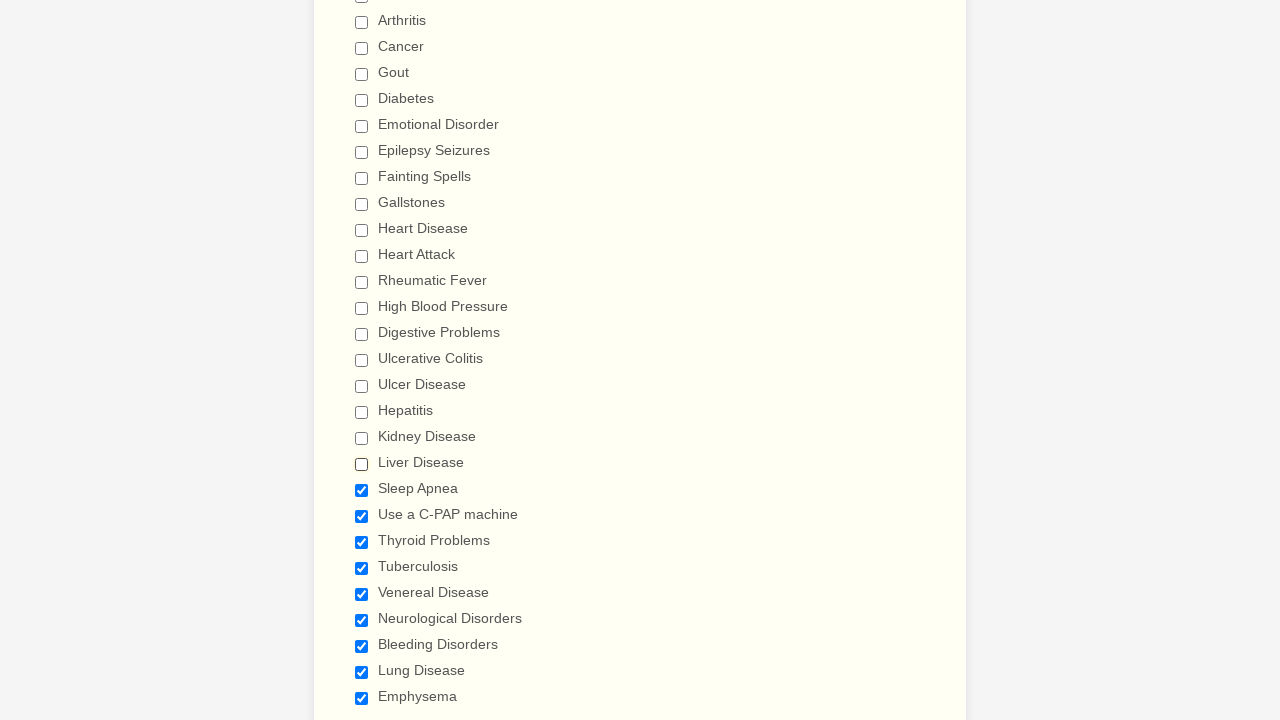

Clicked checkbox 21 to deselect it at (362, 490) on div.form-single-column input[type='checkbox'] >> nth=20
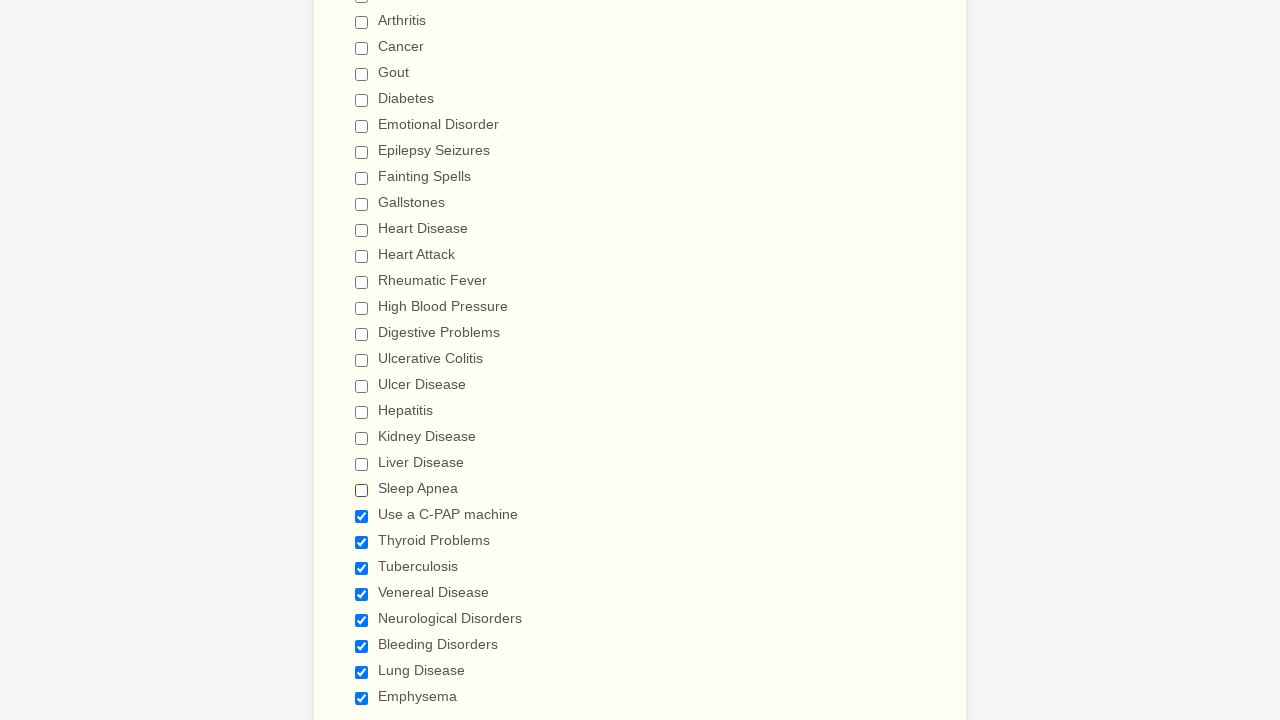

Clicked checkbox 22 to deselect it at (362, 516) on div.form-single-column input[type='checkbox'] >> nth=21
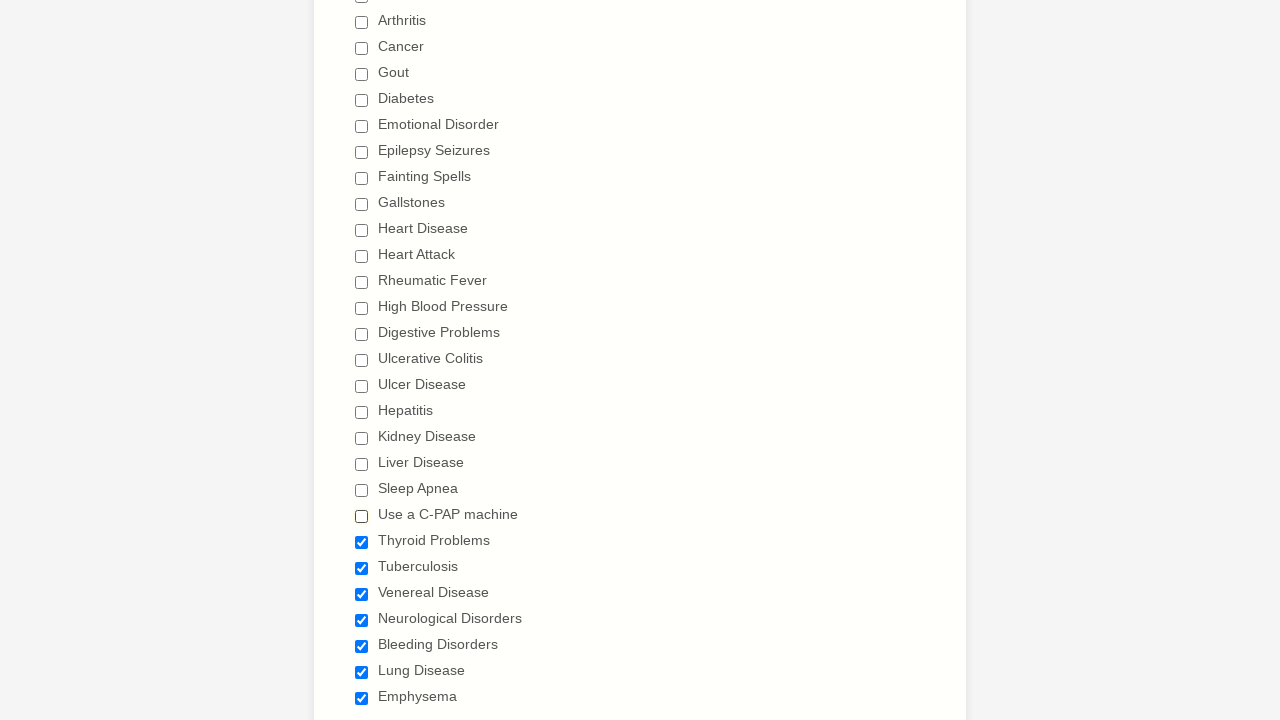

Clicked checkbox 23 to deselect it at (362, 542) on div.form-single-column input[type='checkbox'] >> nth=22
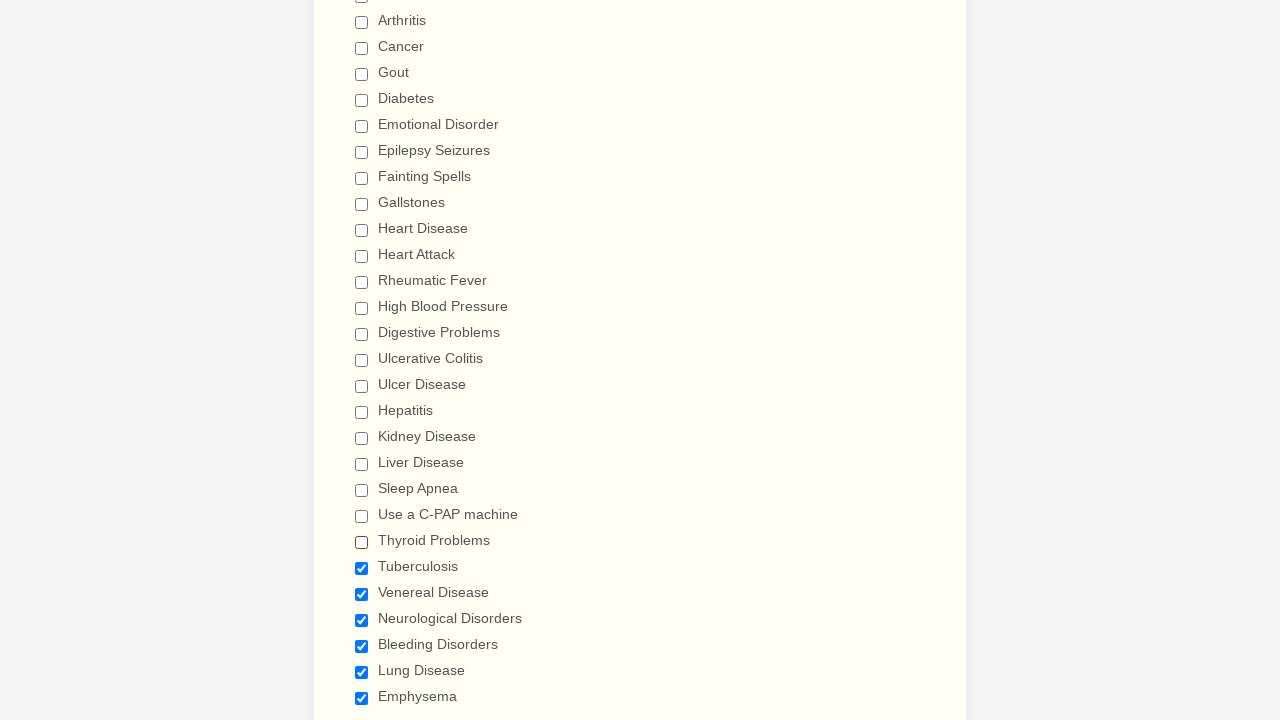

Clicked checkbox 24 to deselect it at (362, 568) on div.form-single-column input[type='checkbox'] >> nth=23
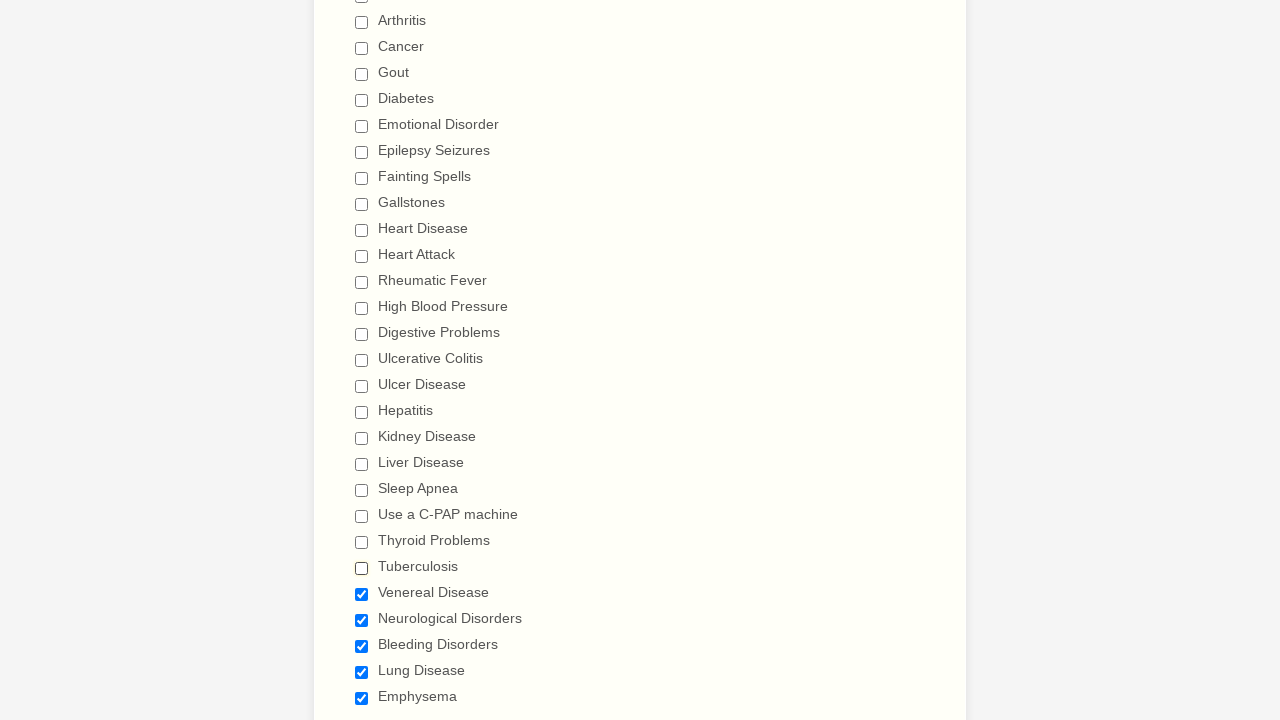

Clicked checkbox 25 to deselect it at (362, 594) on div.form-single-column input[type='checkbox'] >> nth=24
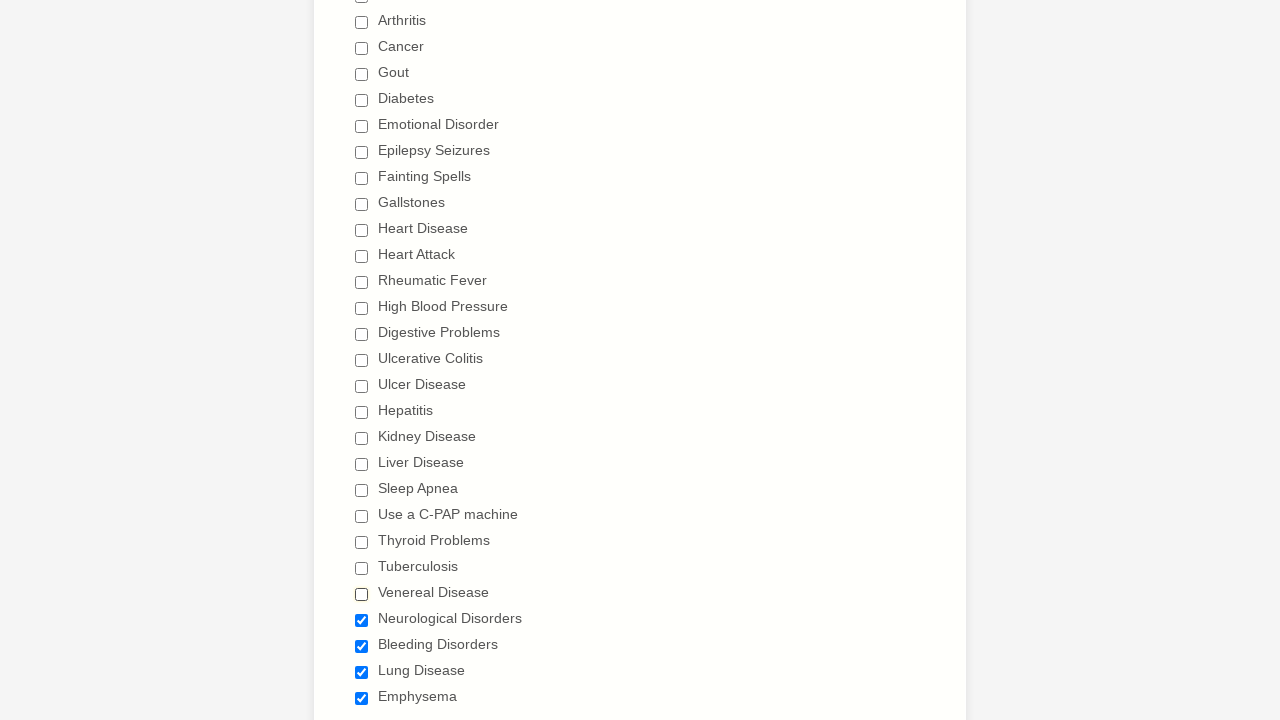

Clicked checkbox 26 to deselect it at (362, 620) on div.form-single-column input[type='checkbox'] >> nth=25
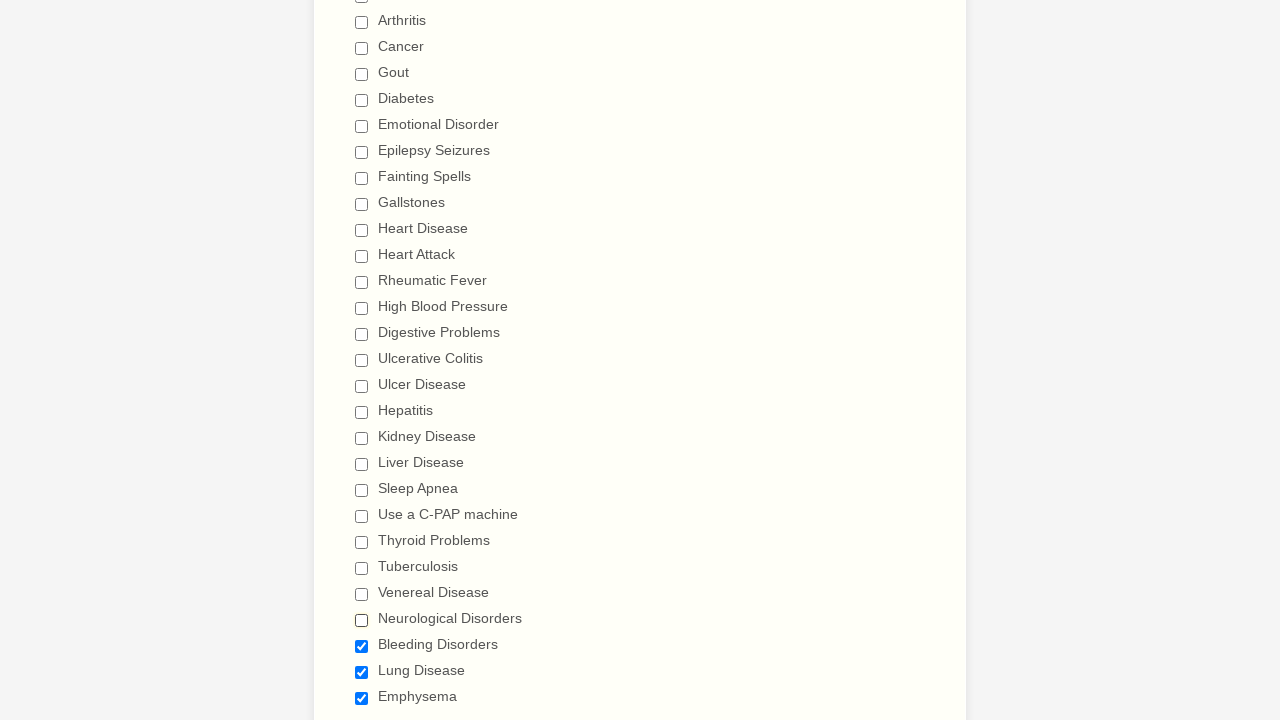

Clicked checkbox 27 to deselect it at (362, 646) on div.form-single-column input[type='checkbox'] >> nth=26
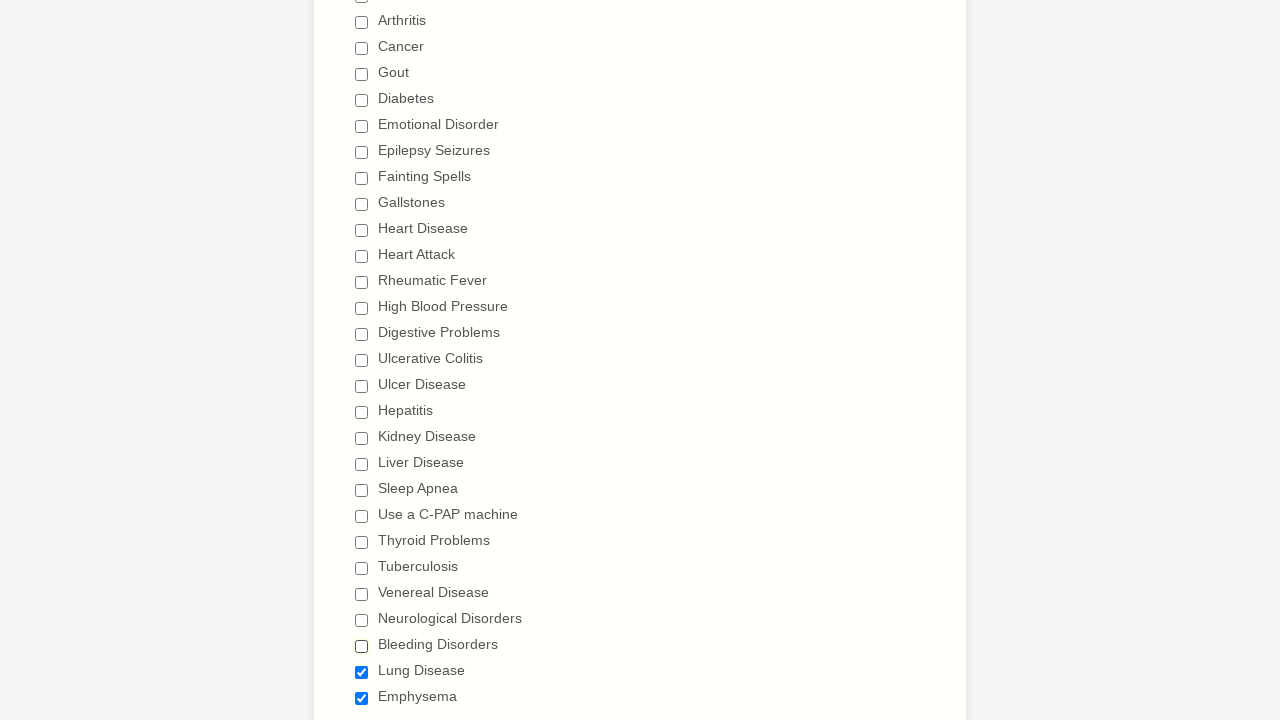

Clicked checkbox 28 to deselect it at (362, 672) on div.form-single-column input[type='checkbox'] >> nth=27
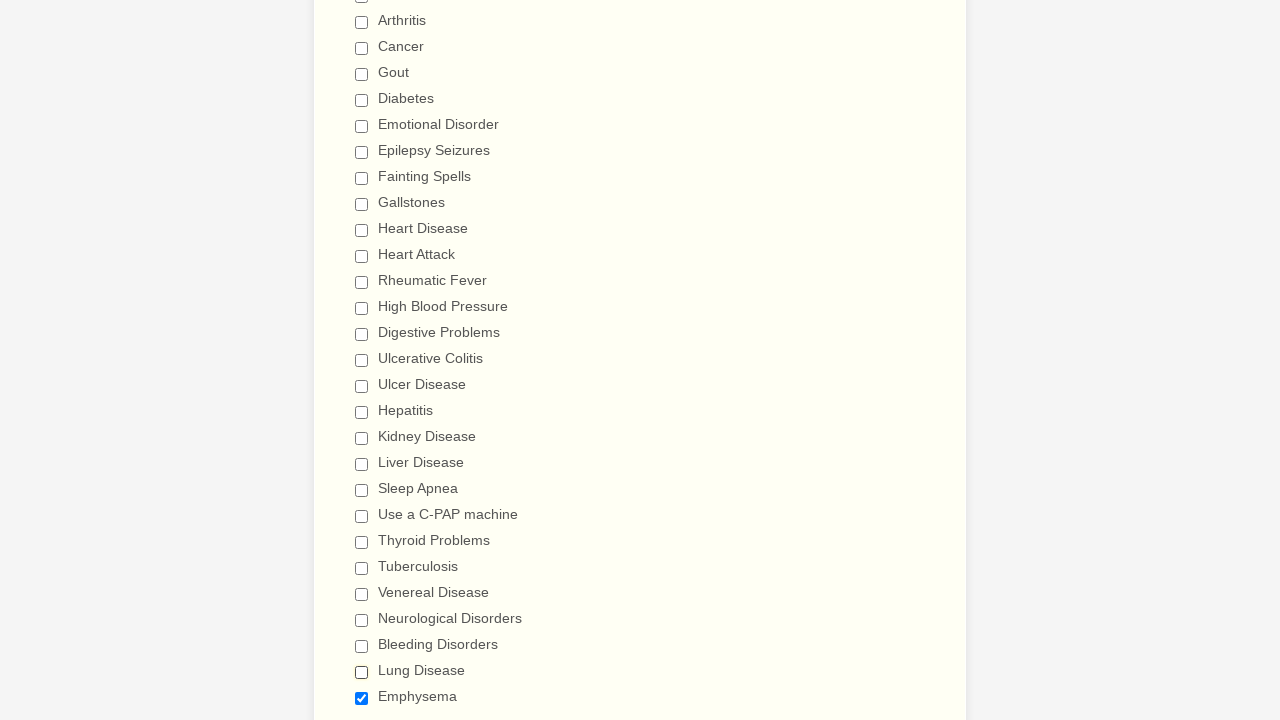

Clicked checkbox 29 to deselect it at (362, 698) on div.form-single-column input[type='checkbox'] >> nth=28
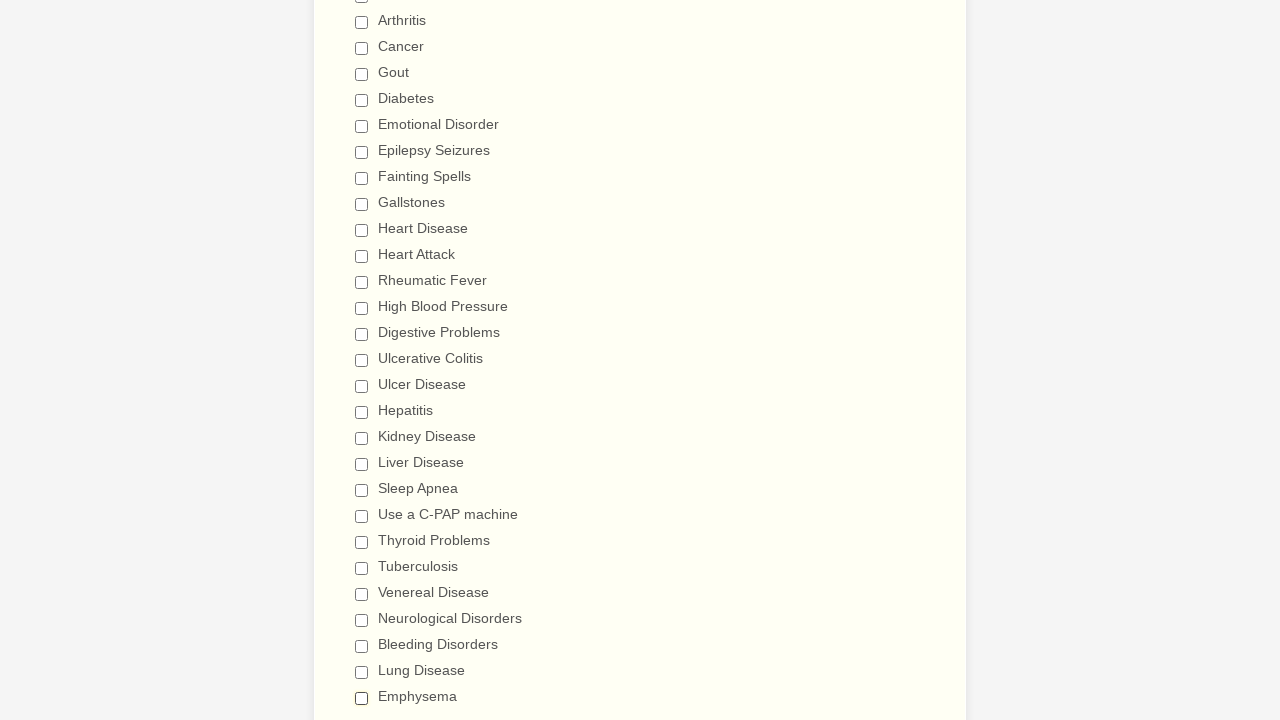

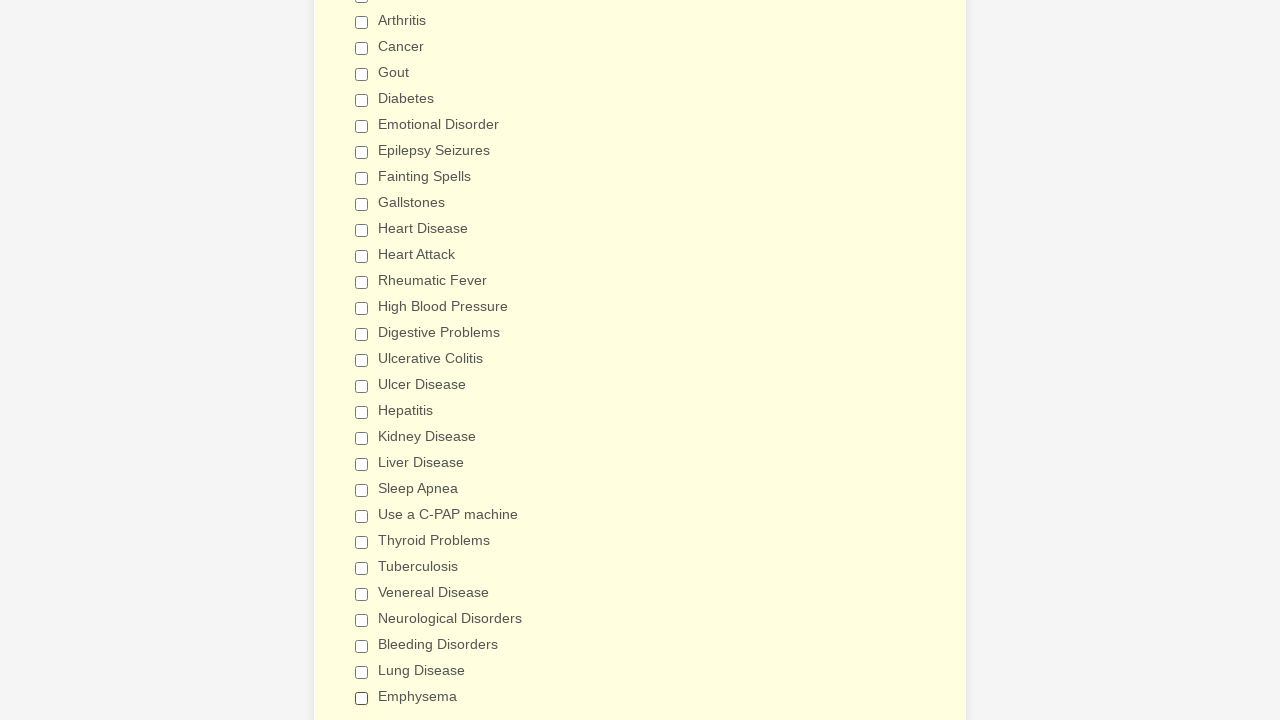